Tests filling a large form by entering text into all text input fields and submitting the form by clicking the submit button.

Starting URL: http://suninjuly.github.io/huge_form.html

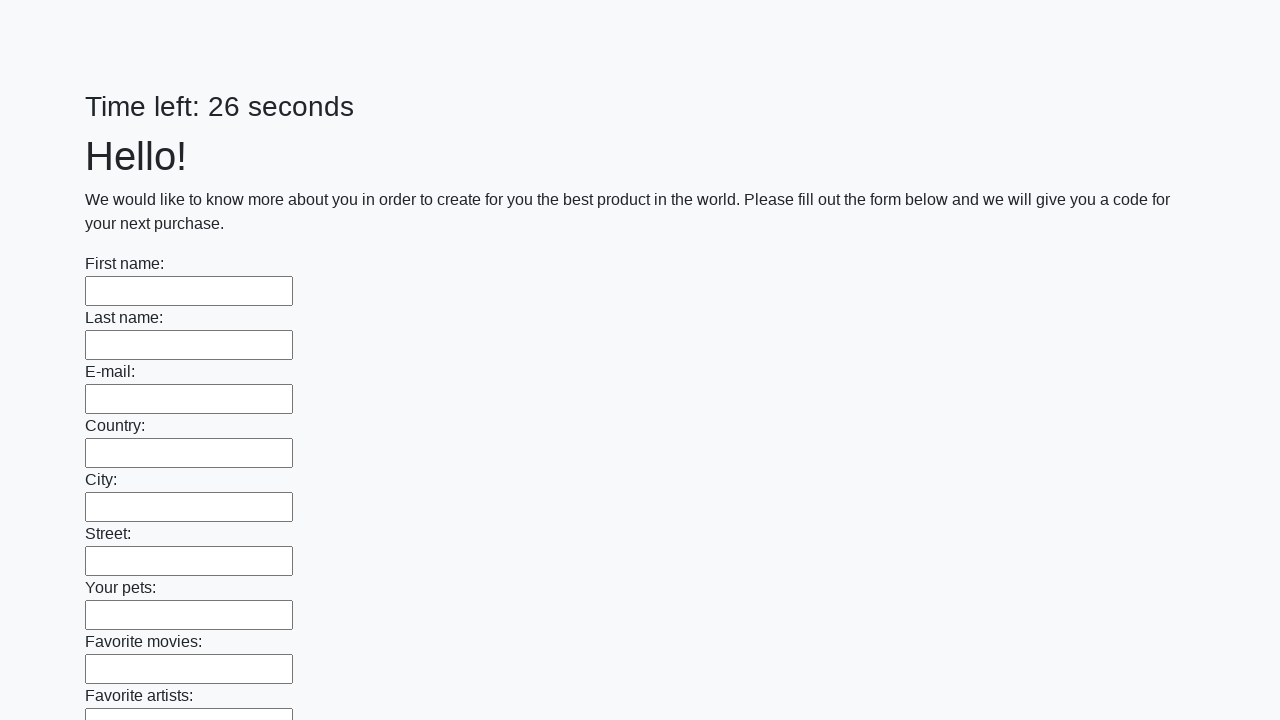

Navigated to huge form page
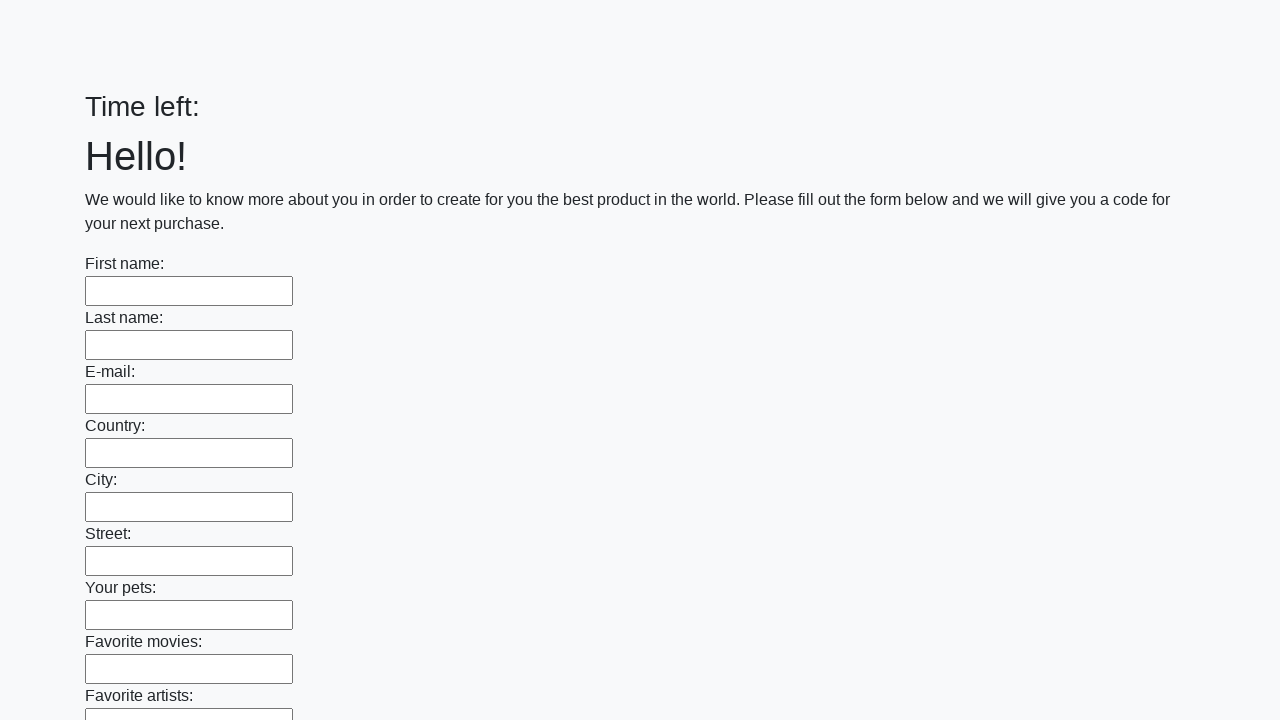

Filled text input field with 'AA' on input[type='text'] >> nth=0
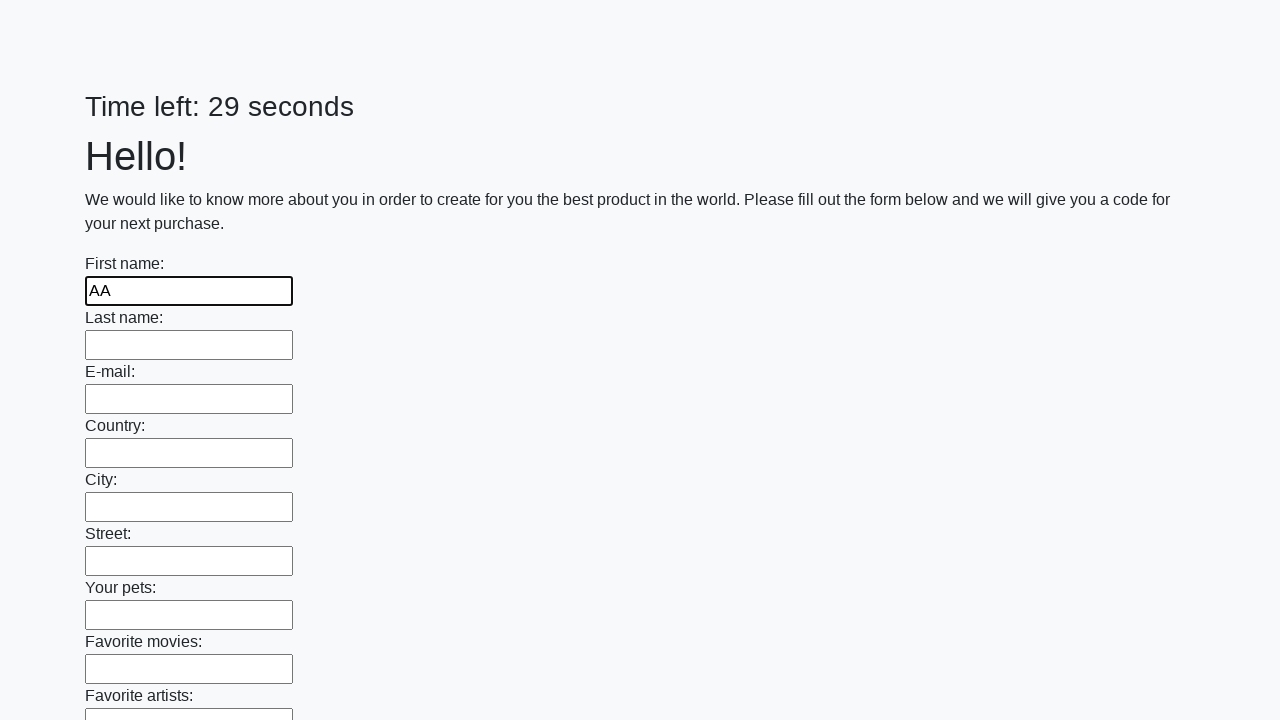

Filled text input field with 'AA' on input[type='text'] >> nth=1
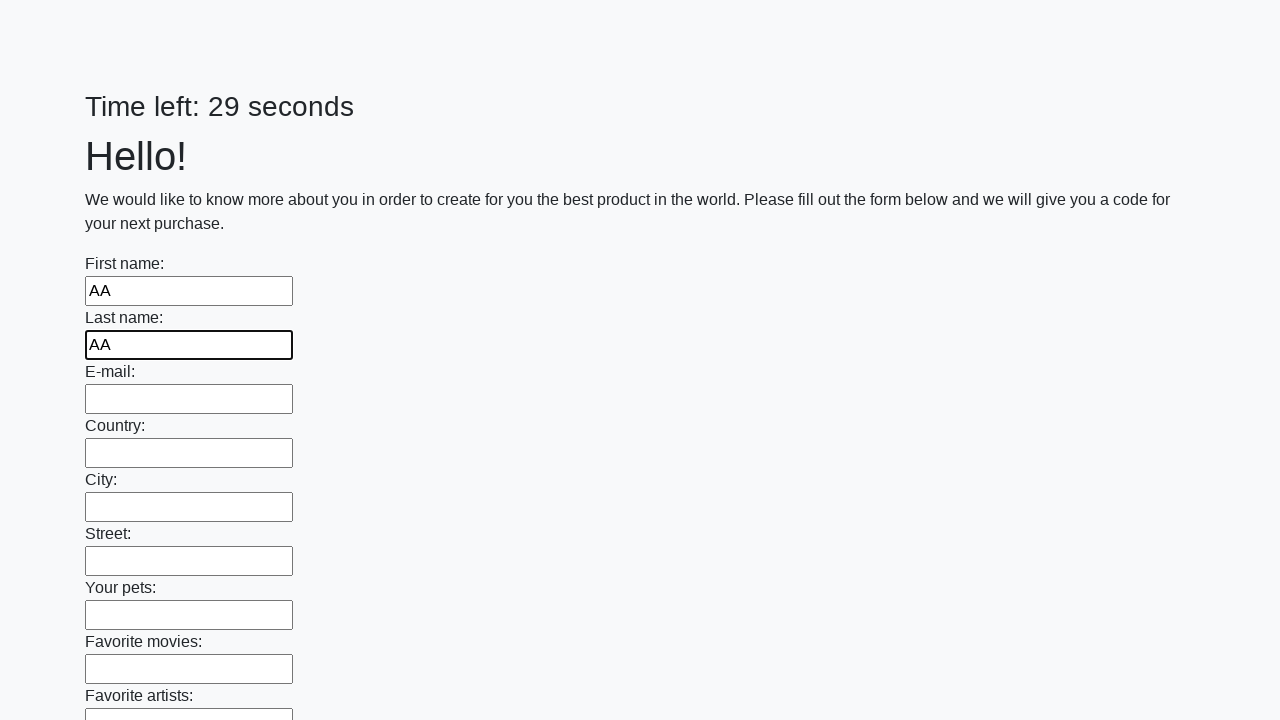

Filled text input field with 'AA' on input[type='text'] >> nth=2
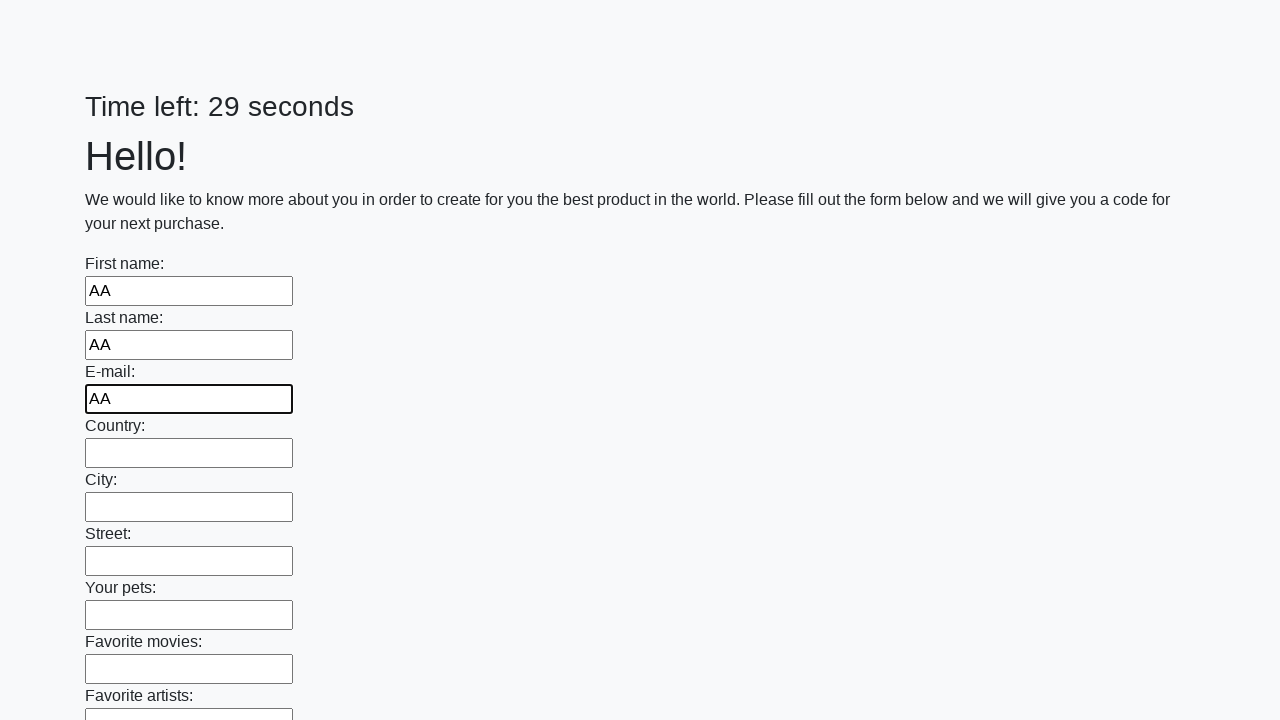

Filled text input field with 'AA' on input[type='text'] >> nth=3
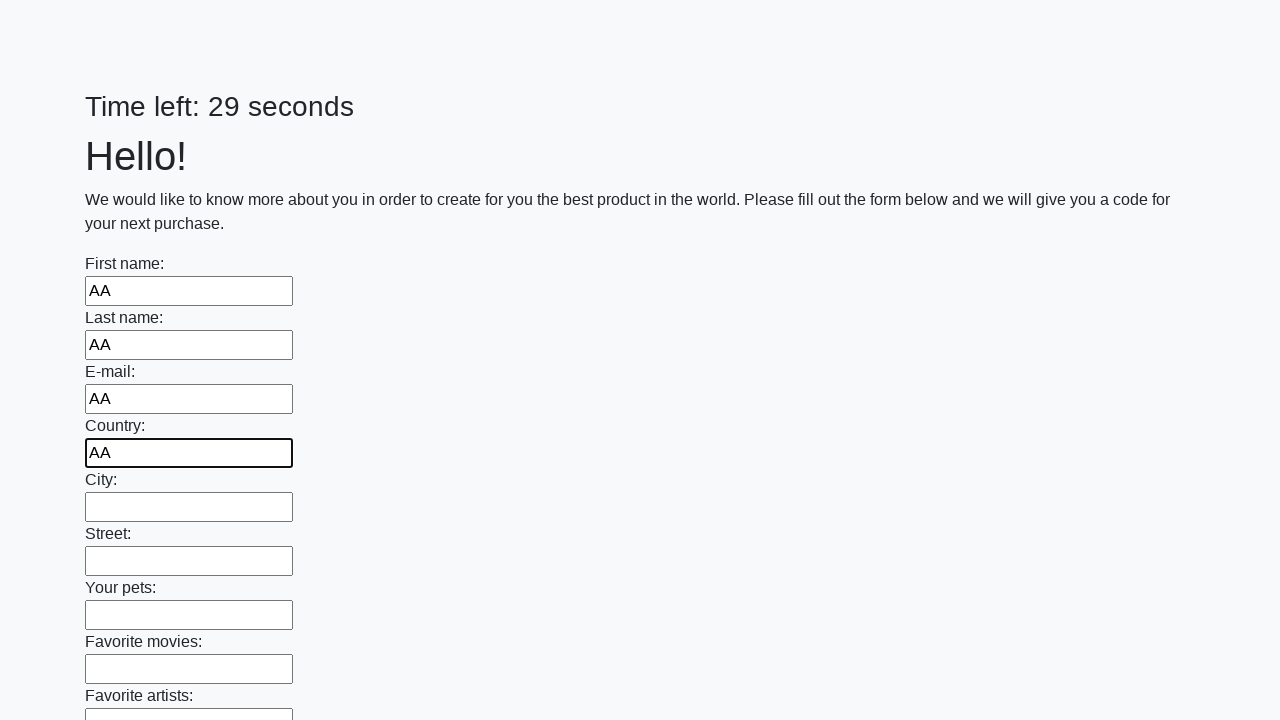

Filled text input field with 'AA' on input[type='text'] >> nth=4
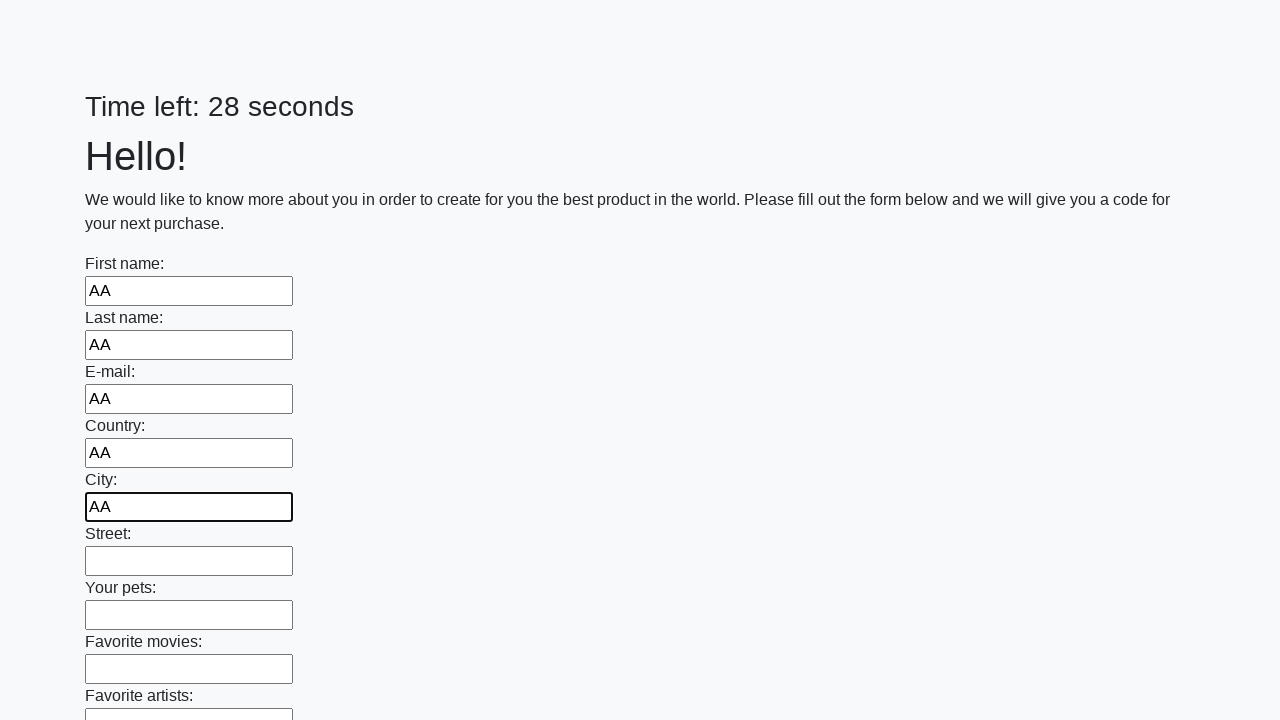

Filled text input field with 'AA' on input[type='text'] >> nth=5
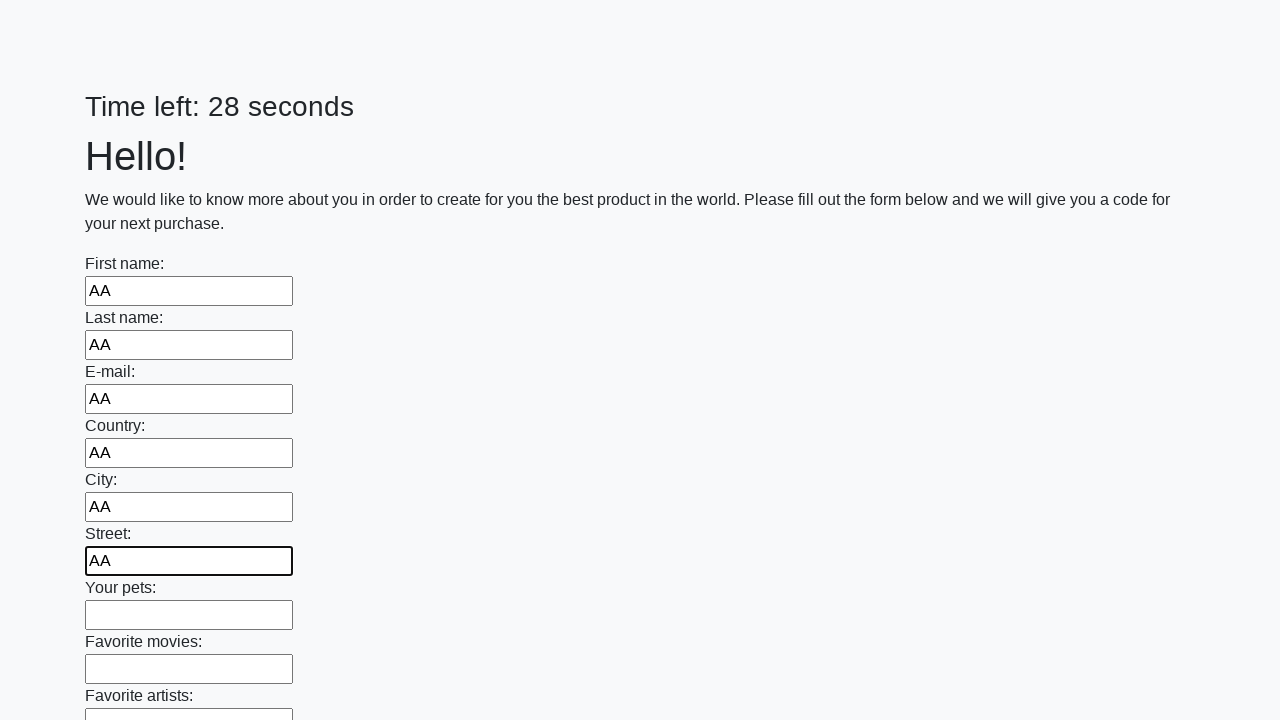

Filled text input field with 'AA' on input[type='text'] >> nth=6
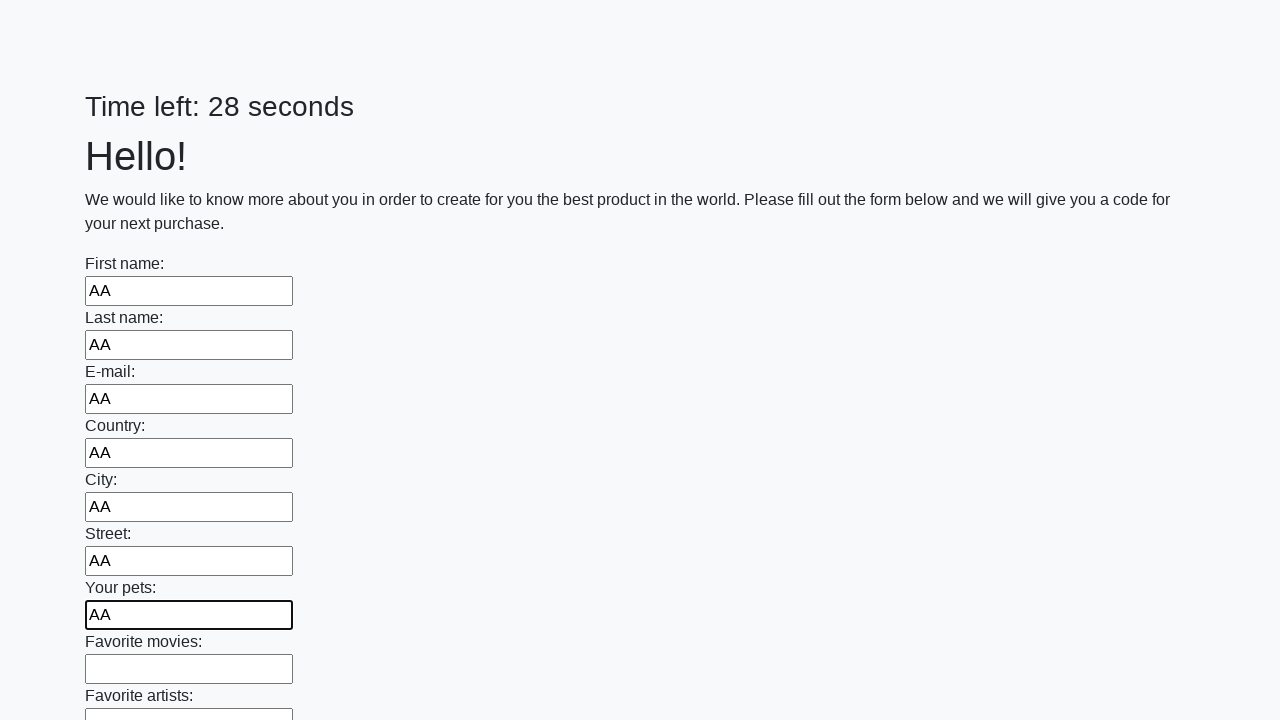

Filled text input field with 'AA' on input[type='text'] >> nth=7
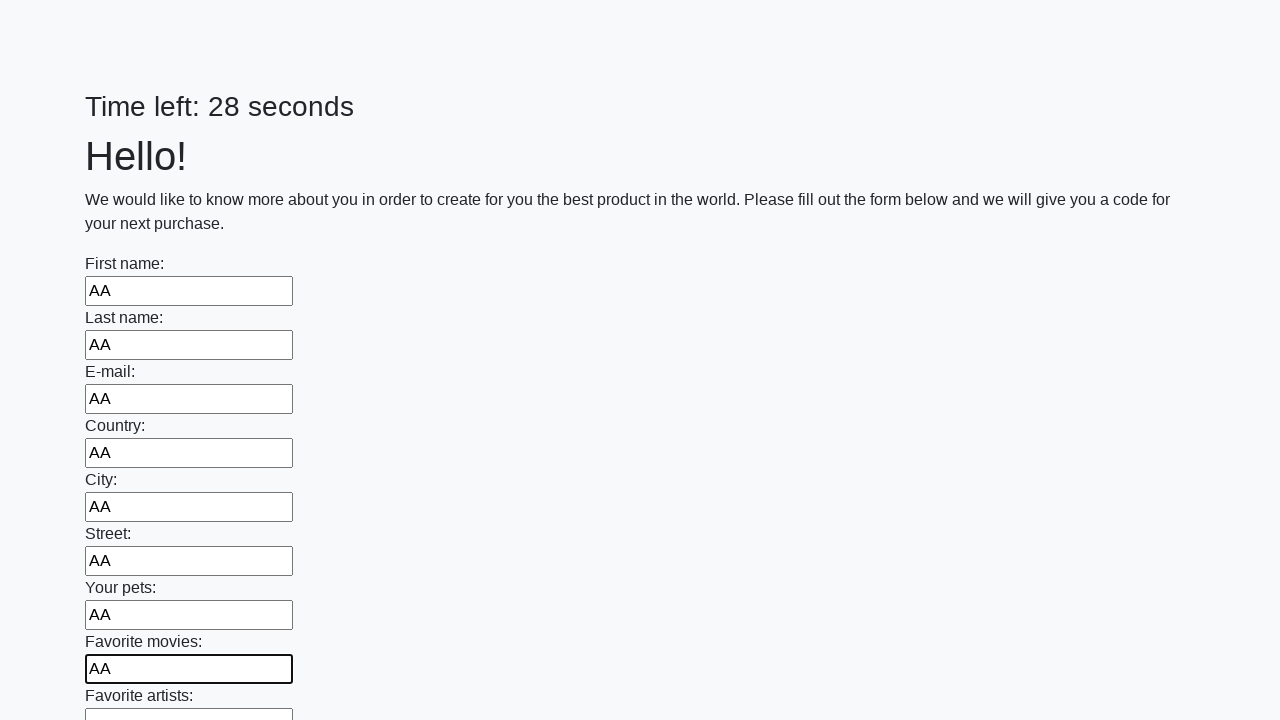

Filled text input field with 'AA' on input[type='text'] >> nth=8
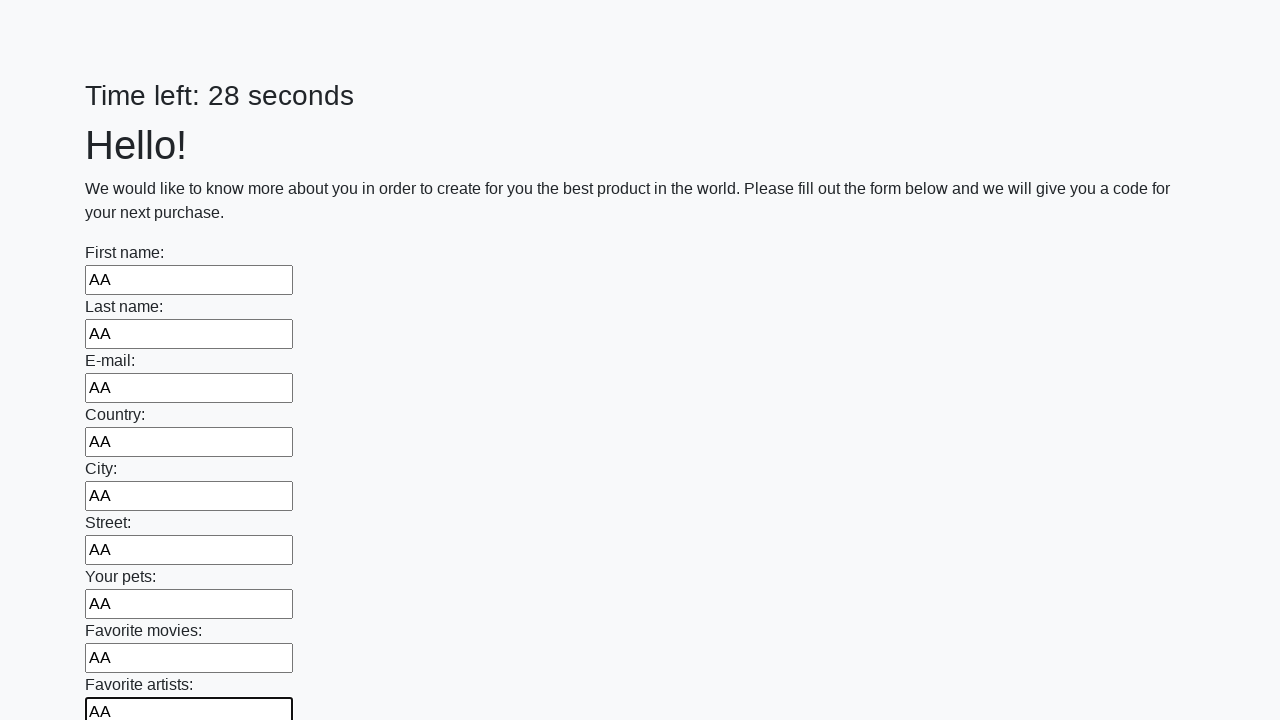

Filled text input field with 'AA' on input[type='text'] >> nth=9
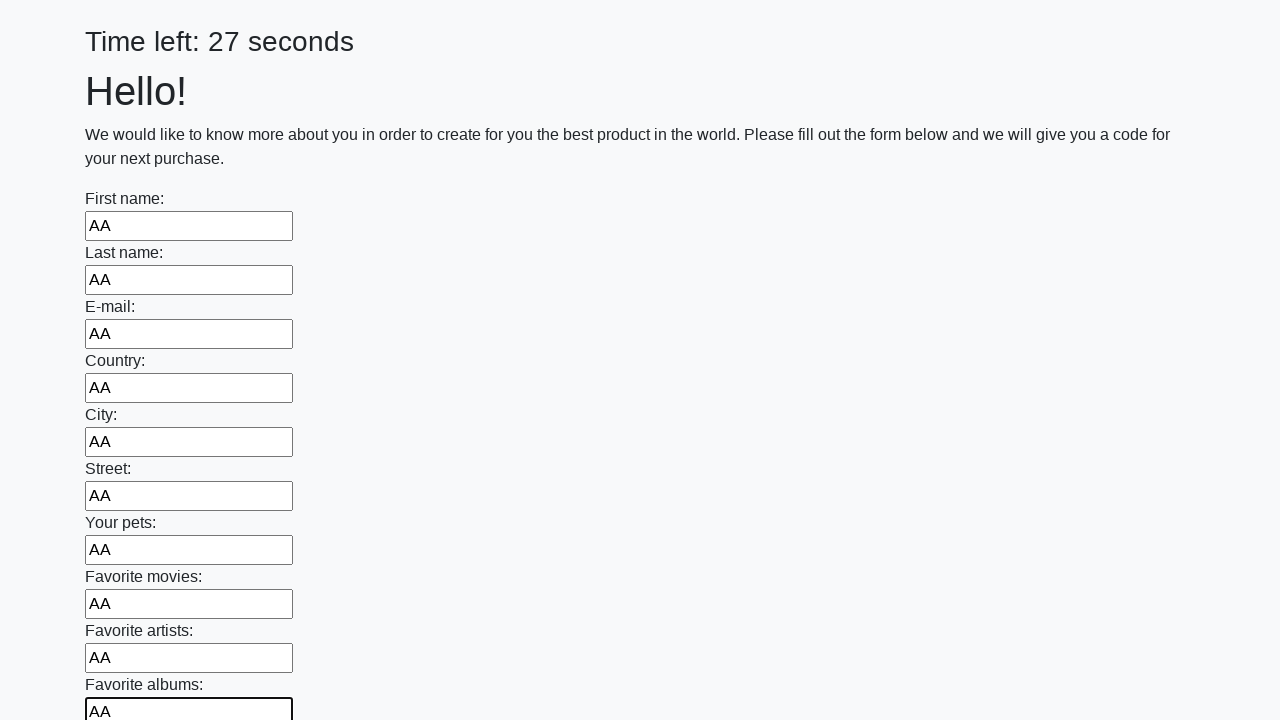

Filled text input field with 'AA' on input[type='text'] >> nth=10
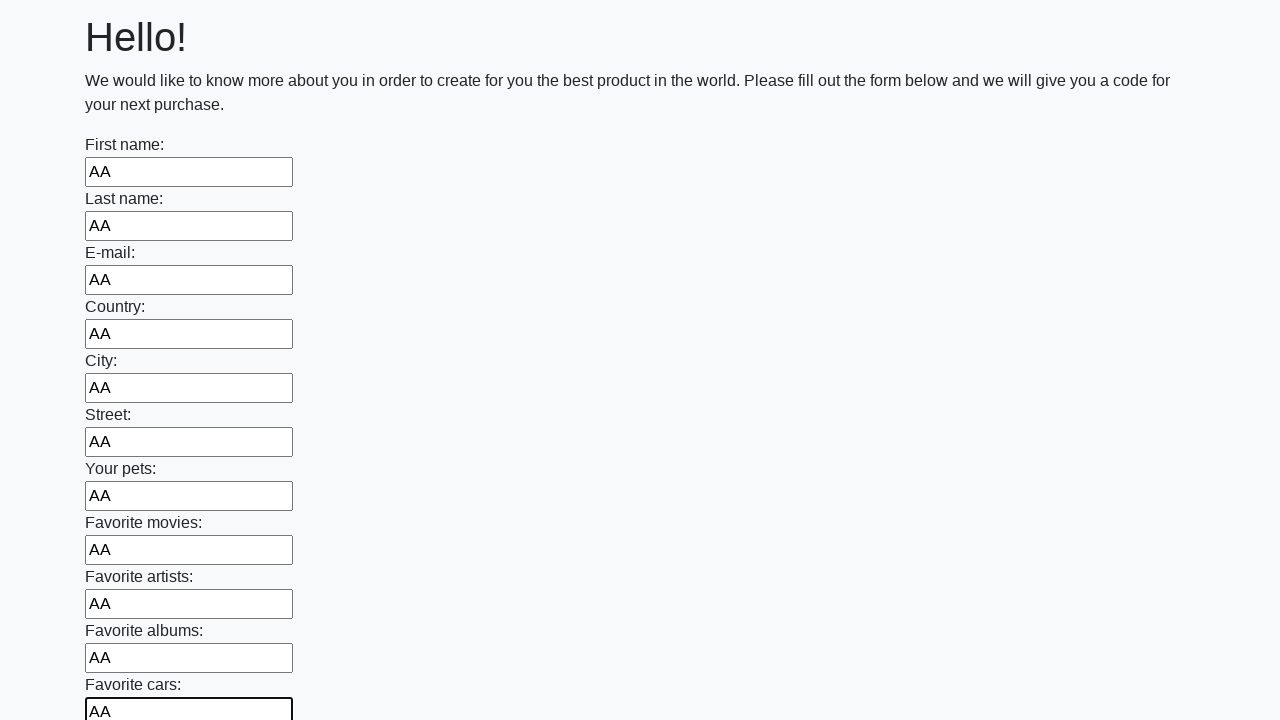

Filled text input field with 'AA' on input[type='text'] >> nth=11
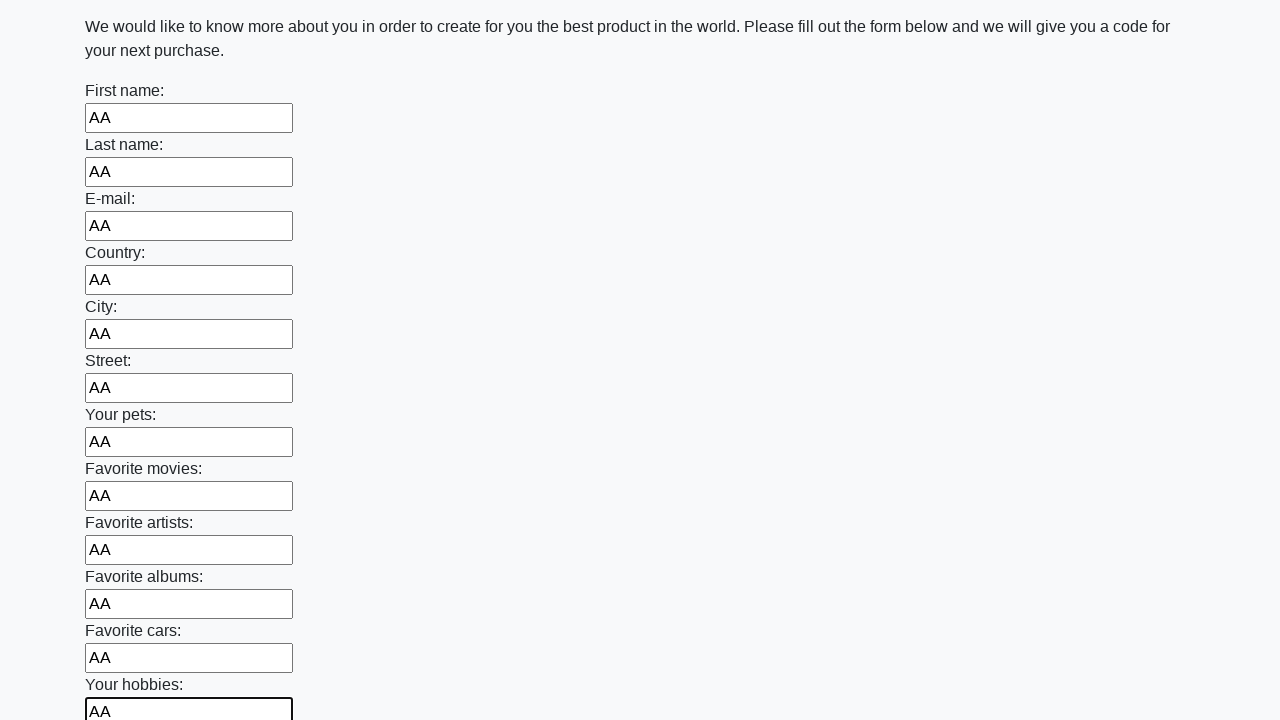

Filled text input field with 'AA' on input[type='text'] >> nth=12
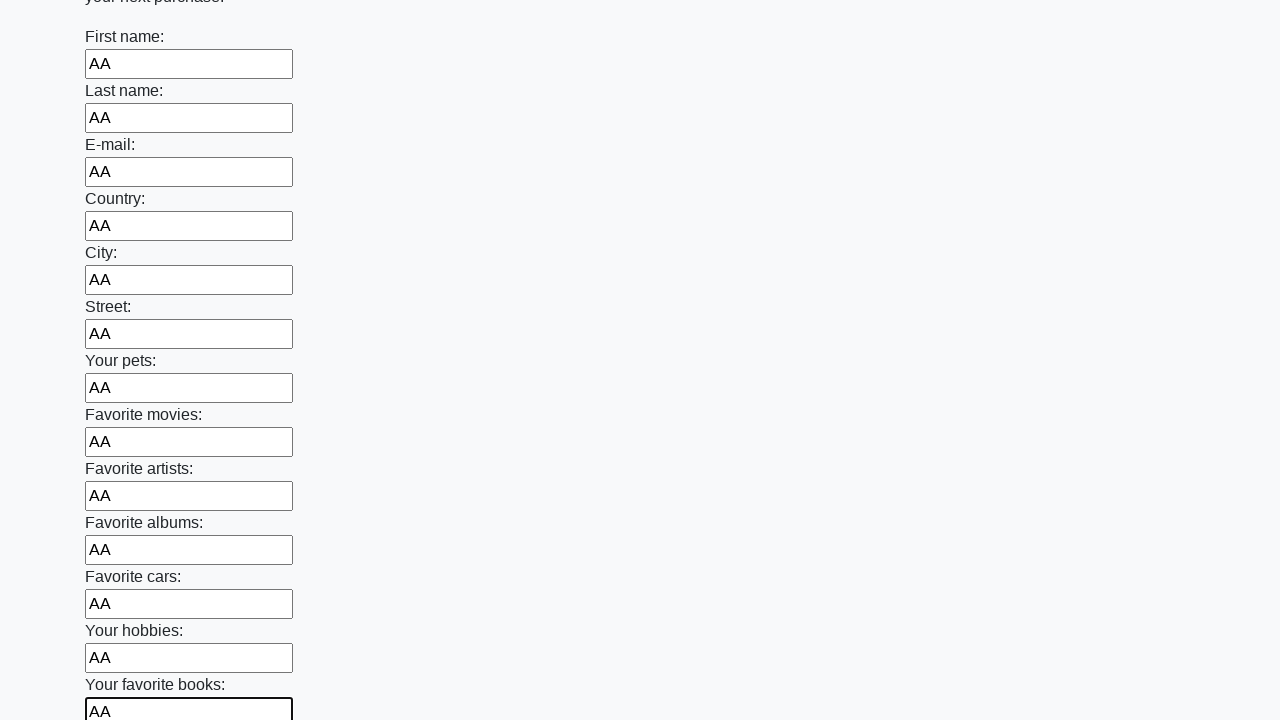

Filled text input field with 'AA' on input[type='text'] >> nth=13
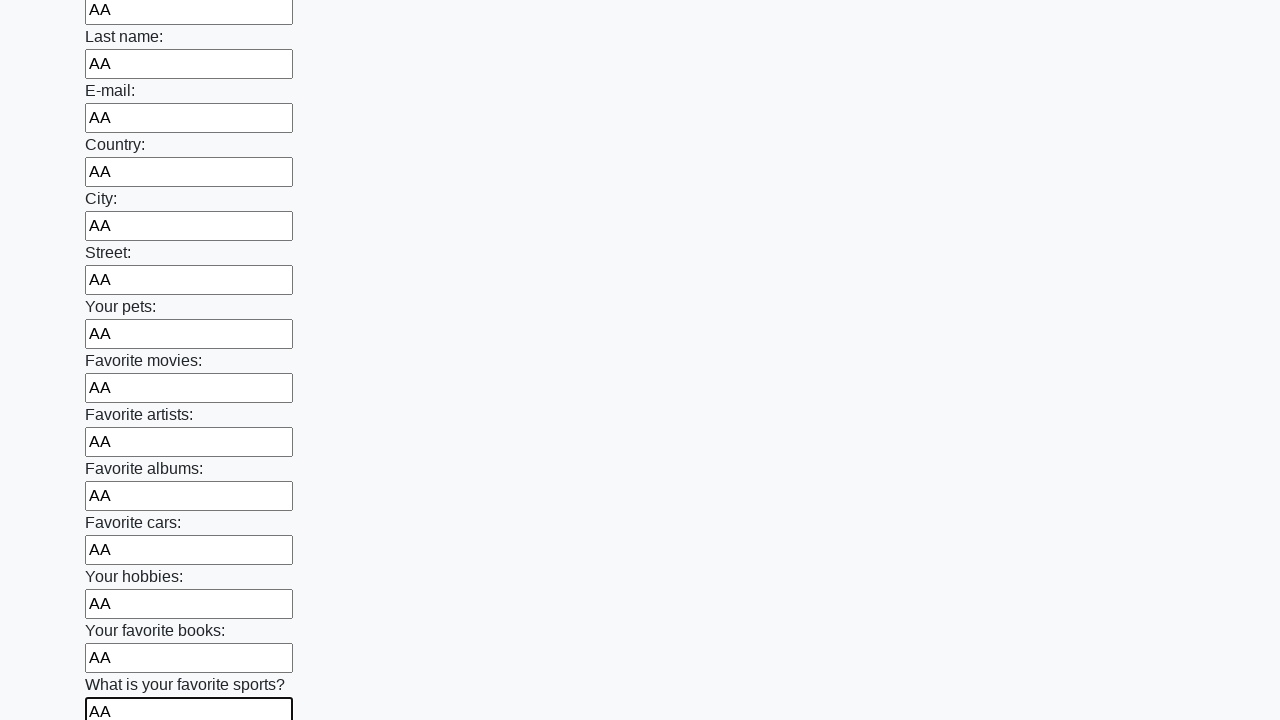

Filled text input field with 'AA' on input[type='text'] >> nth=14
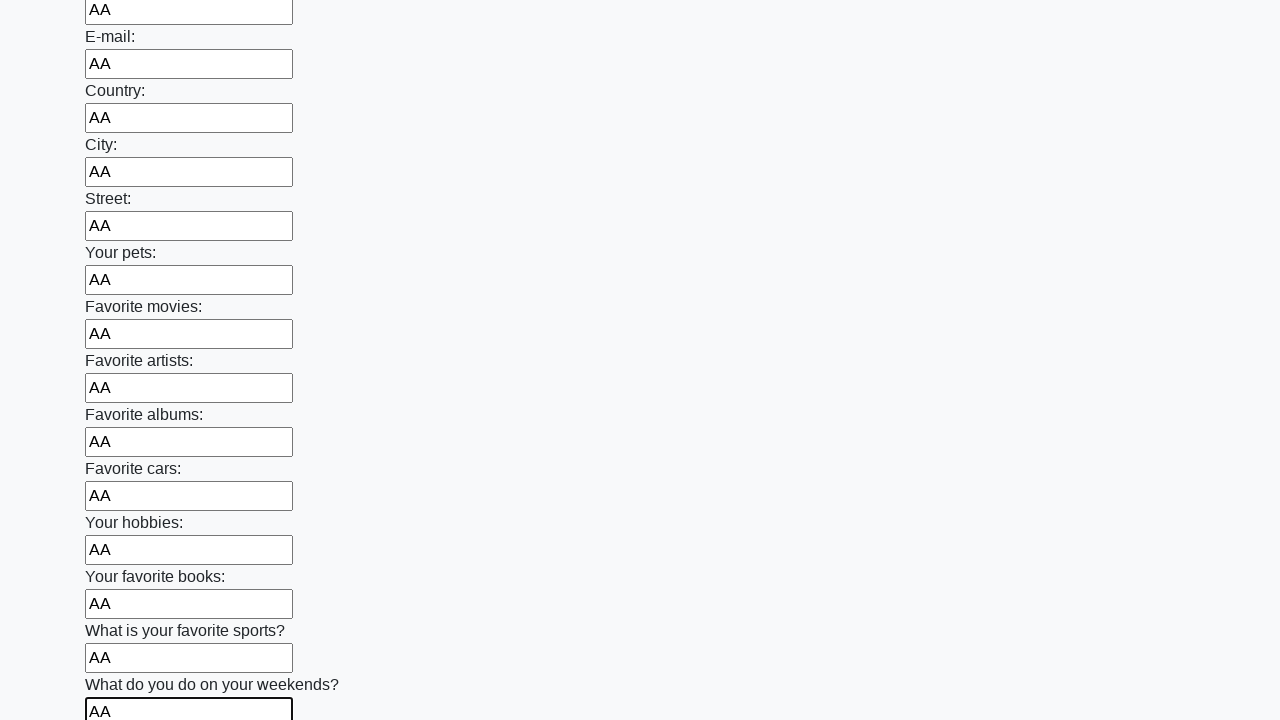

Filled text input field with 'AA' on input[type='text'] >> nth=15
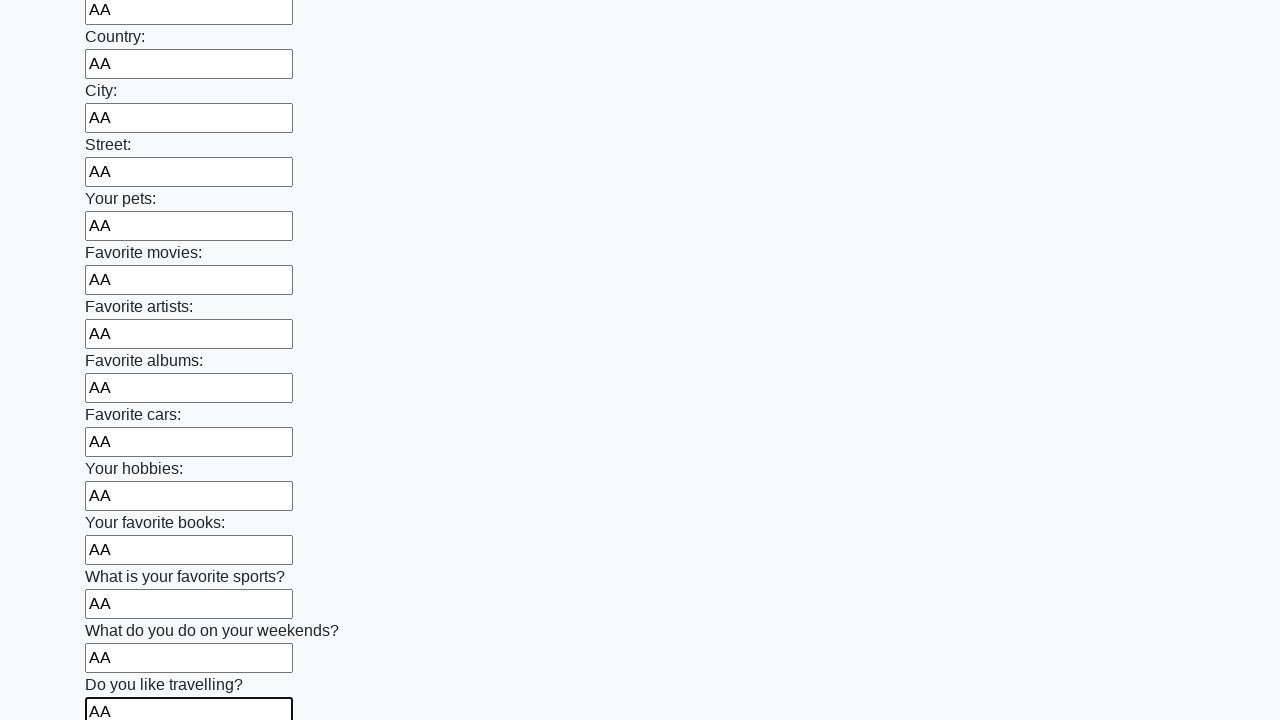

Filled text input field with 'AA' on input[type='text'] >> nth=16
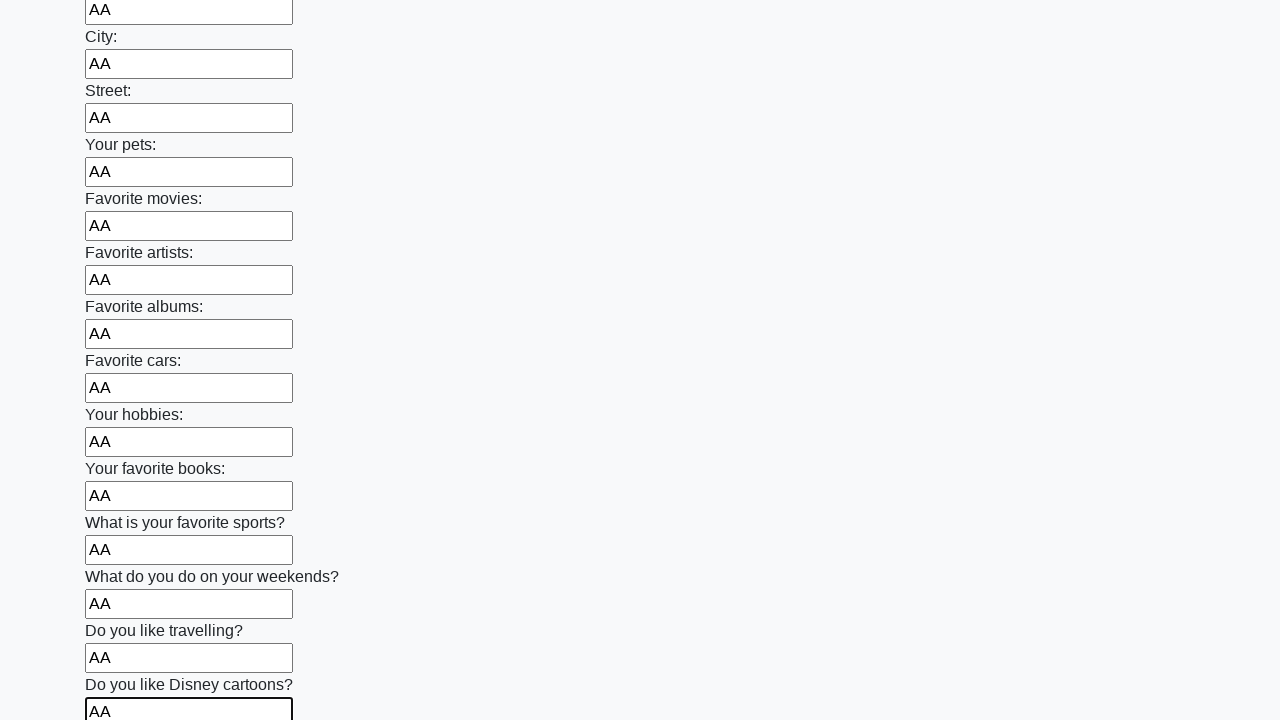

Filled text input field with 'AA' on input[type='text'] >> nth=17
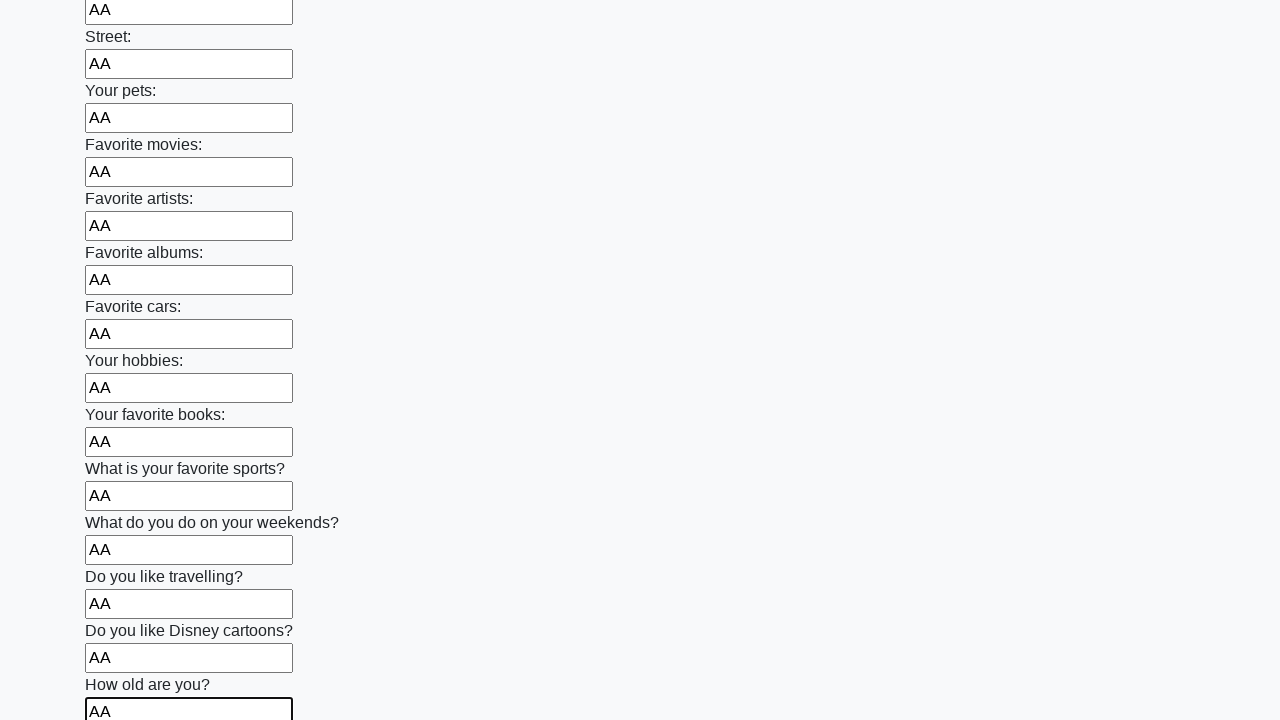

Filled text input field with 'AA' on input[type='text'] >> nth=18
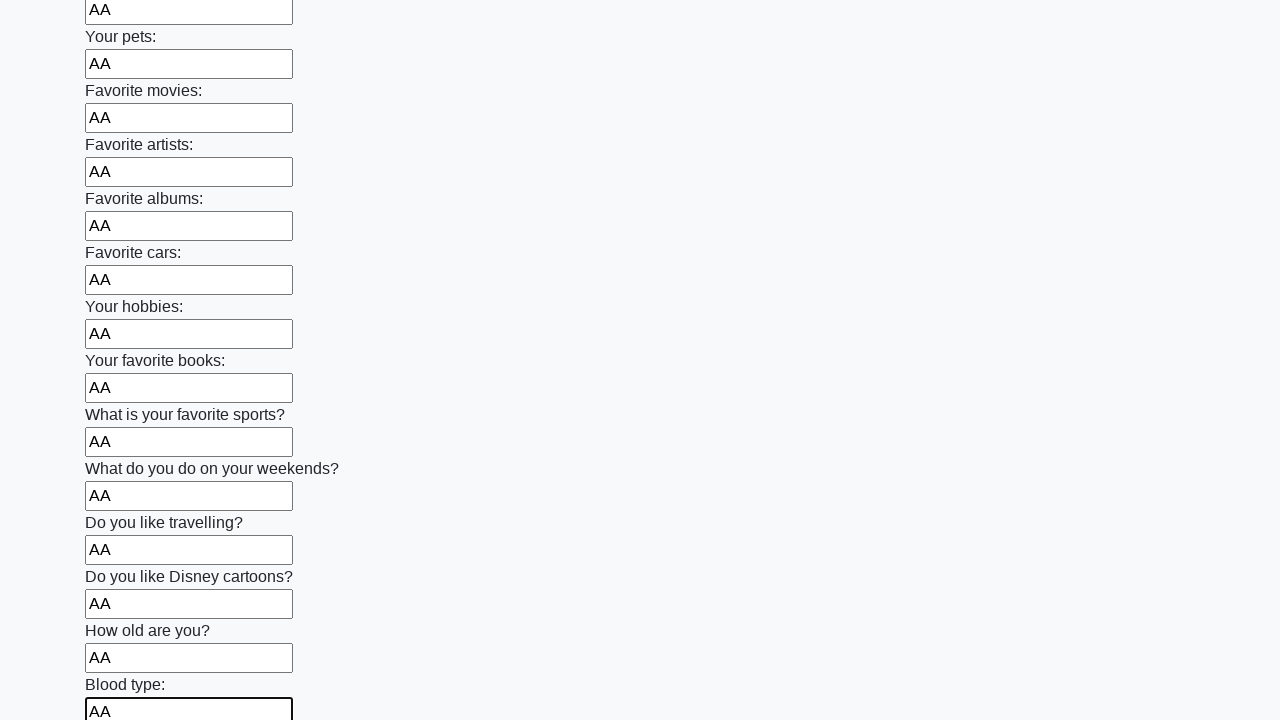

Filled text input field with 'AA' on input[type='text'] >> nth=19
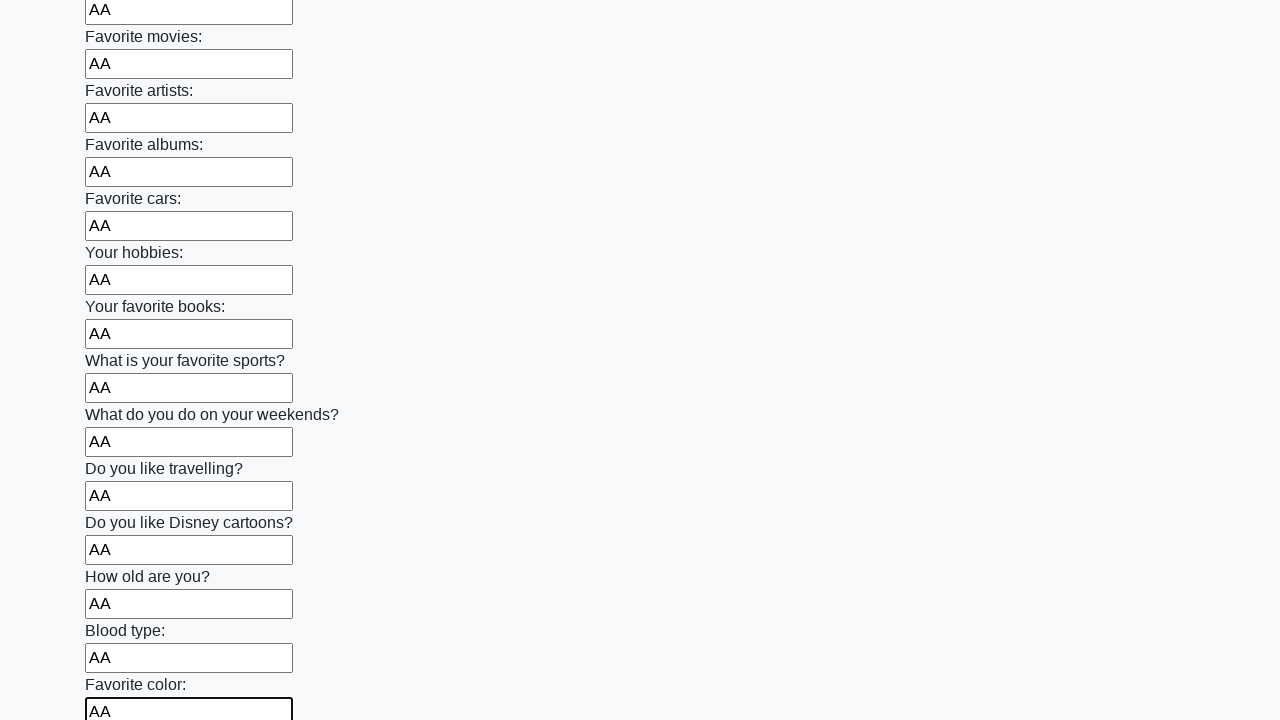

Filled text input field with 'AA' on input[type='text'] >> nth=20
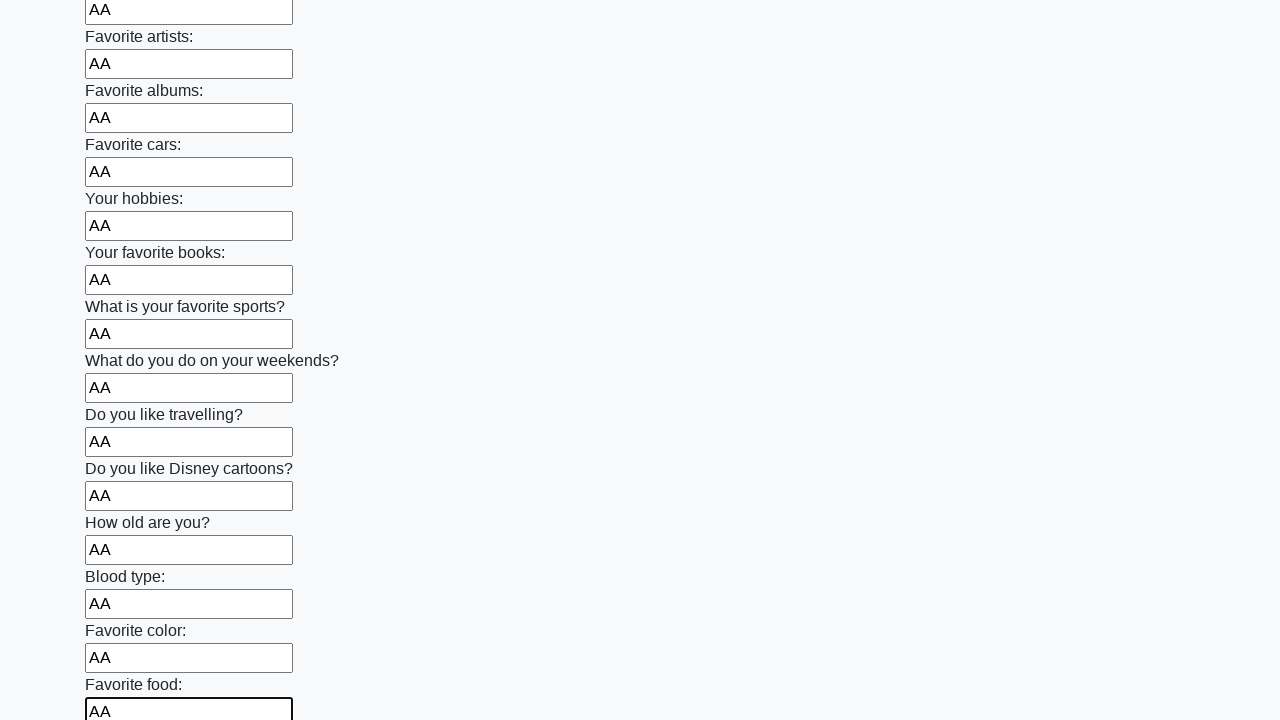

Filled text input field with 'AA' on input[type='text'] >> nth=21
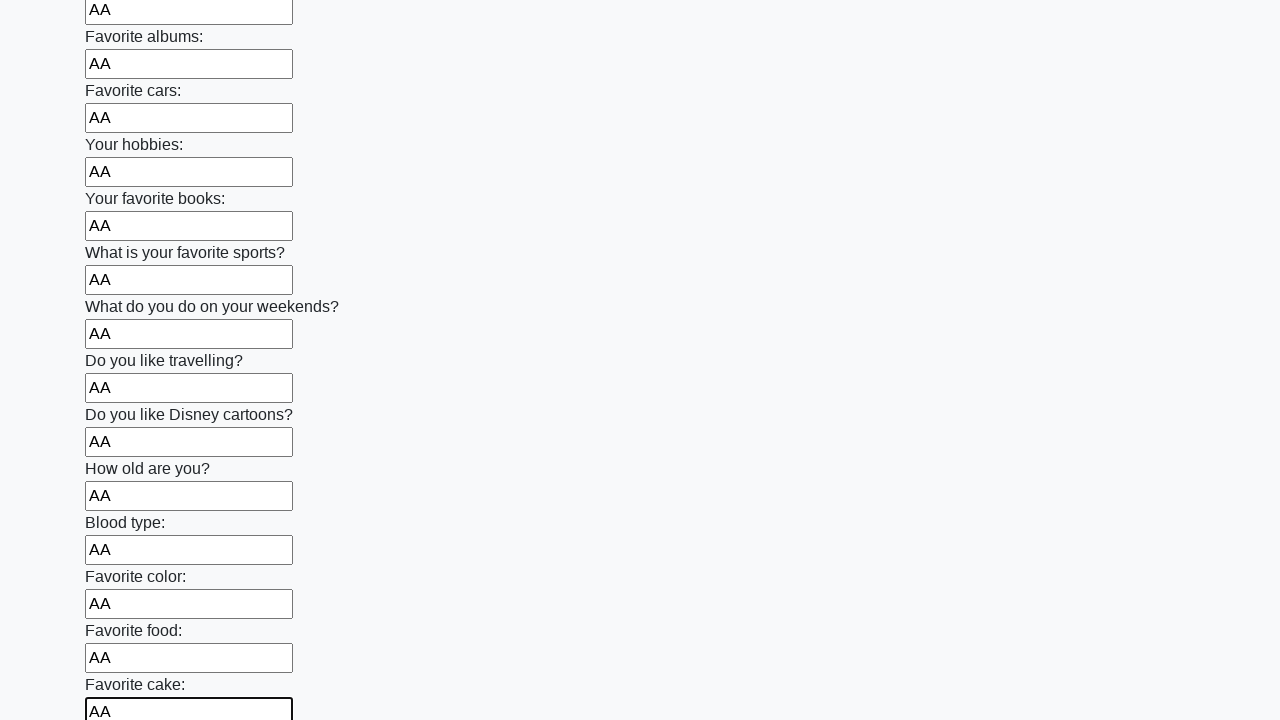

Filled text input field with 'AA' on input[type='text'] >> nth=22
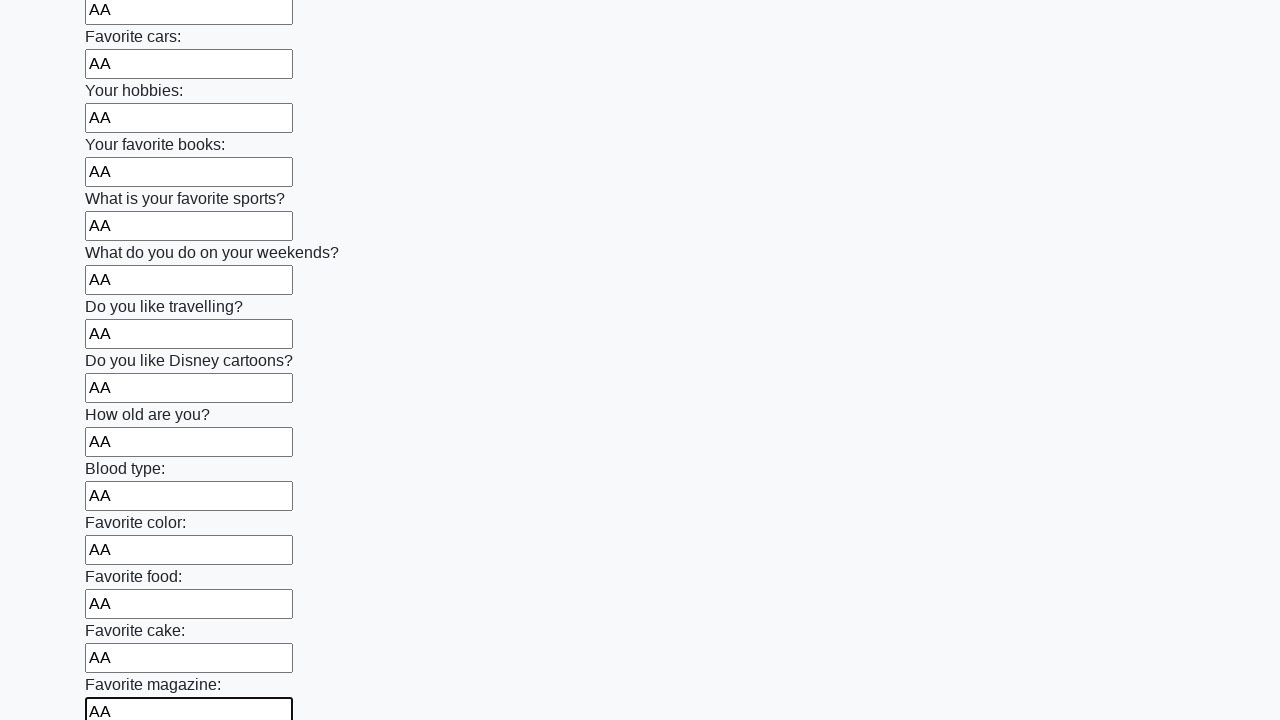

Filled text input field with 'AA' on input[type='text'] >> nth=23
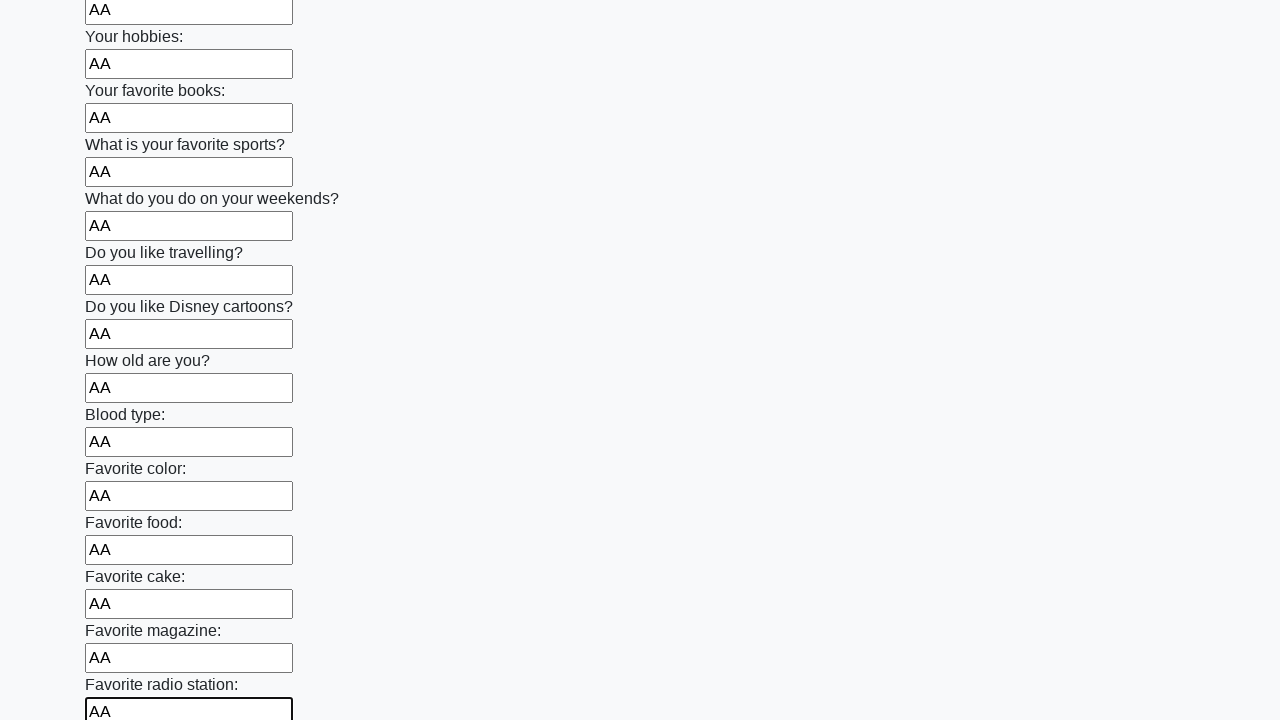

Filled text input field with 'AA' on input[type='text'] >> nth=24
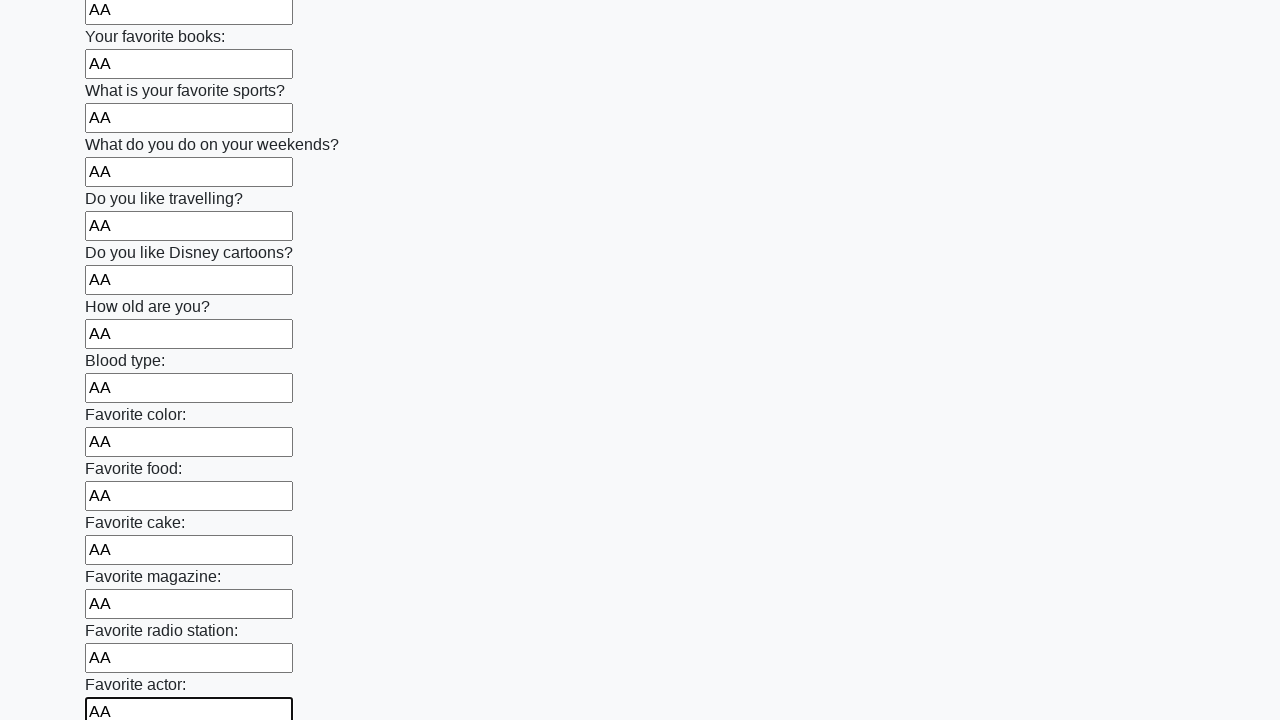

Filled text input field with 'AA' on input[type='text'] >> nth=25
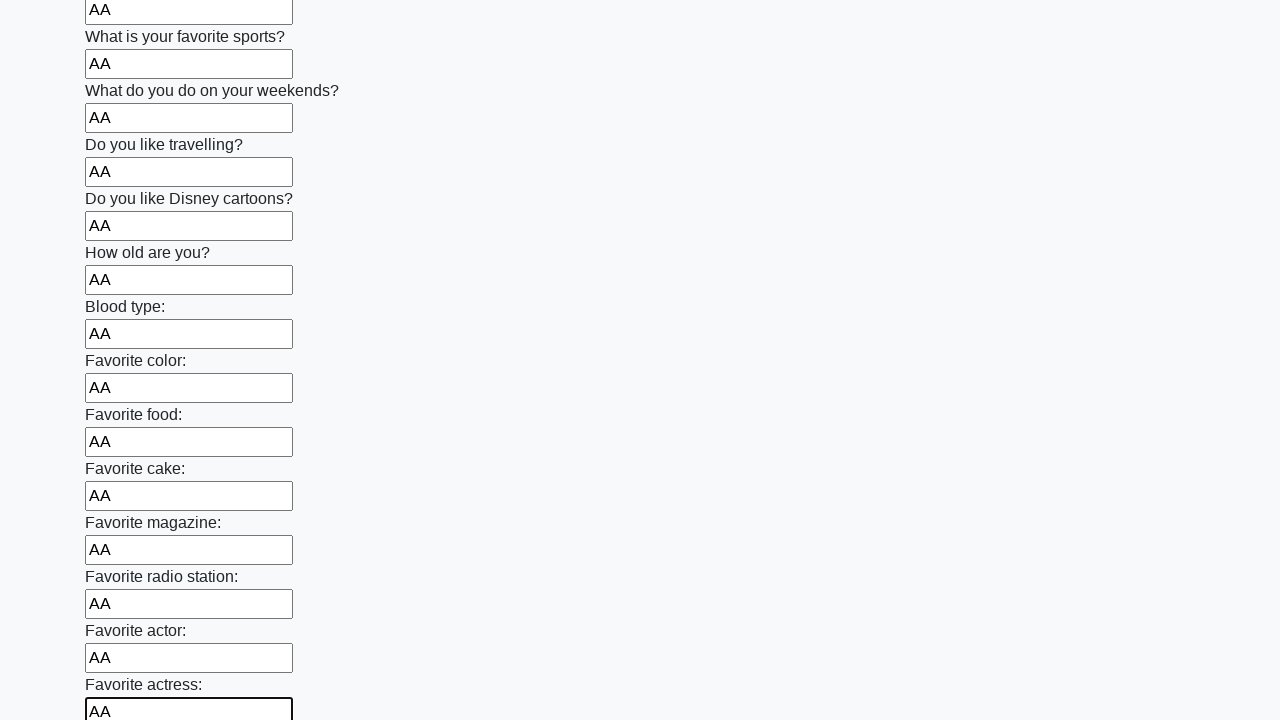

Filled text input field with 'AA' on input[type='text'] >> nth=26
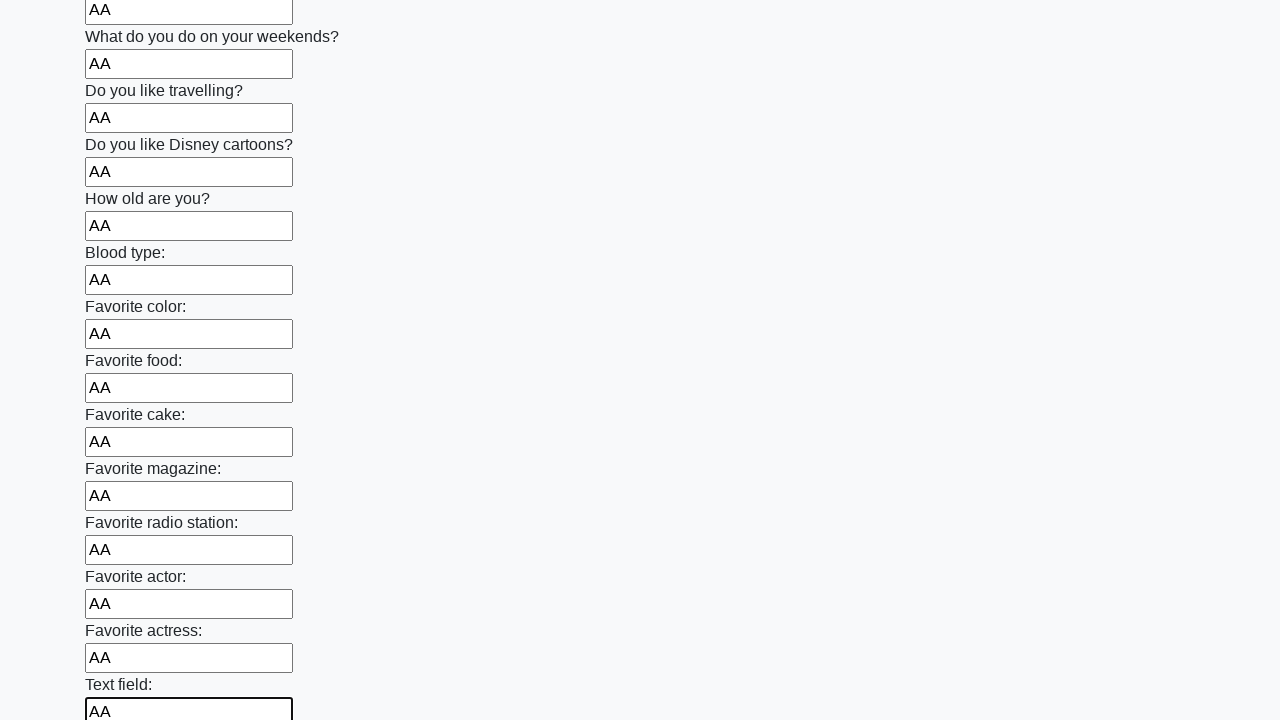

Filled text input field with 'AA' on input[type='text'] >> nth=27
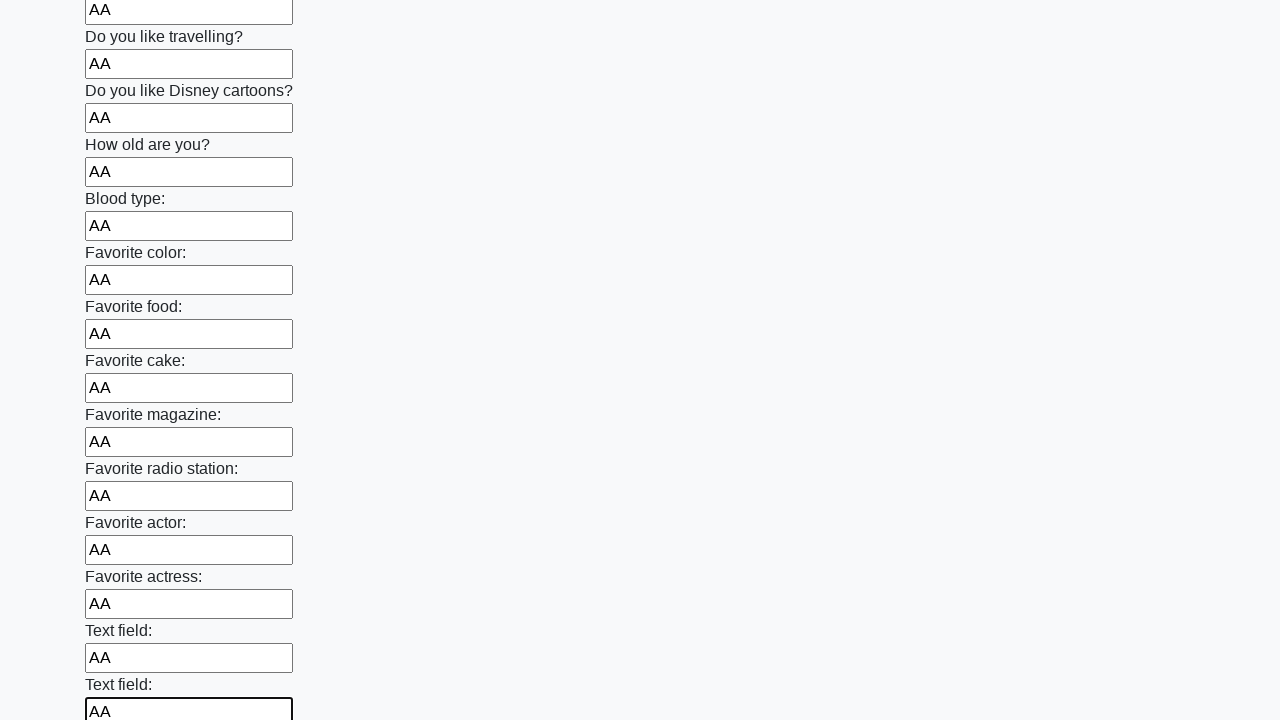

Filled text input field with 'AA' on input[type='text'] >> nth=28
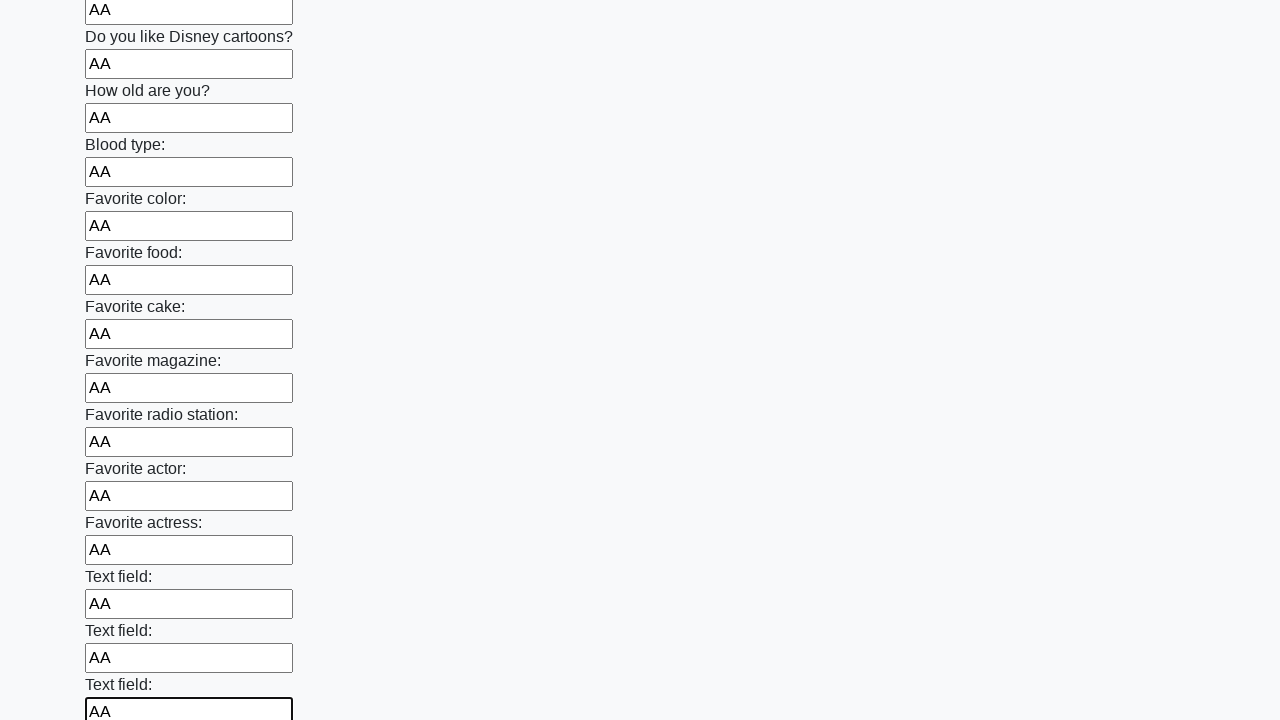

Filled text input field with 'AA' on input[type='text'] >> nth=29
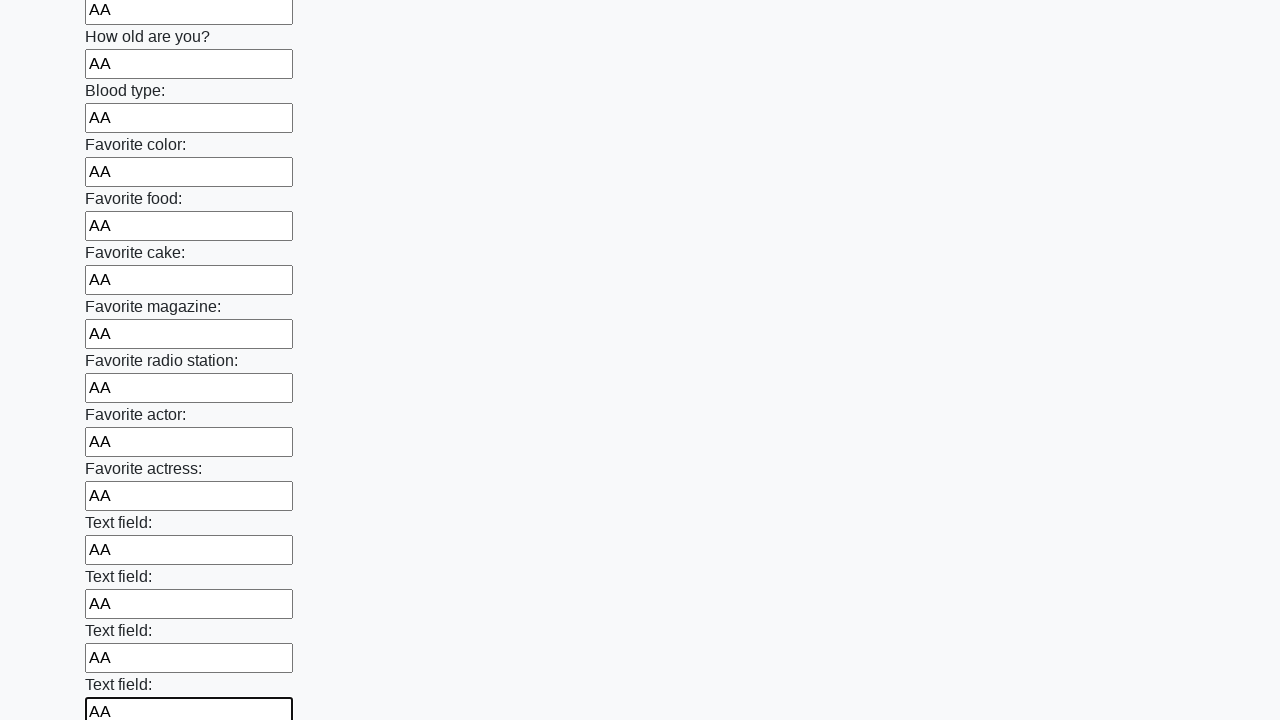

Filled text input field with 'AA' on input[type='text'] >> nth=30
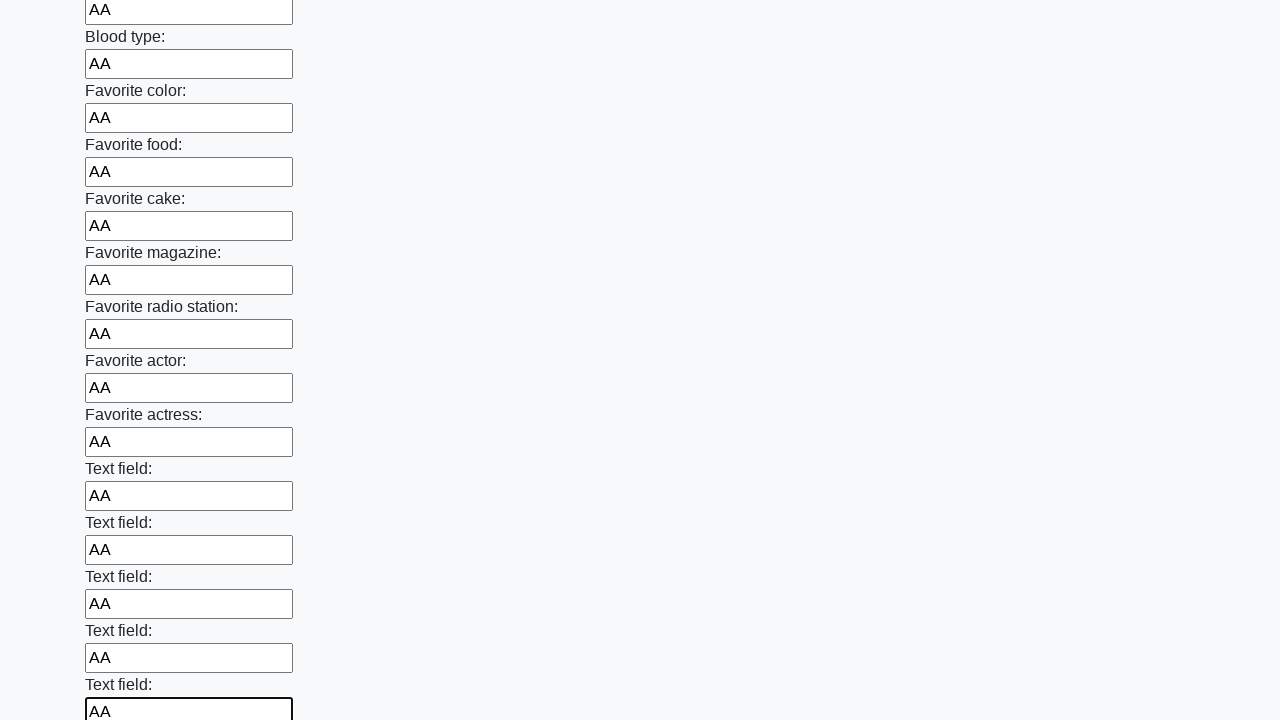

Filled text input field with 'AA' on input[type='text'] >> nth=31
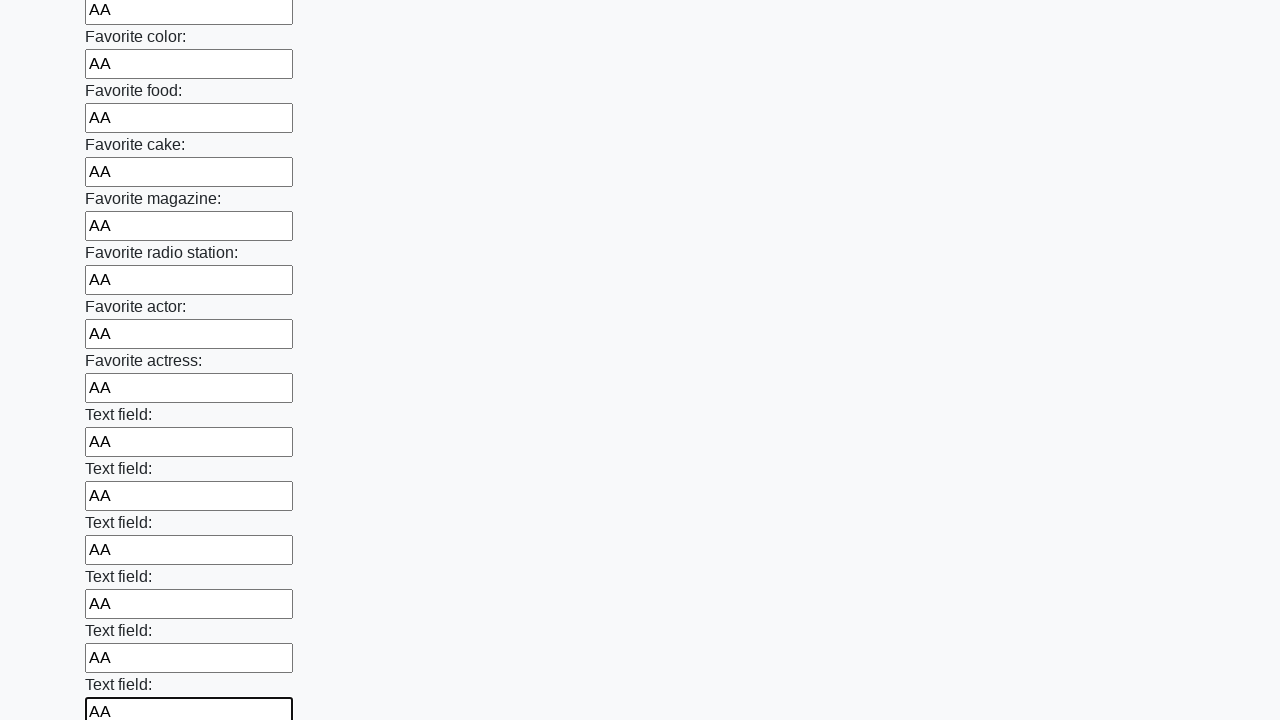

Filled text input field with 'AA' on input[type='text'] >> nth=32
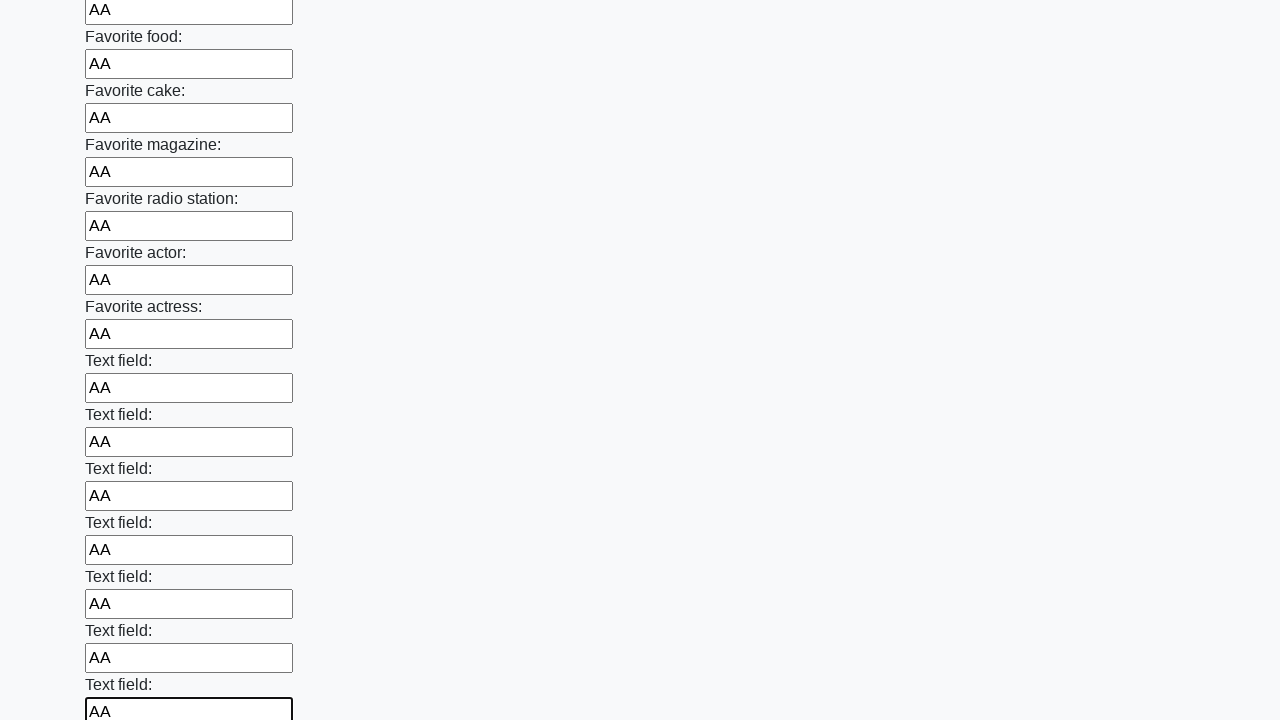

Filled text input field with 'AA' on input[type='text'] >> nth=33
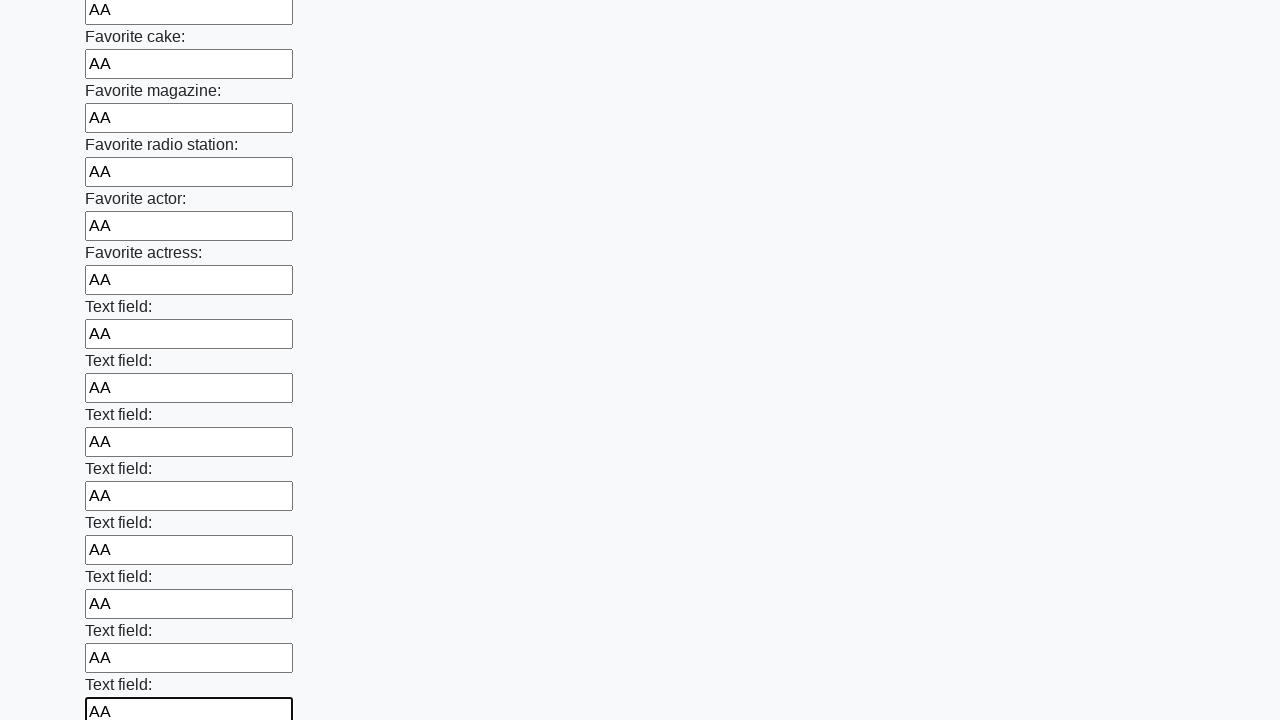

Filled text input field with 'AA' on input[type='text'] >> nth=34
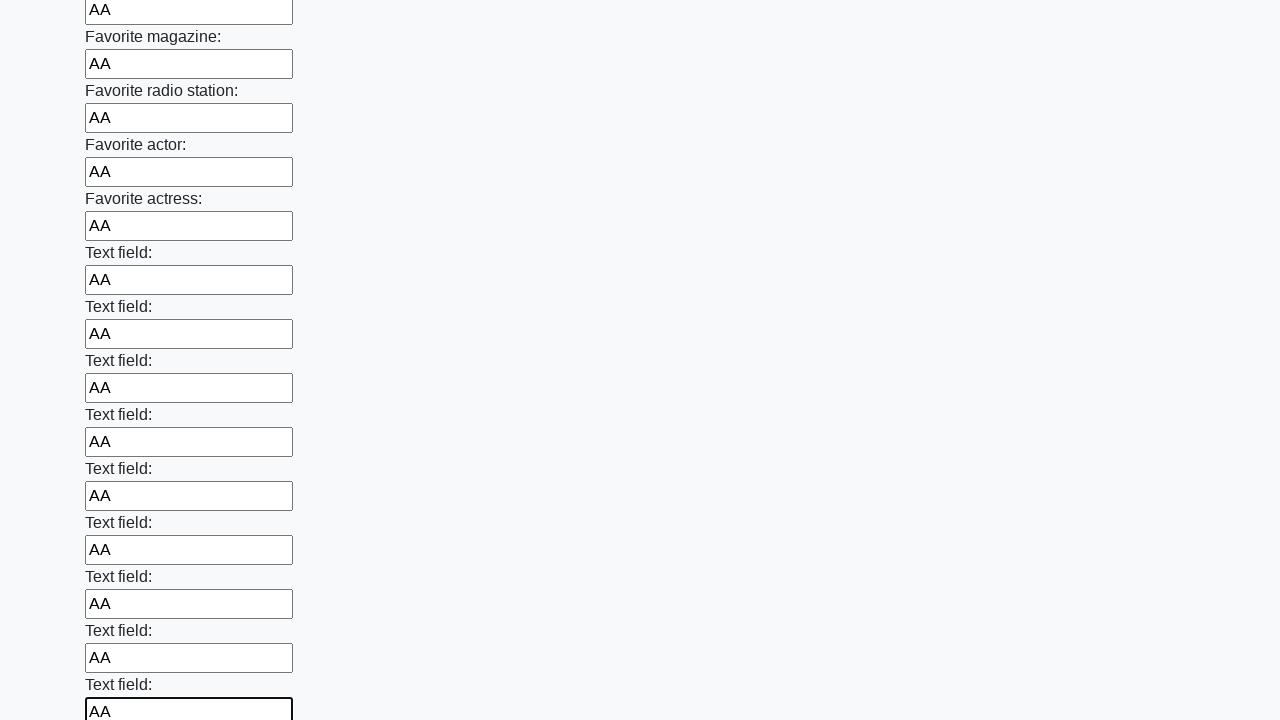

Filled text input field with 'AA' on input[type='text'] >> nth=35
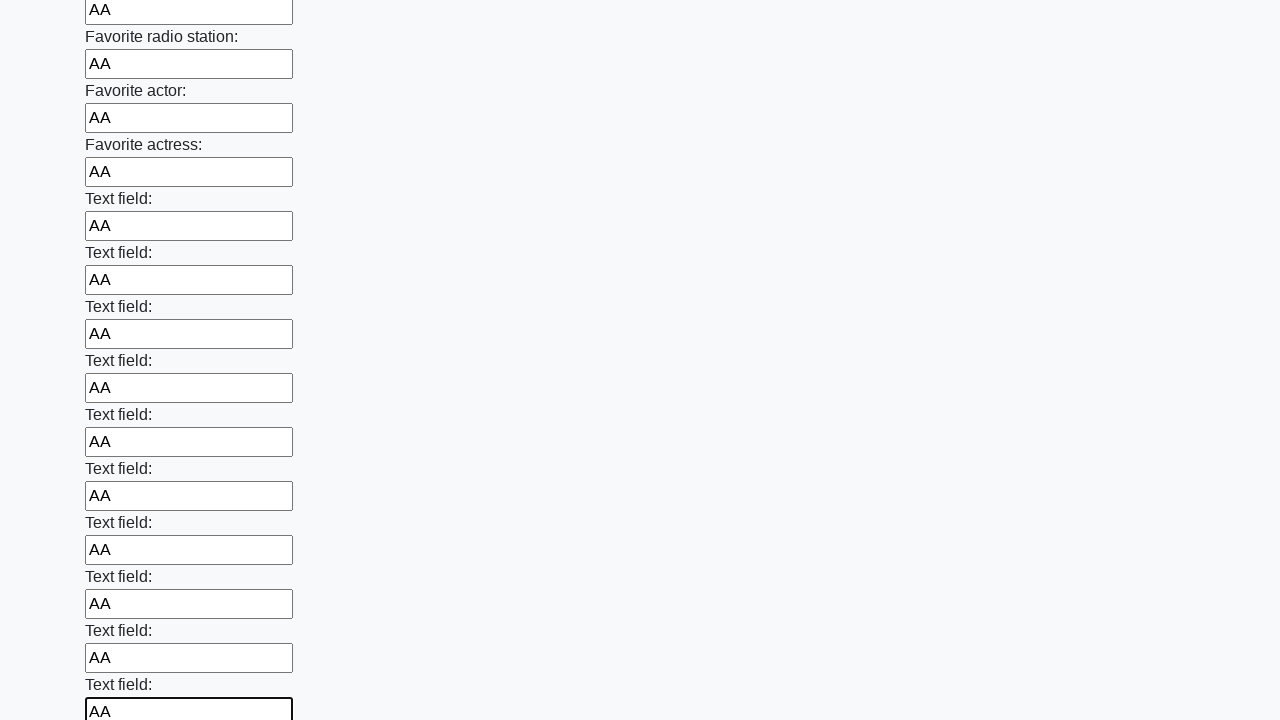

Filled text input field with 'AA' on input[type='text'] >> nth=36
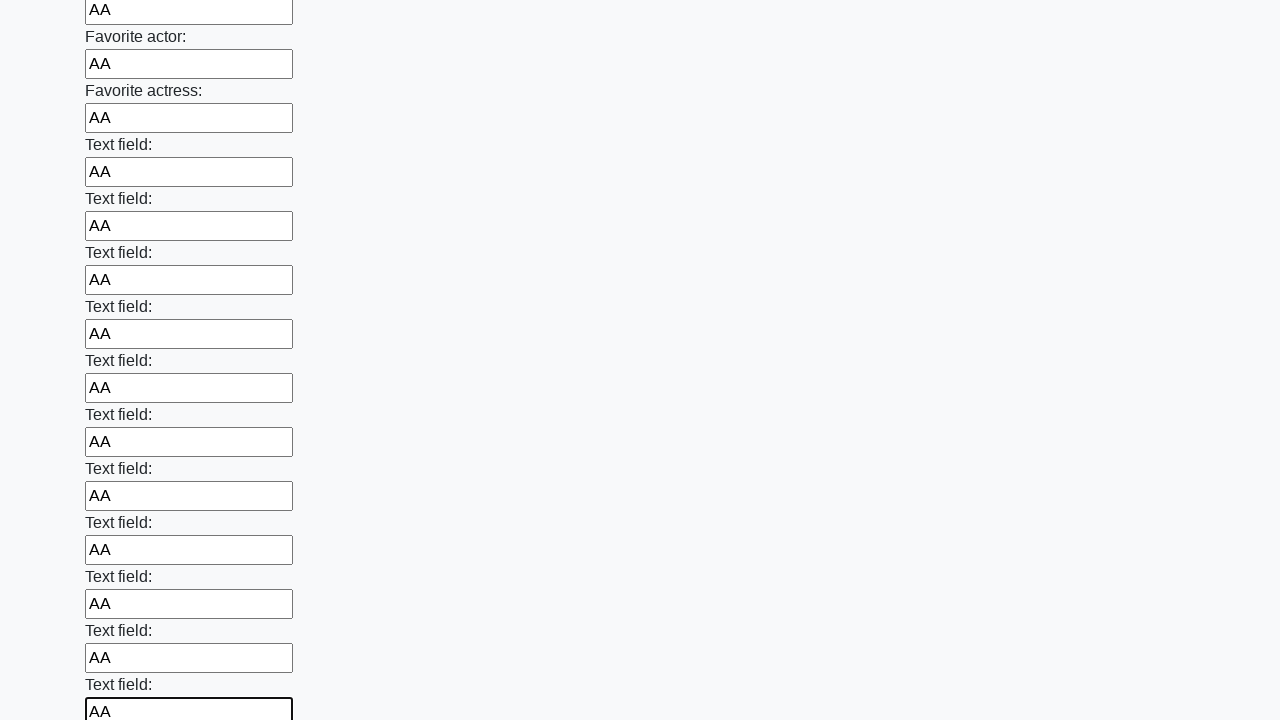

Filled text input field with 'AA' on input[type='text'] >> nth=37
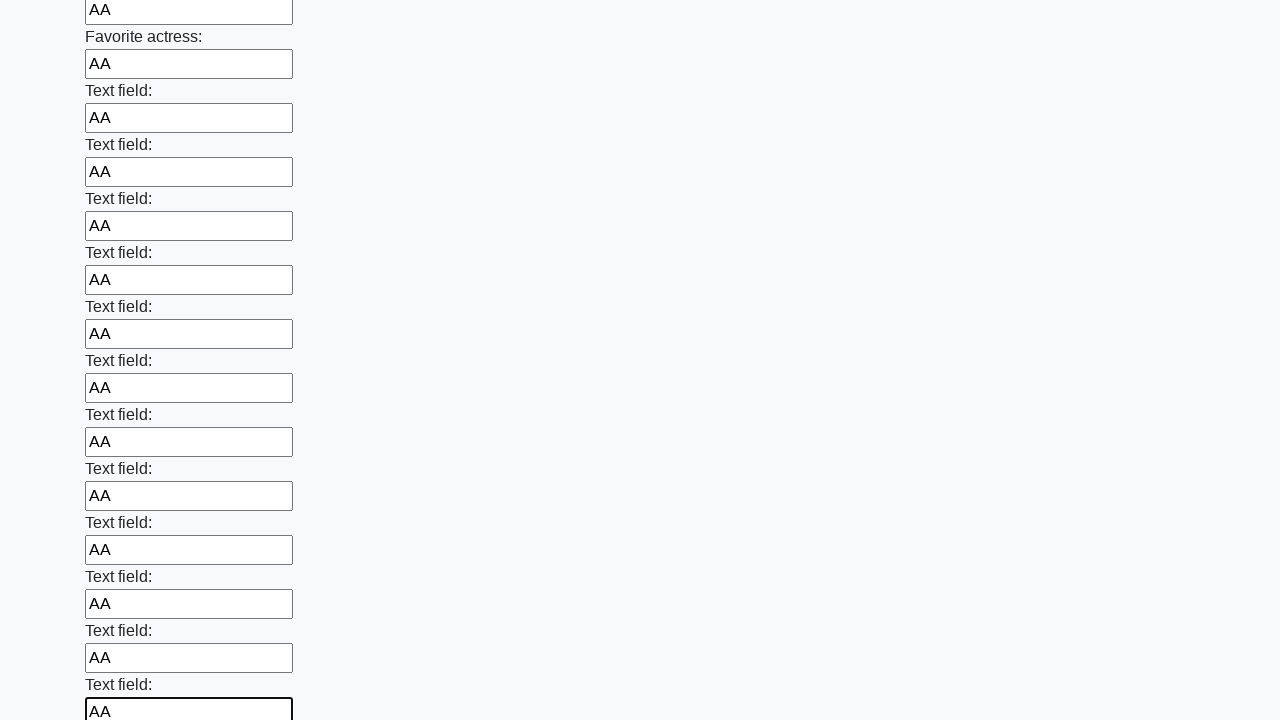

Filled text input field with 'AA' on input[type='text'] >> nth=38
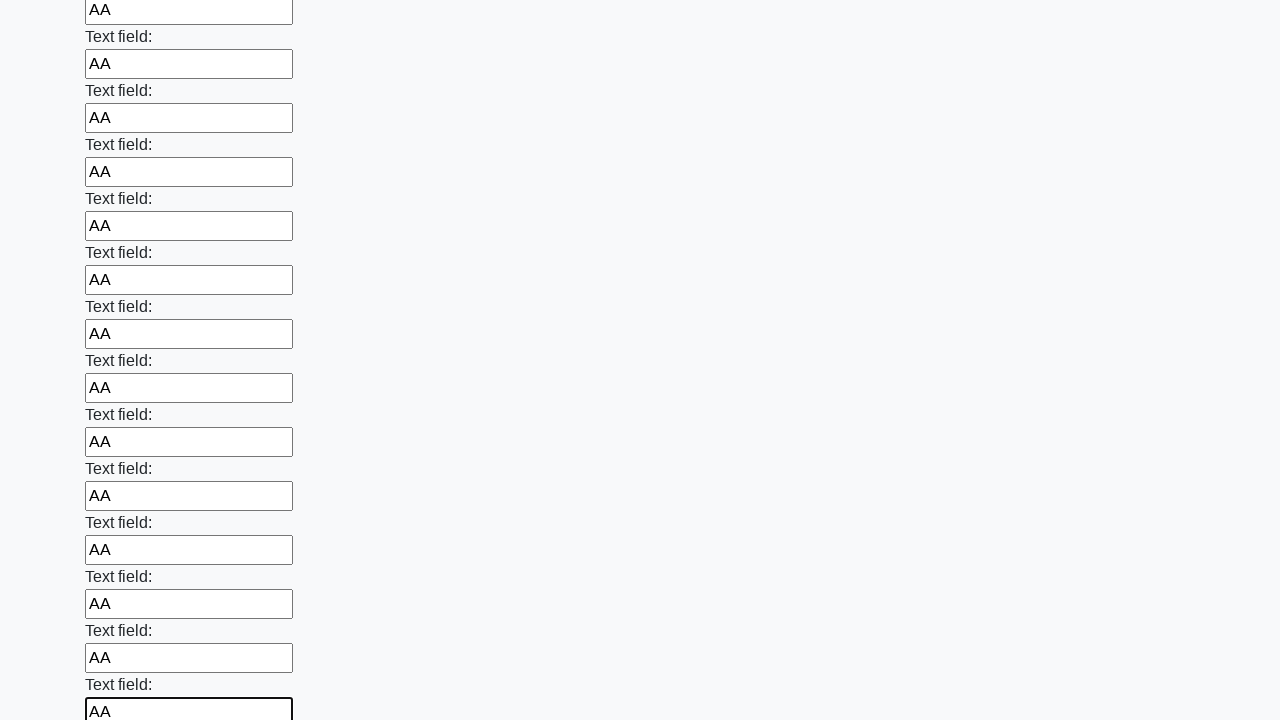

Filled text input field with 'AA' on input[type='text'] >> nth=39
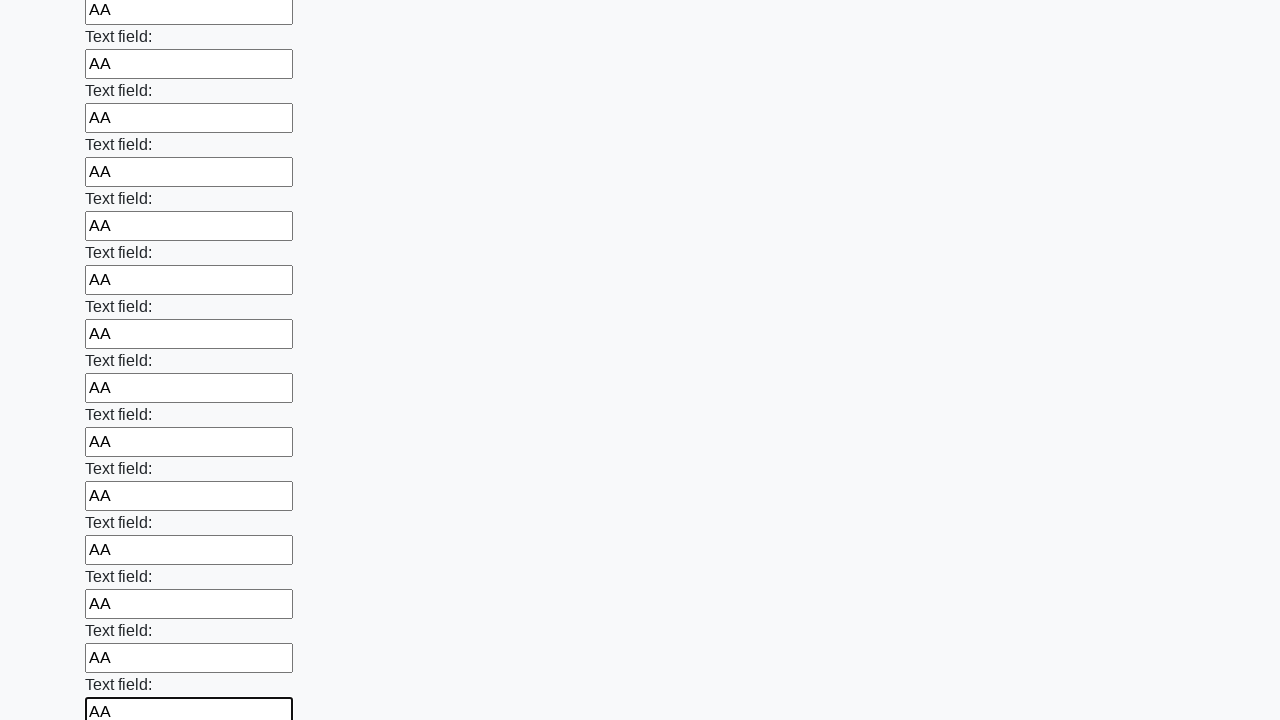

Filled text input field with 'AA' on input[type='text'] >> nth=40
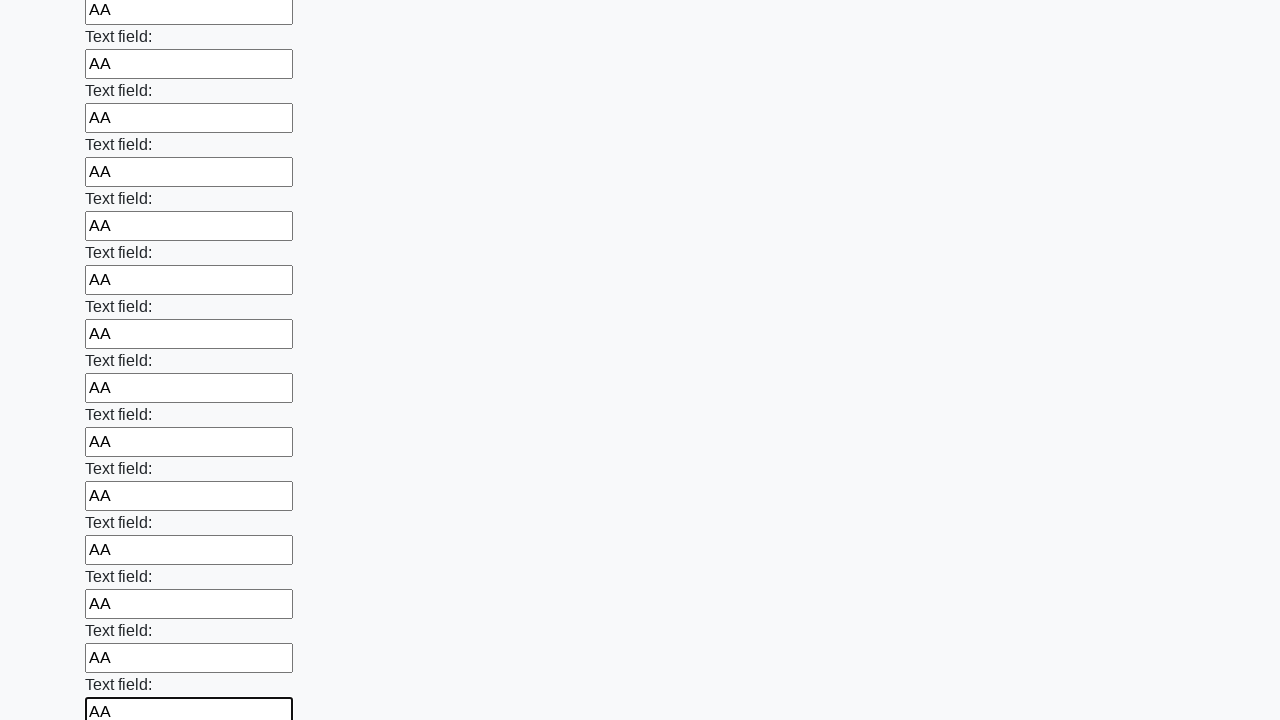

Filled text input field with 'AA' on input[type='text'] >> nth=41
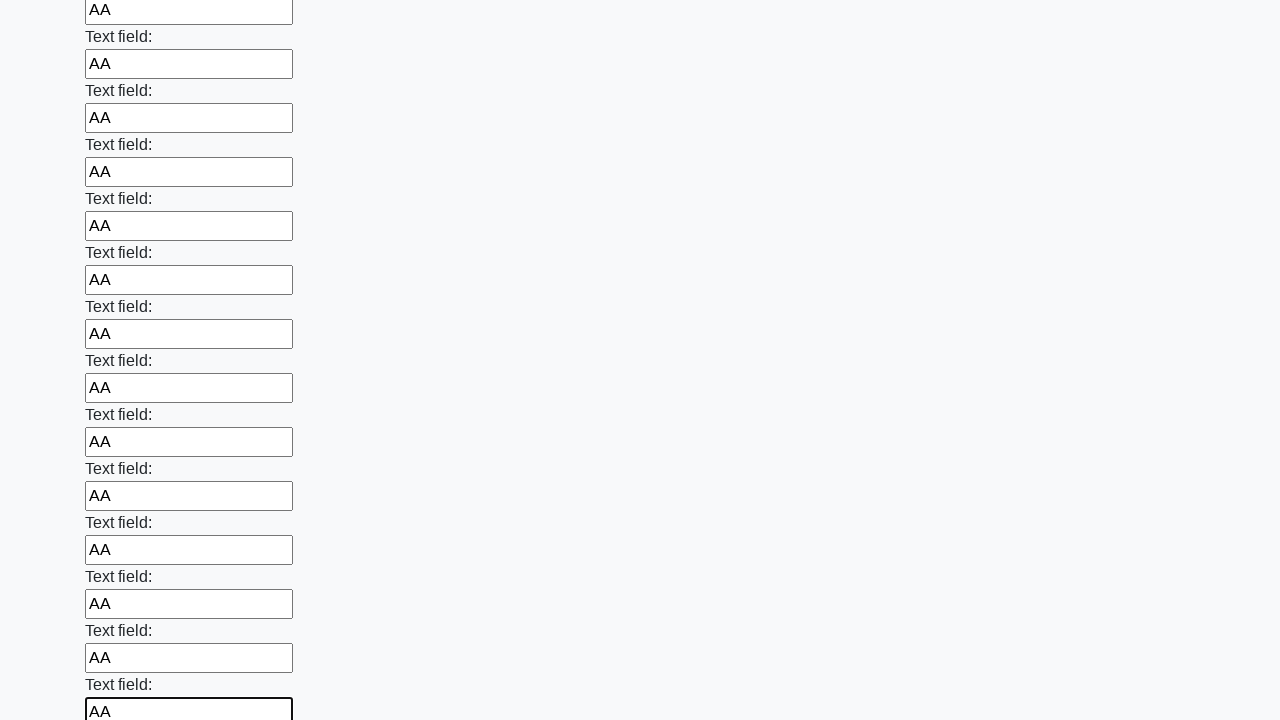

Filled text input field with 'AA' on input[type='text'] >> nth=42
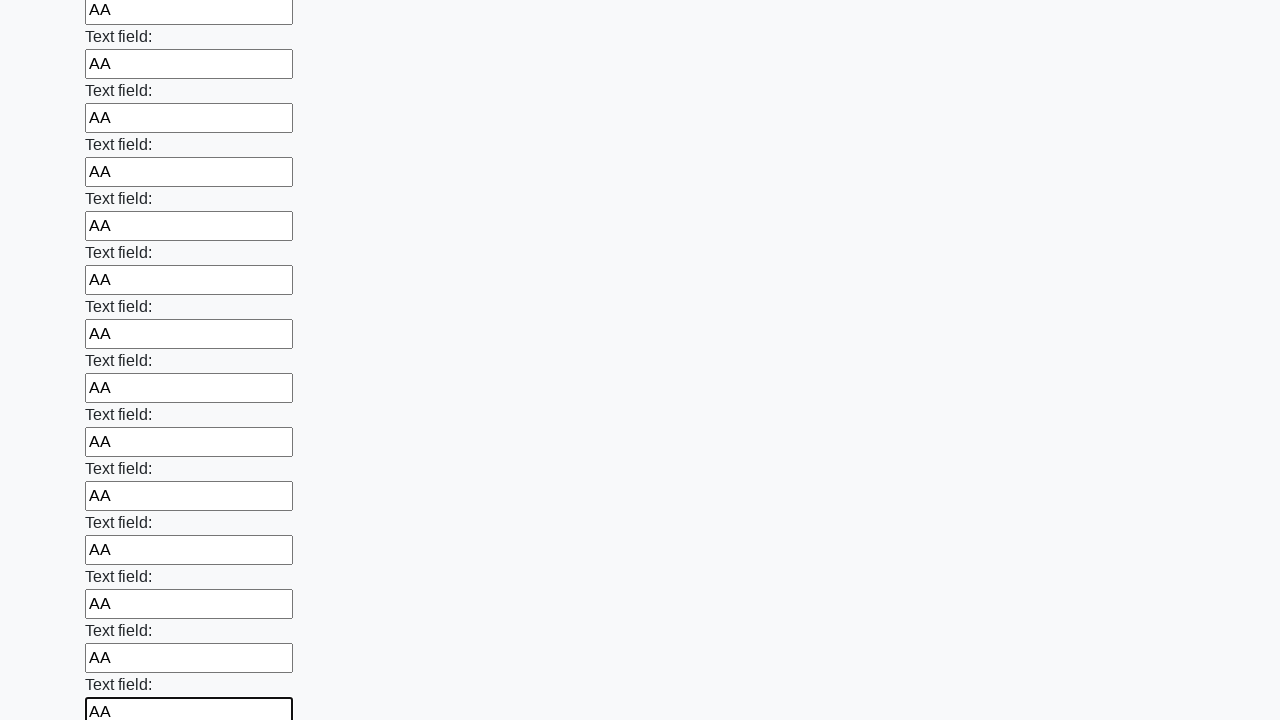

Filled text input field with 'AA' on input[type='text'] >> nth=43
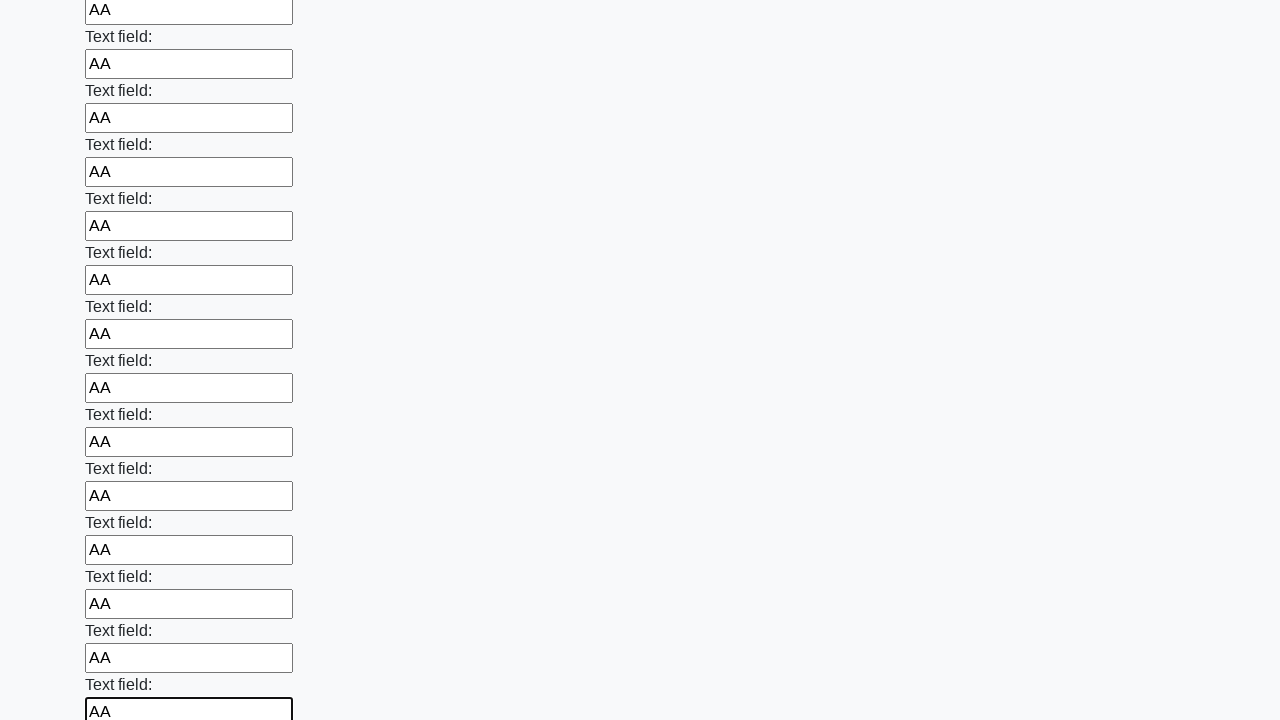

Filled text input field with 'AA' on input[type='text'] >> nth=44
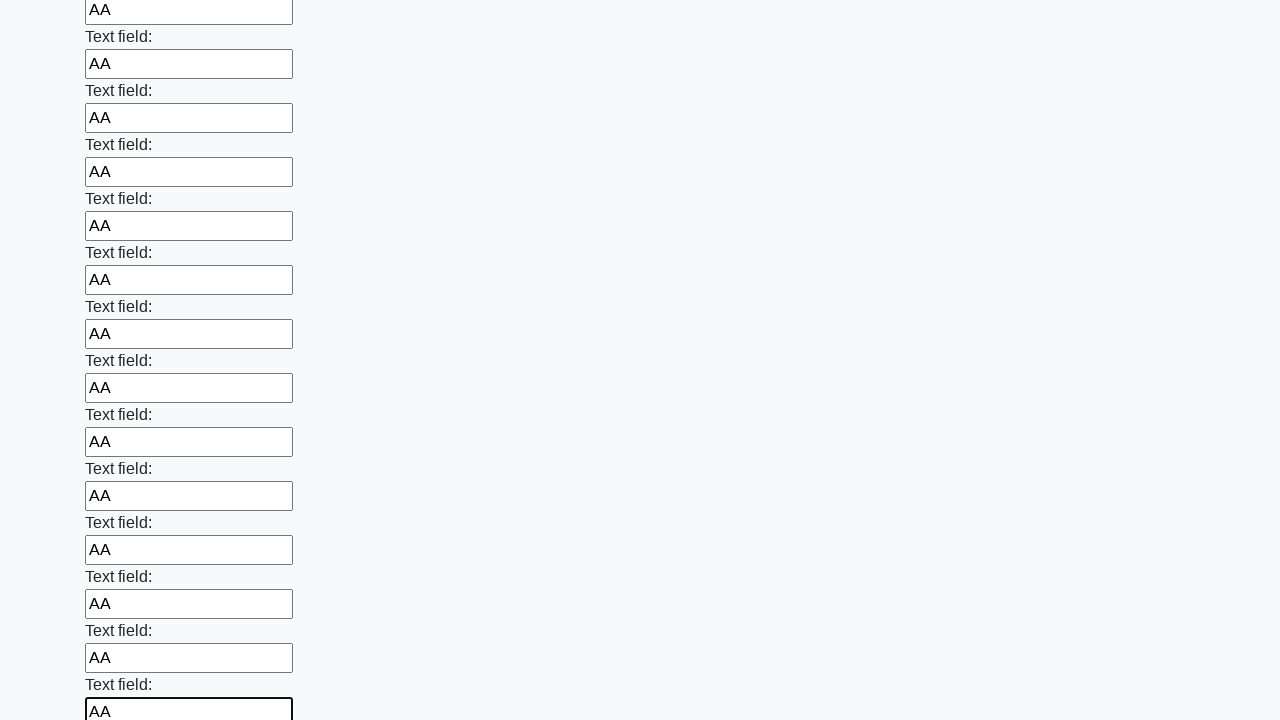

Filled text input field with 'AA' on input[type='text'] >> nth=45
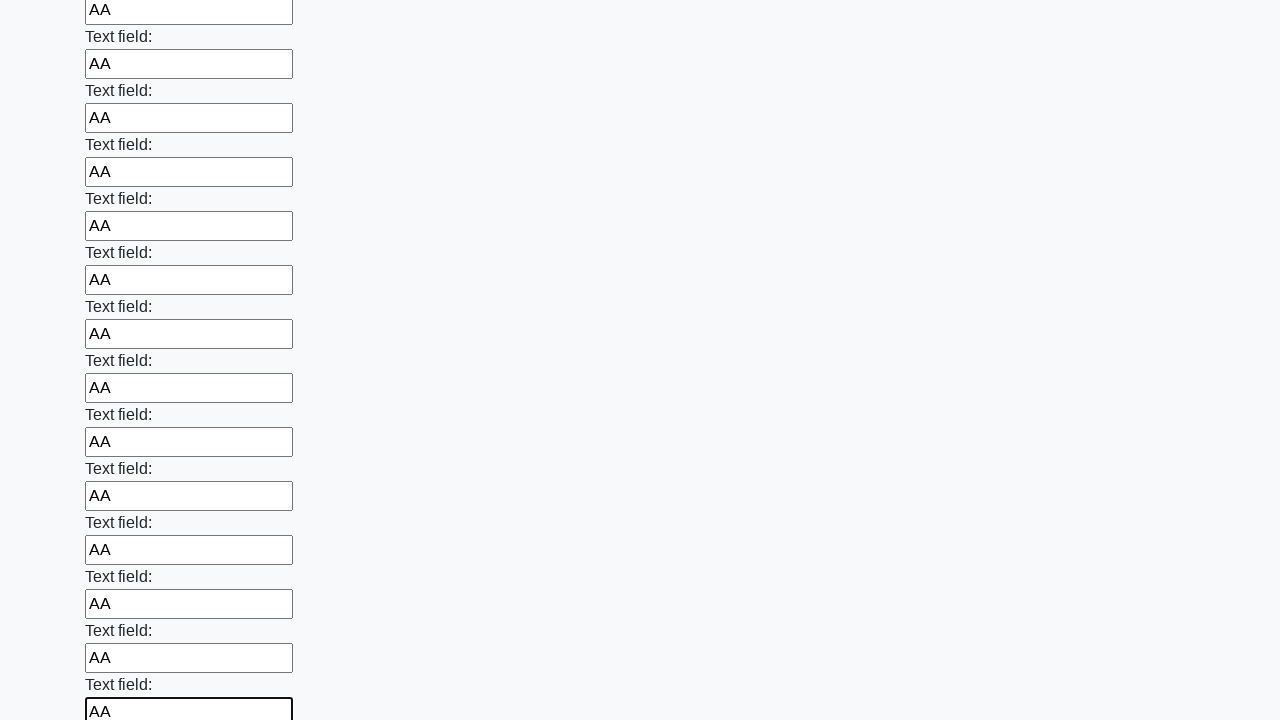

Filled text input field with 'AA' on input[type='text'] >> nth=46
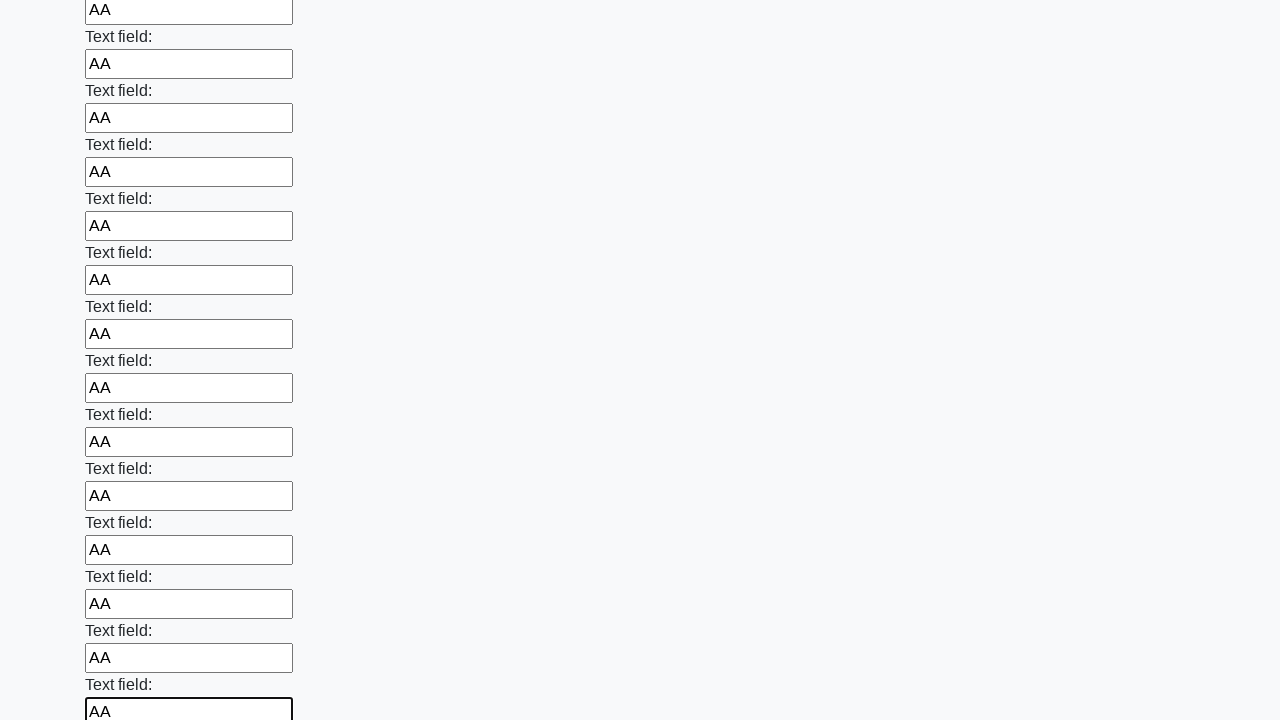

Filled text input field with 'AA' on input[type='text'] >> nth=47
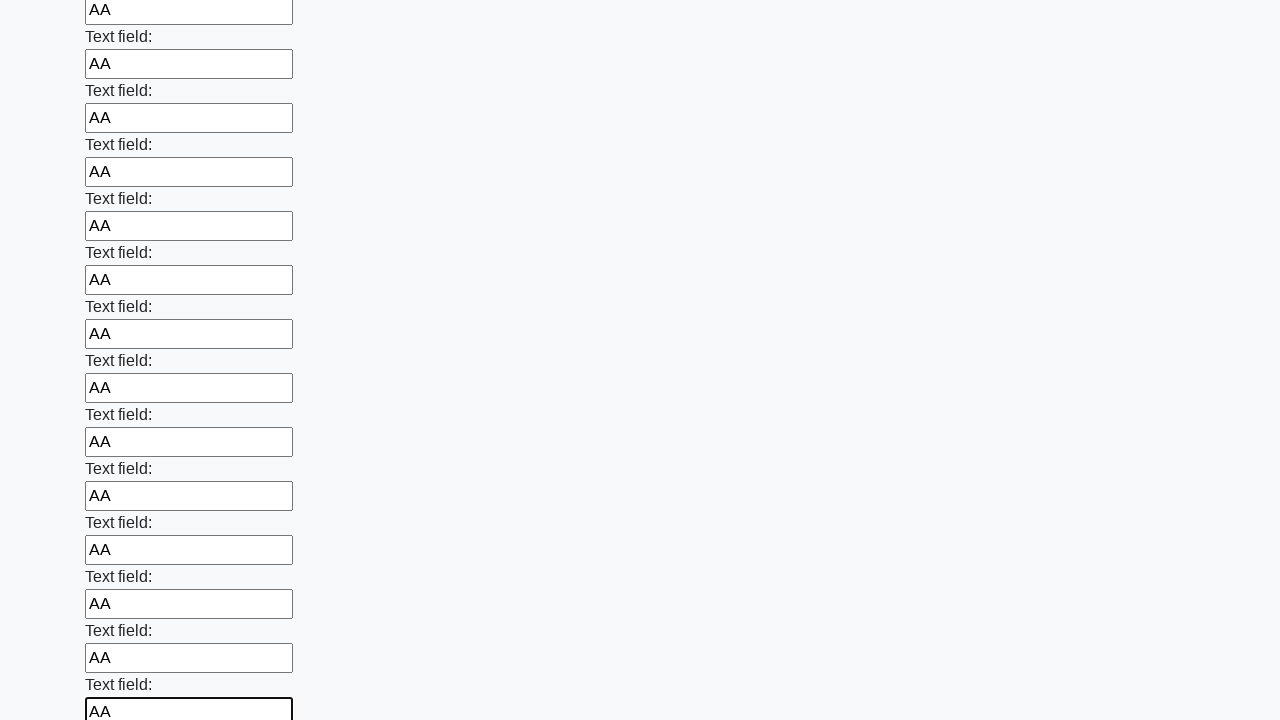

Filled text input field with 'AA' on input[type='text'] >> nth=48
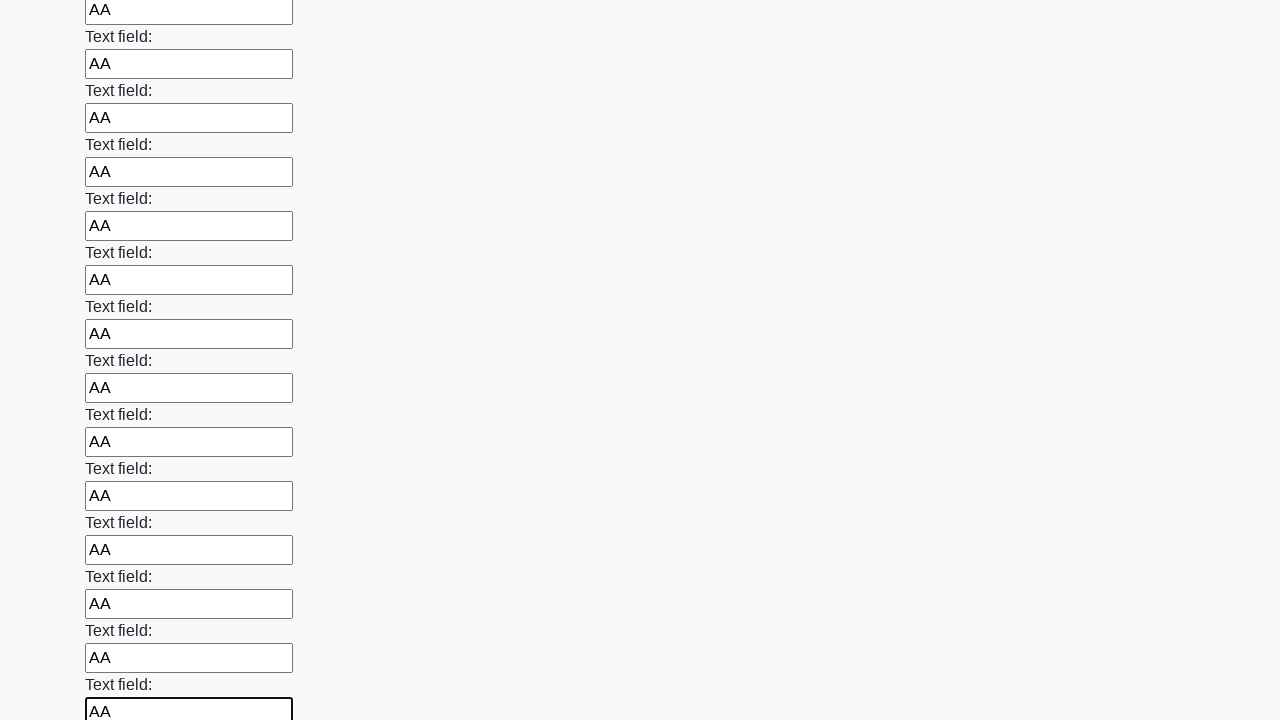

Filled text input field with 'AA' on input[type='text'] >> nth=49
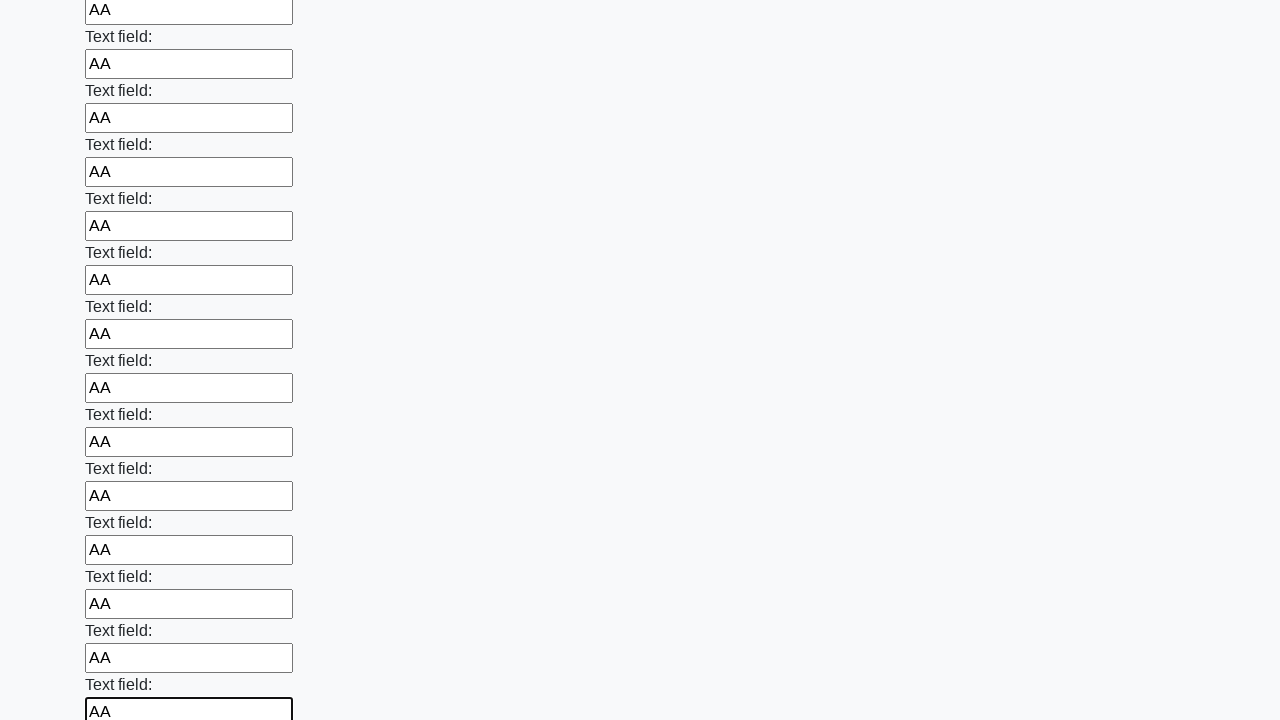

Filled text input field with 'AA' on input[type='text'] >> nth=50
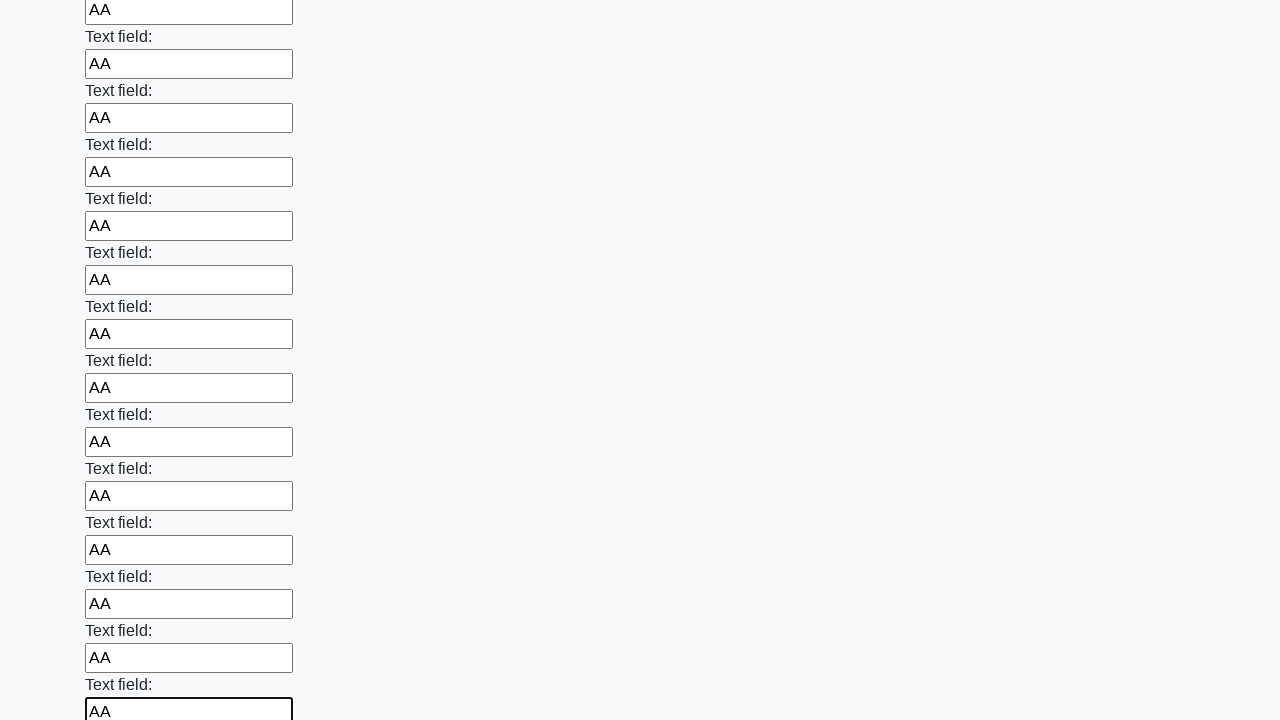

Filled text input field with 'AA' on input[type='text'] >> nth=51
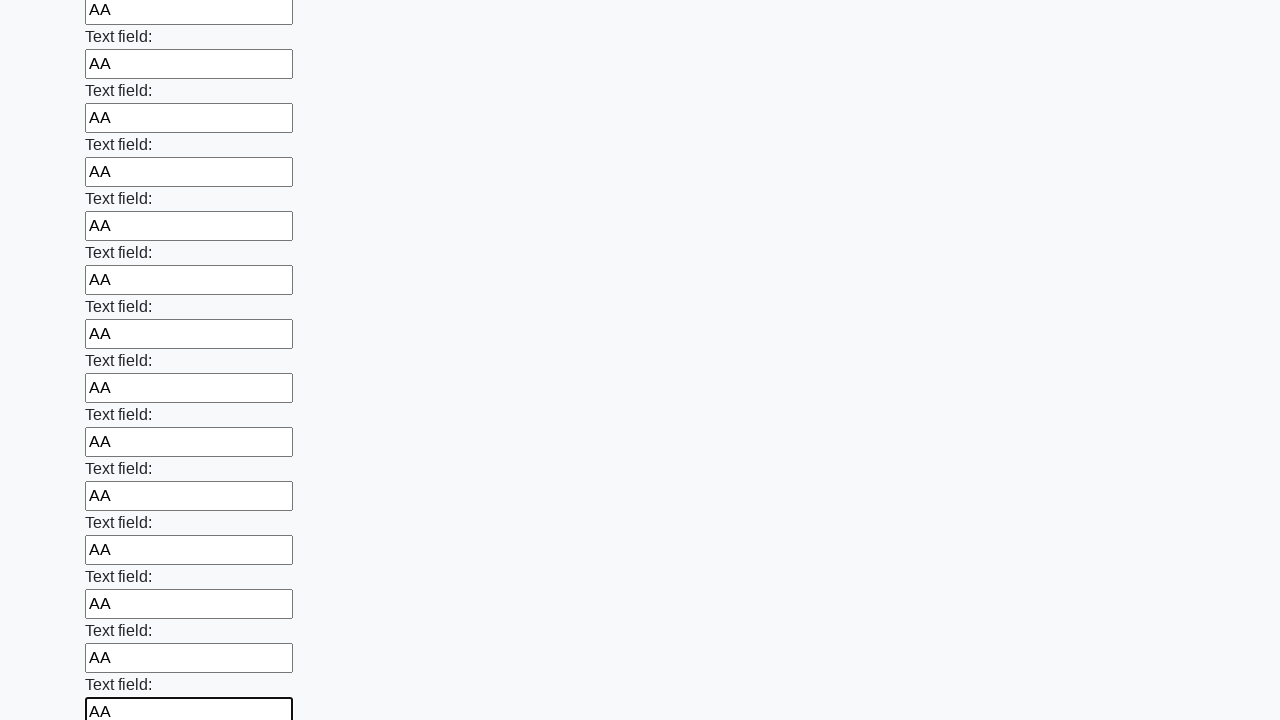

Filled text input field with 'AA' on input[type='text'] >> nth=52
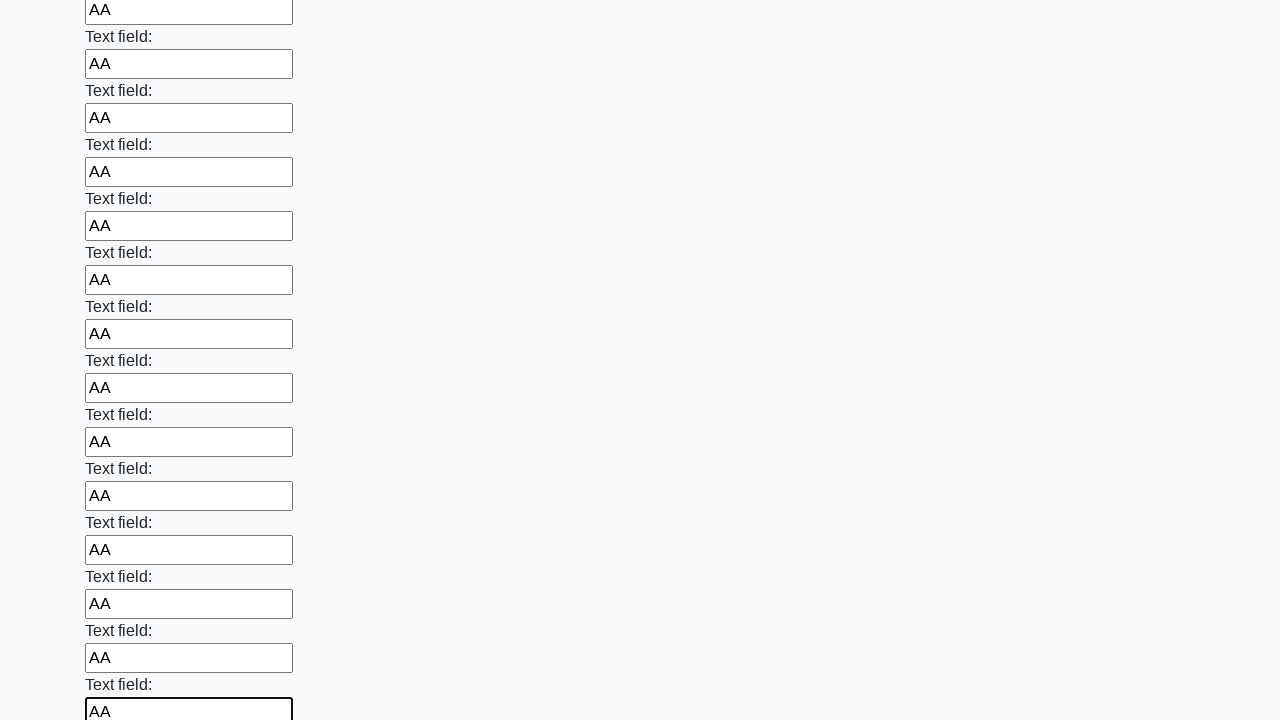

Filled text input field with 'AA' on input[type='text'] >> nth=53
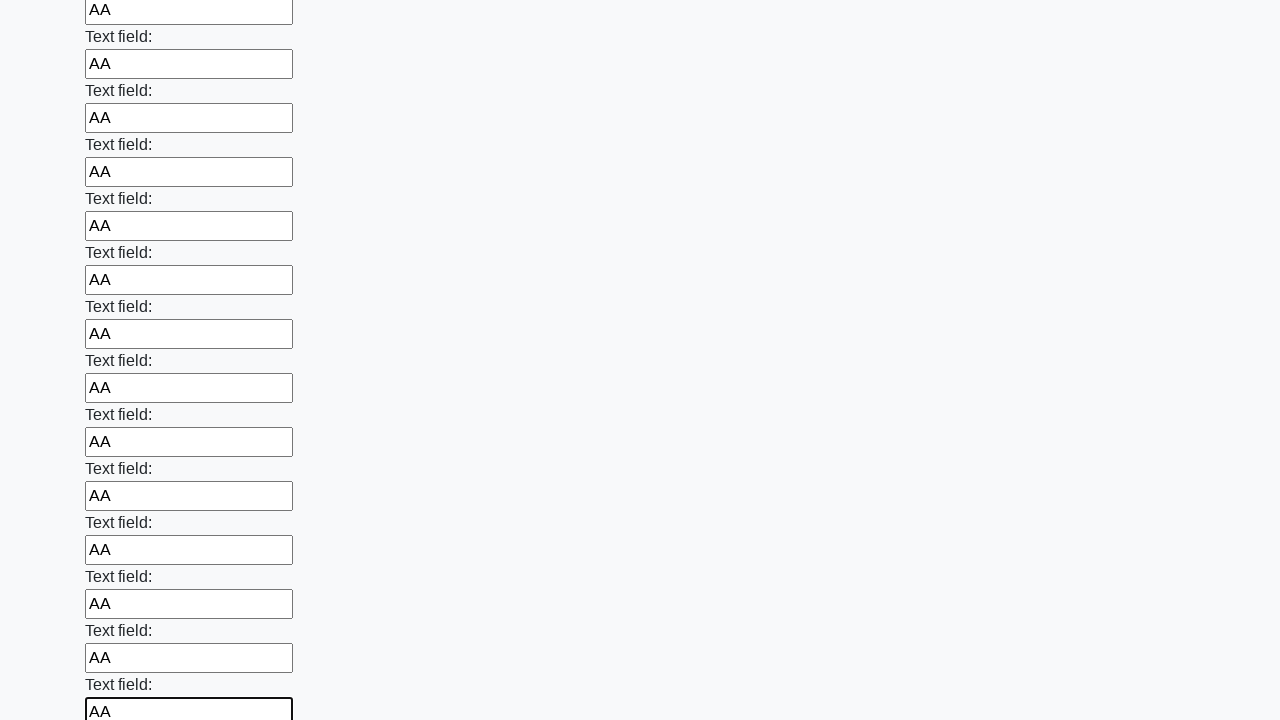

Filled text input field with 'AA' on input[type='text'] >> nth=54
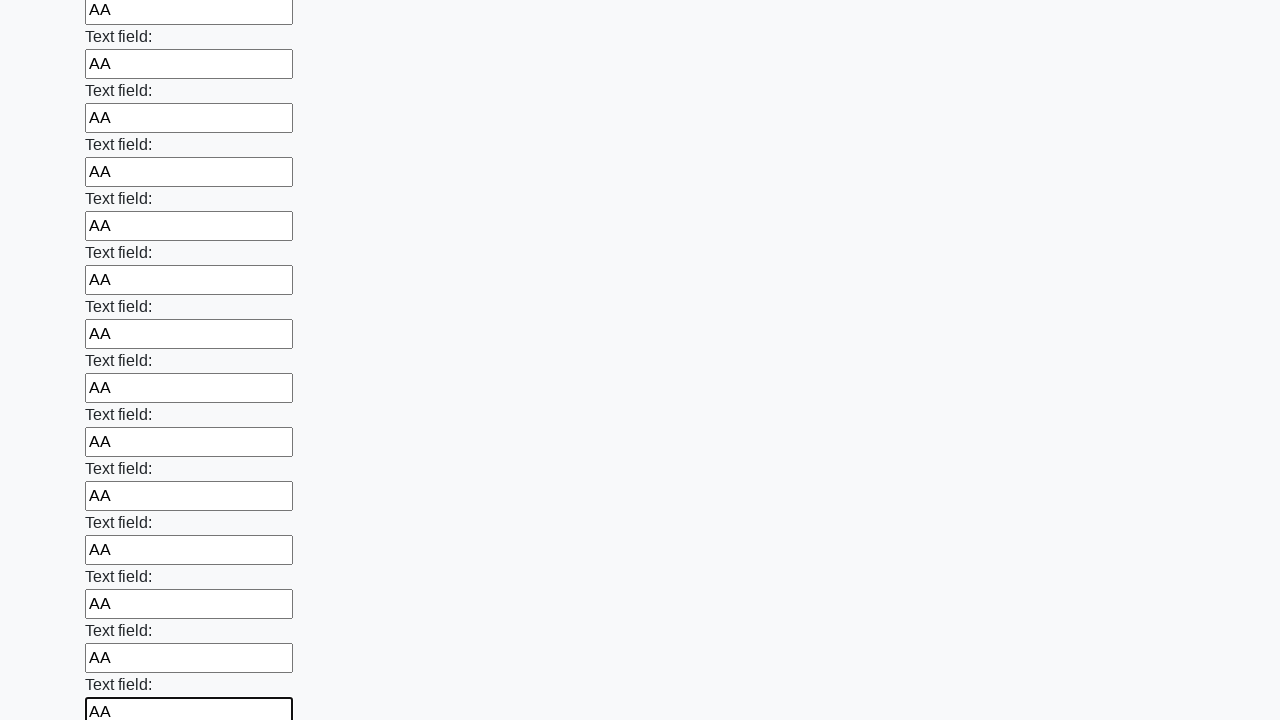

Filled text input field with 'AA' on input[type='text'] >> nth=55
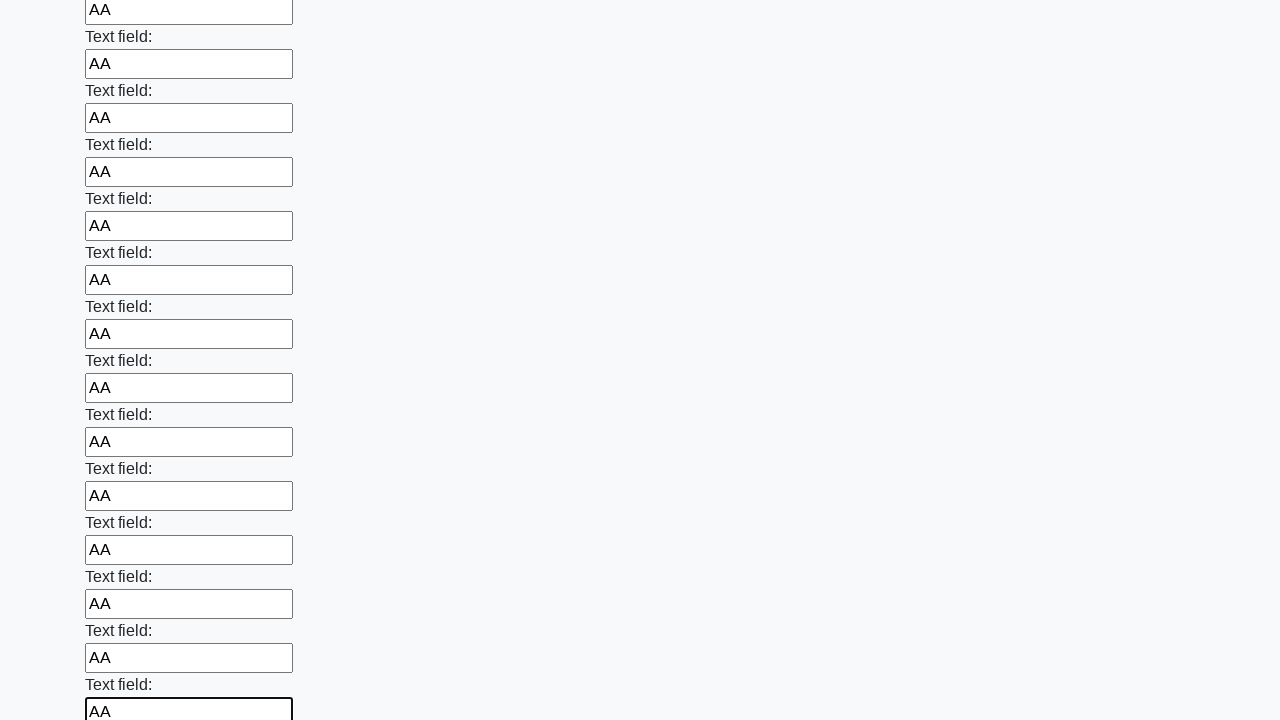

Filled text input field with 'AA' on input[type='text'] >> nth=56
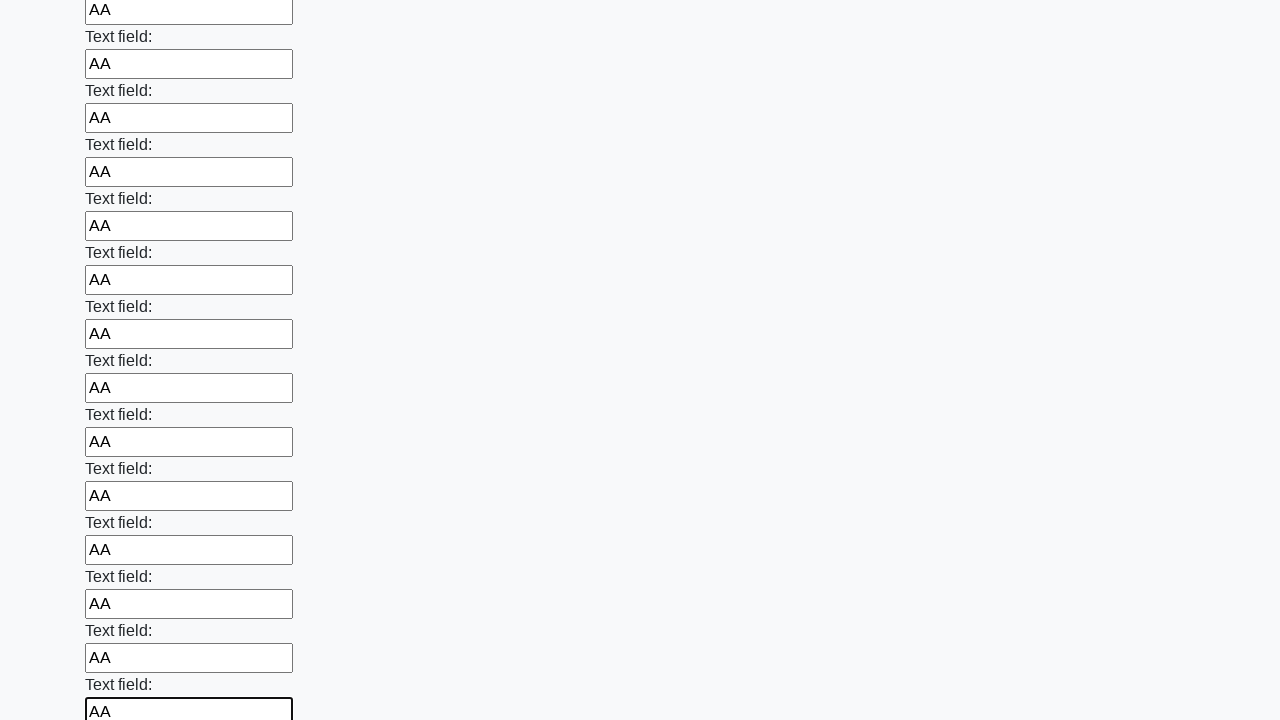

Filled text input field with 'AA' on input[type='text'] >> nth=57
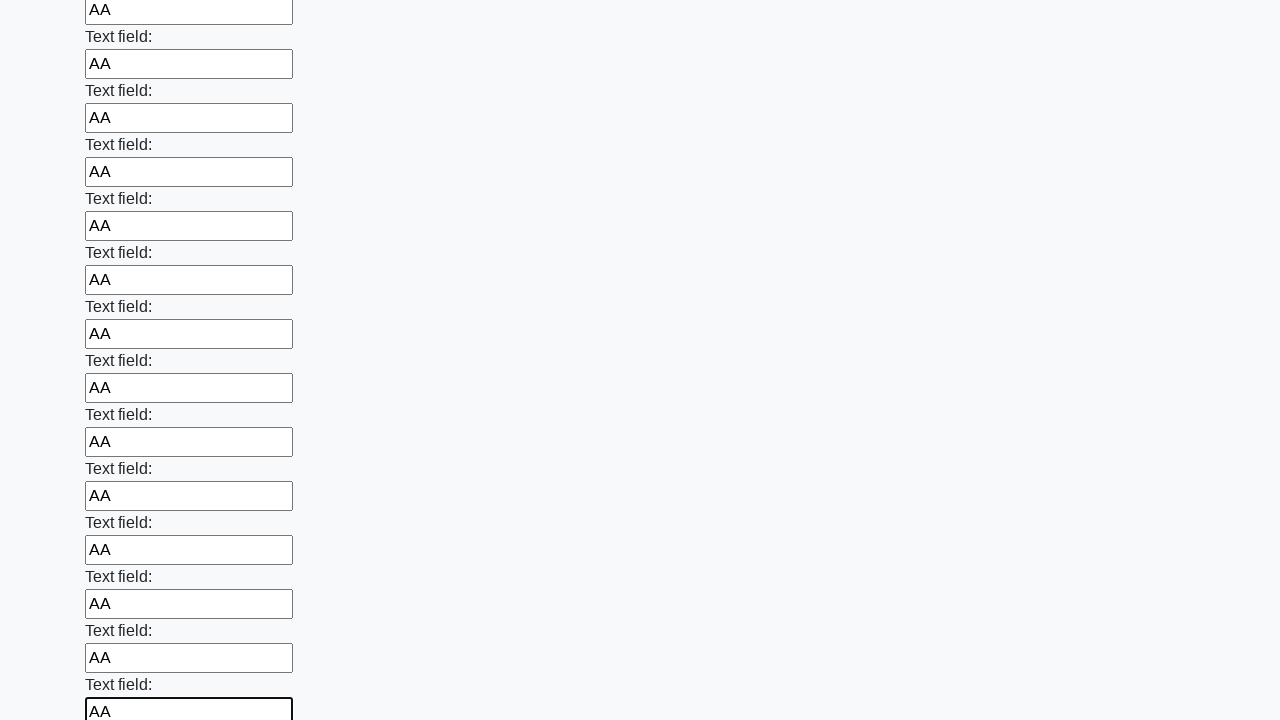

Filled text input field with 'AA' on input[type='text'] >> nth=58
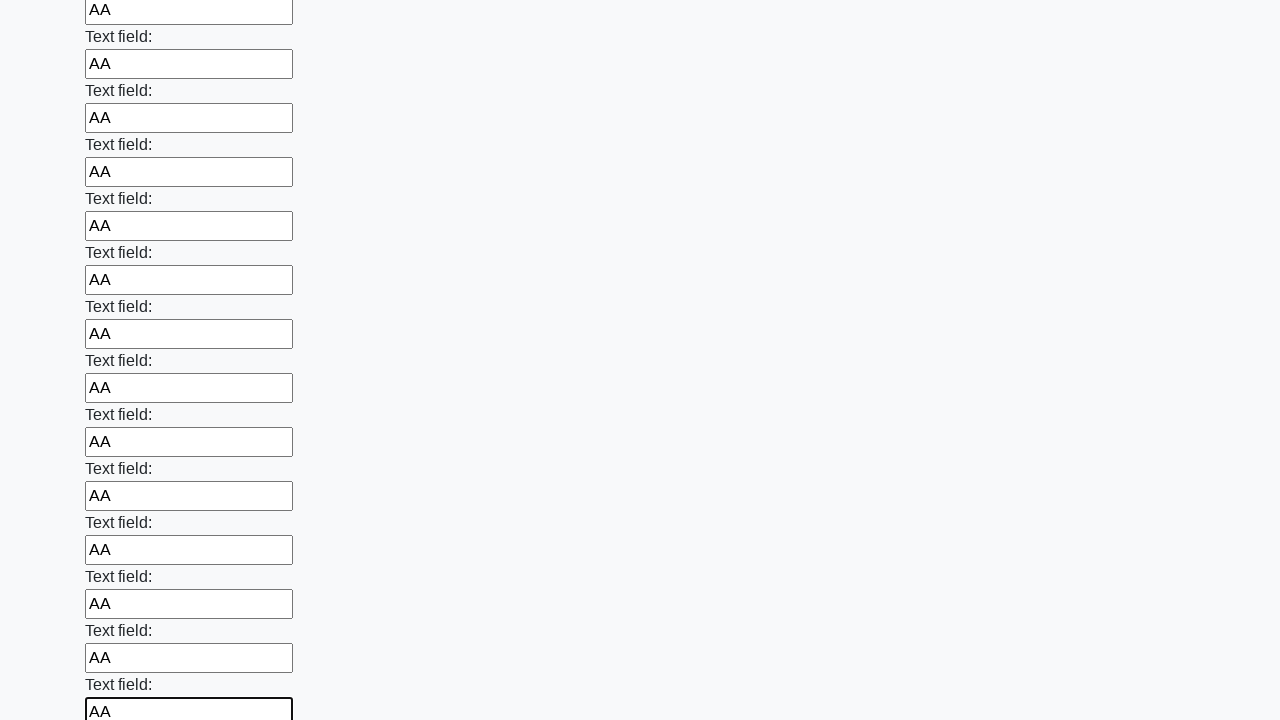

Filled text input field with 'AA' on input[type='text'] >> nth=59
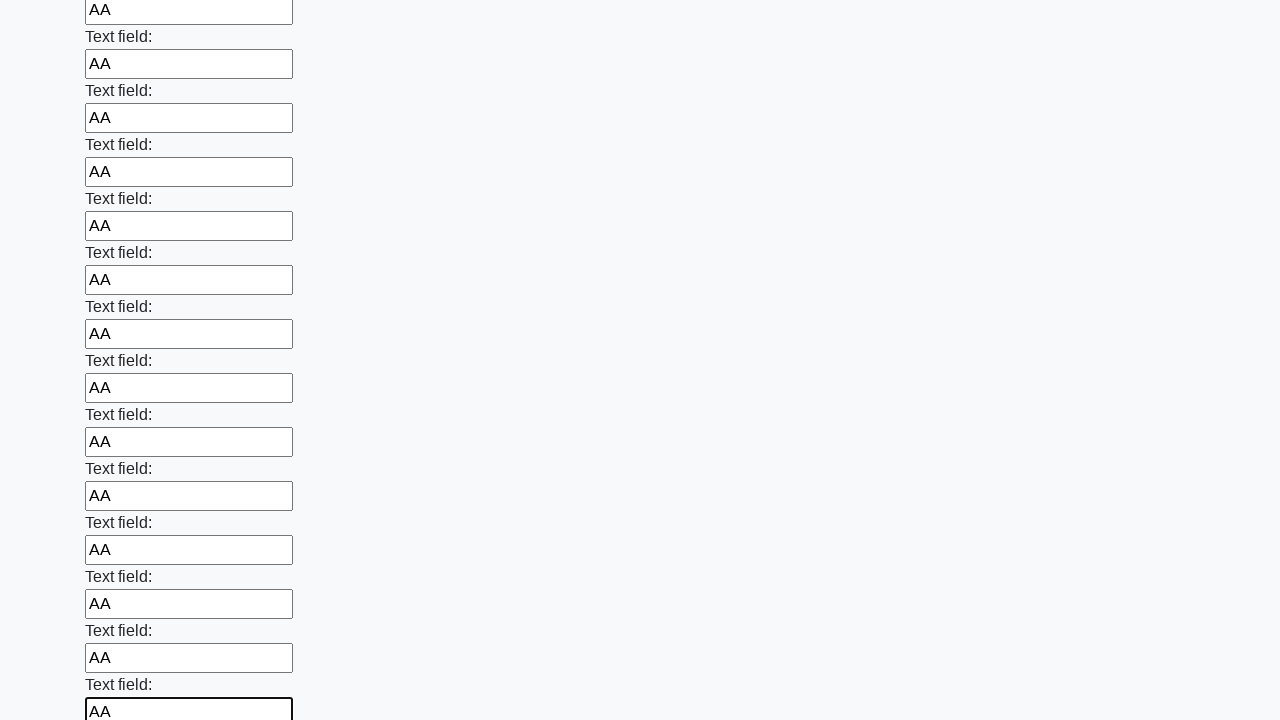

Filled text input field with 'AA' on input[type='text'] >> nth=60
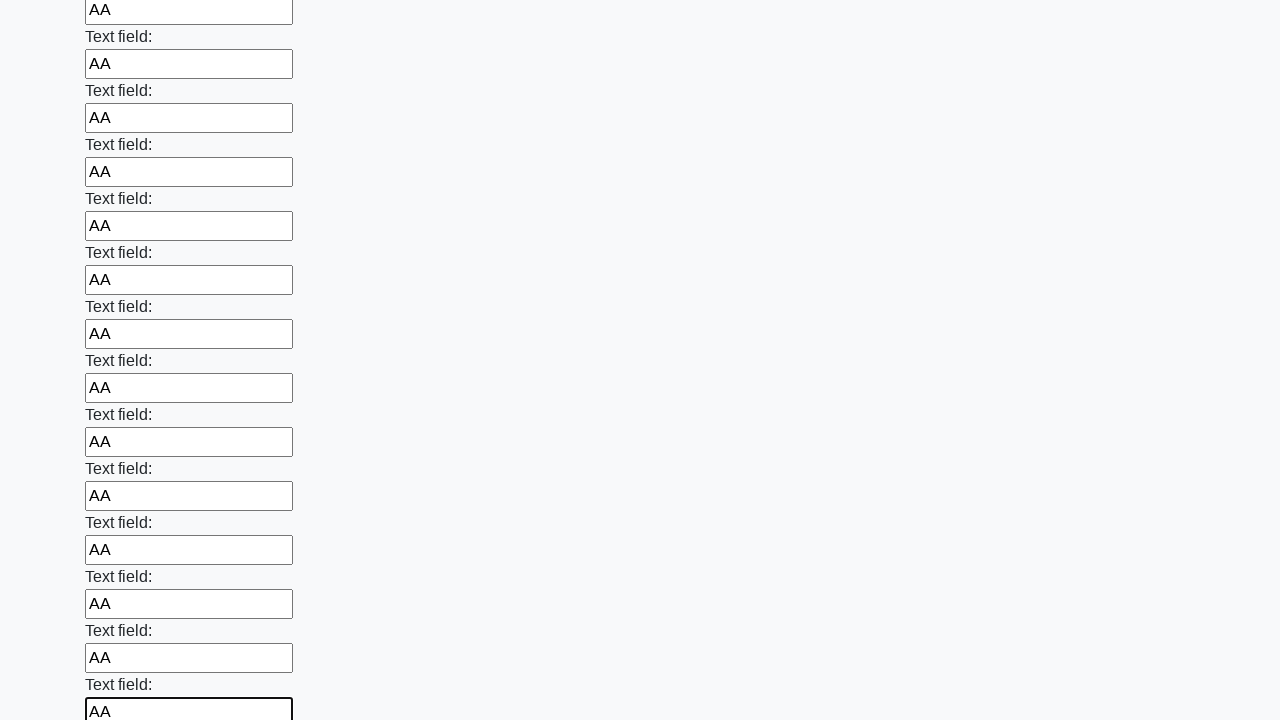

Filled text input field with 'AA' on input[type='text'] >> nth=61
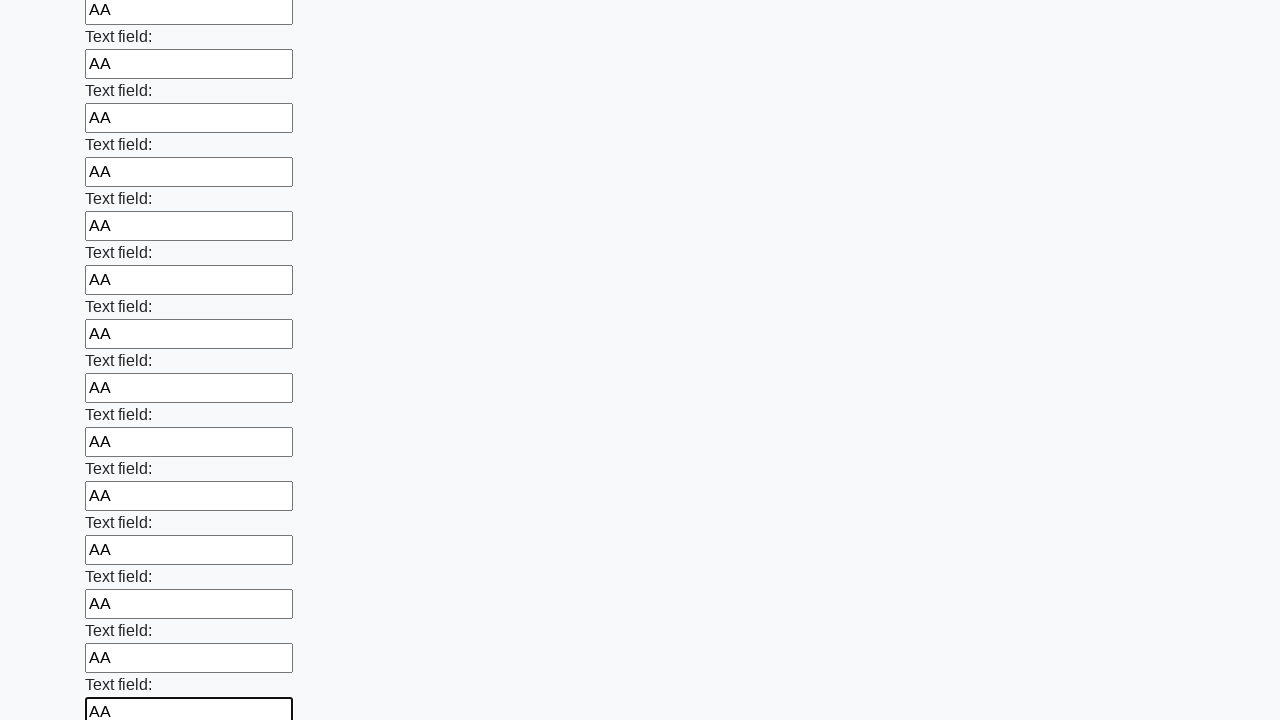

Filled text input field with 'AA' on input[type='text'] >> nth=62
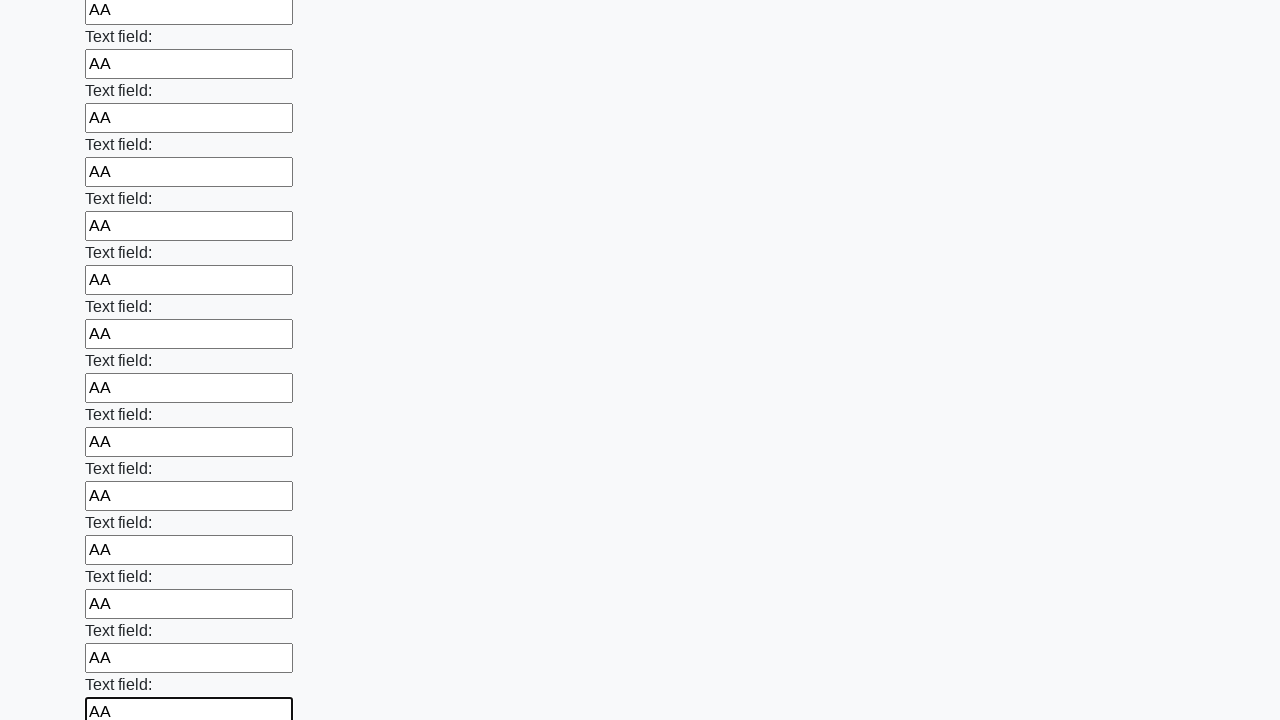

Filled text input field with 'AA' on input[type='text'] >> nth=63
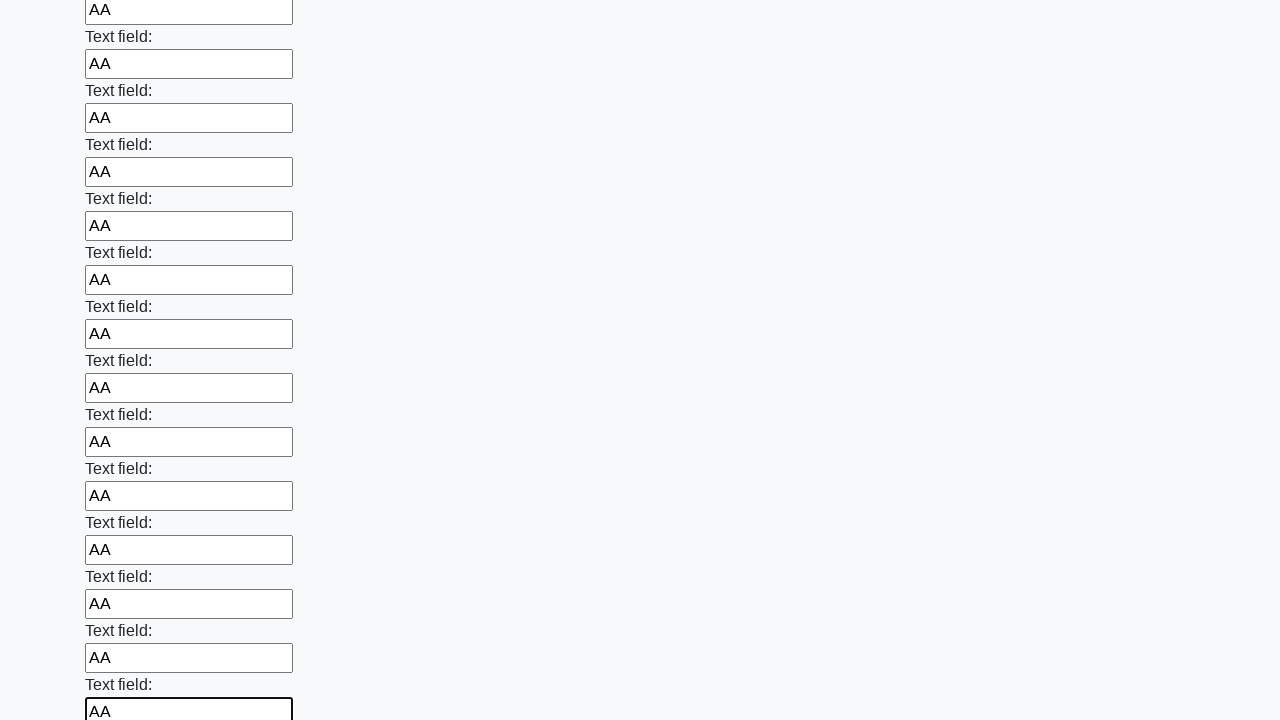

Filled text input field with 'AA' on input[type='text'] >> nth=64
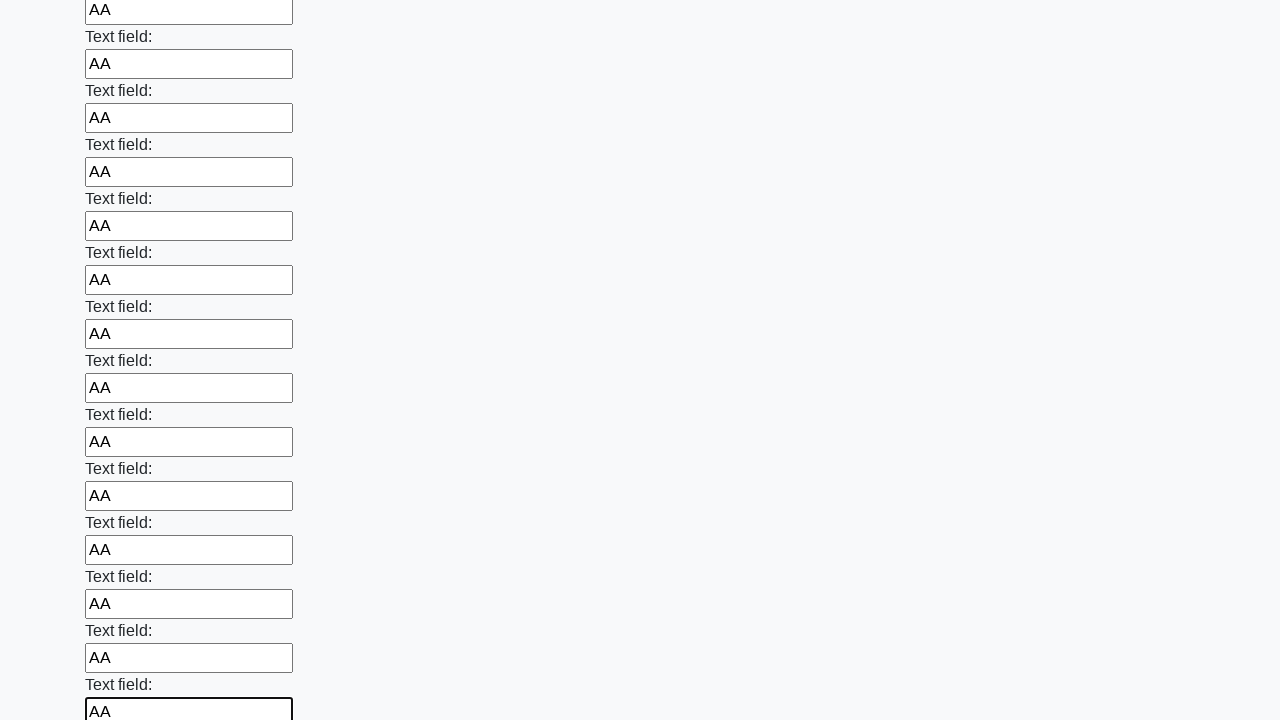

Filled text input field with 'AA' on input[type='text'] >> nth=65
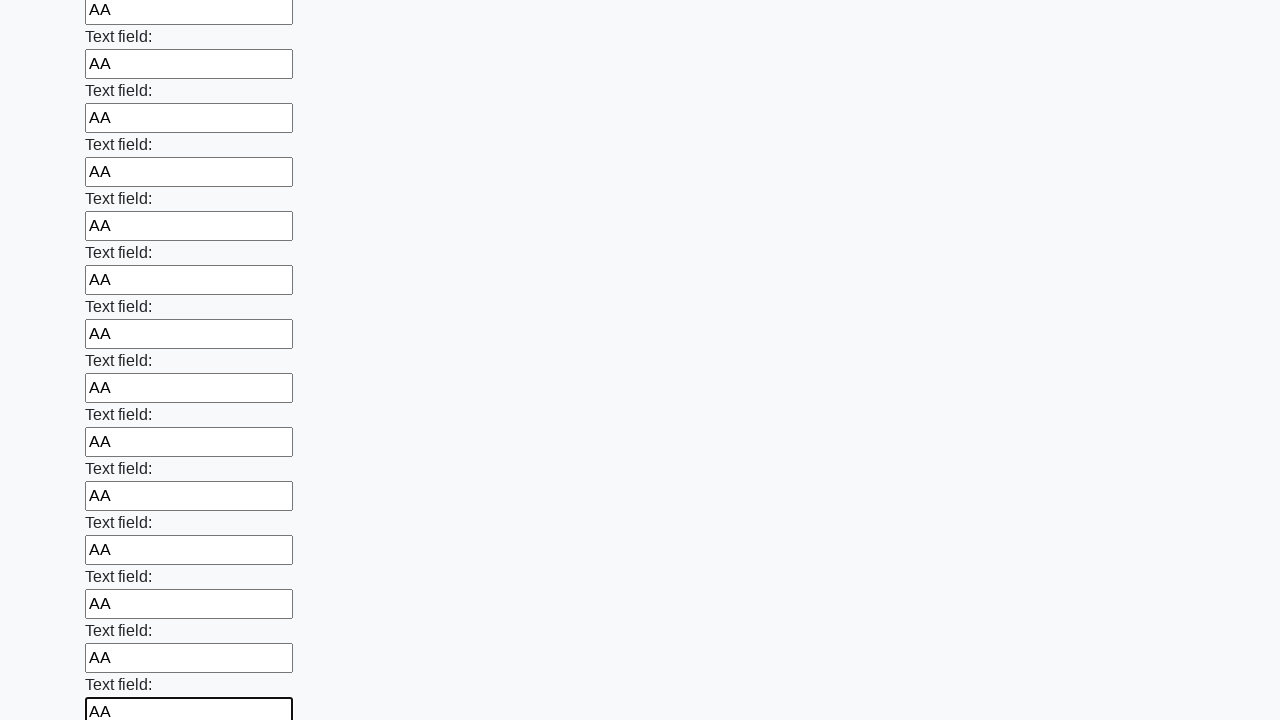

Filled text input field with 'AA' on input[type='text'] >> nth=66
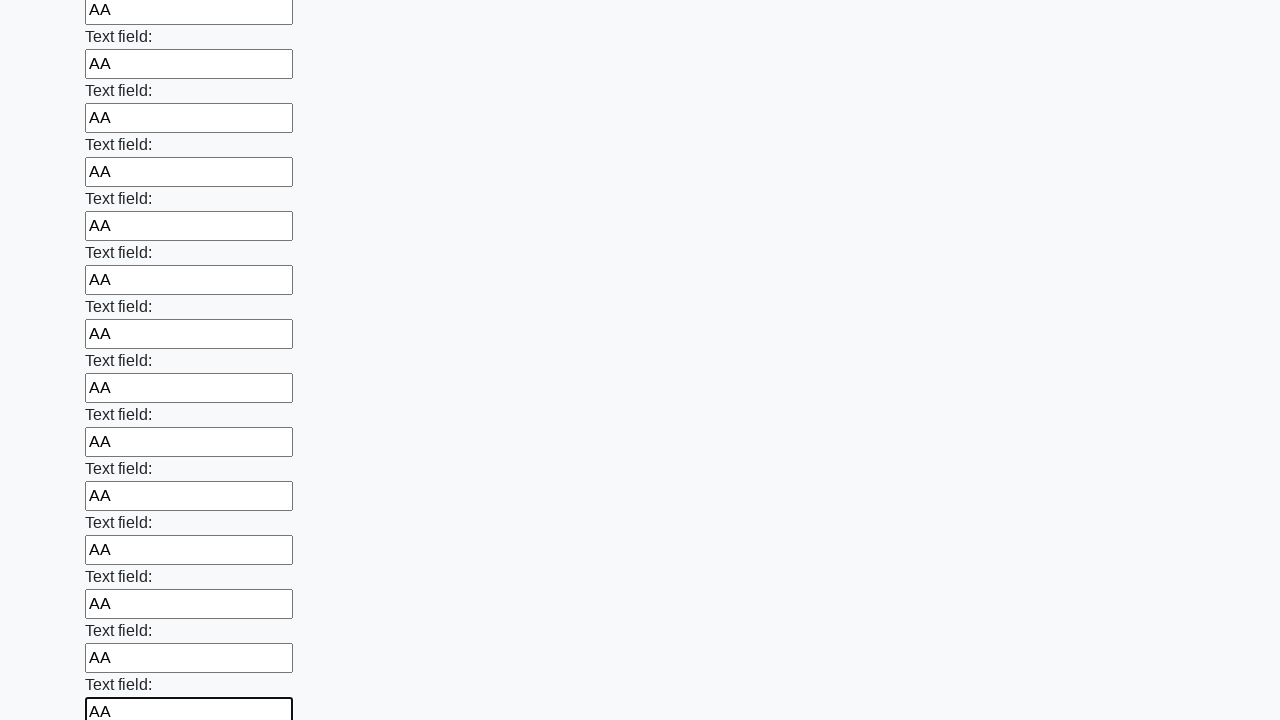

Filled text input field with 'AA' on input[type='text'] >> nth=67
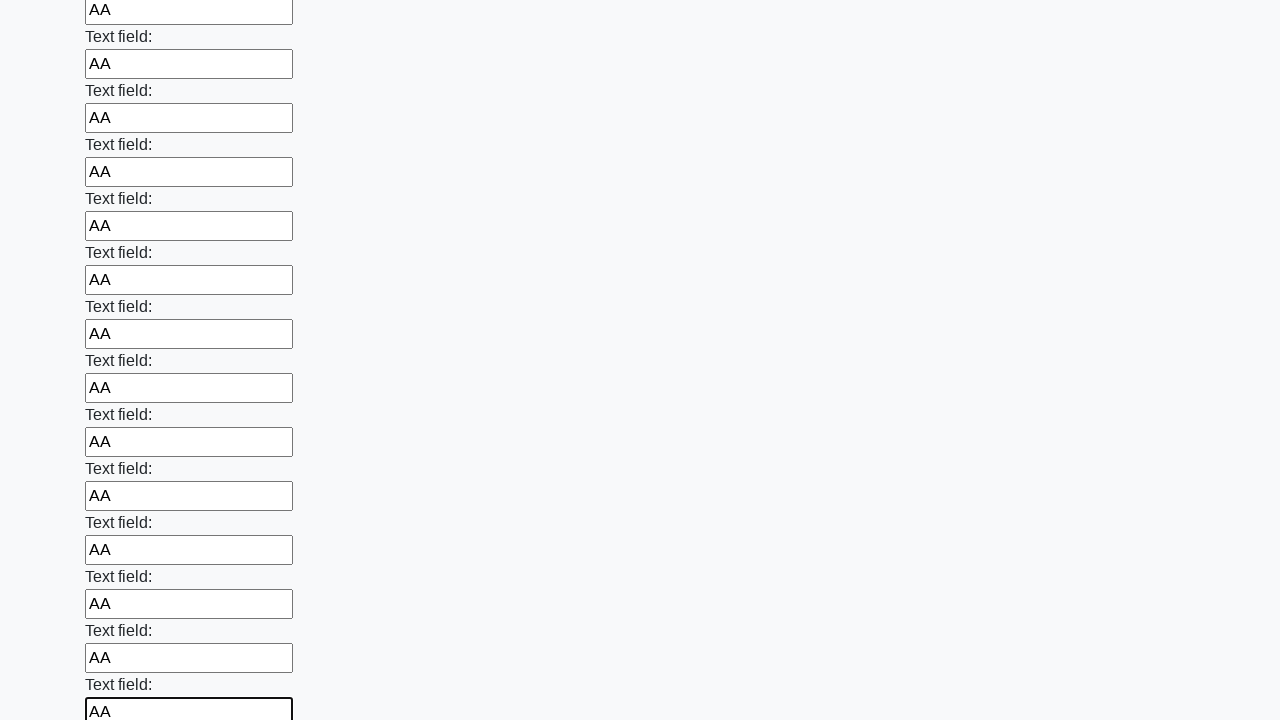

Filled text input field with 'AA' on input[type='text'] >> nth=68
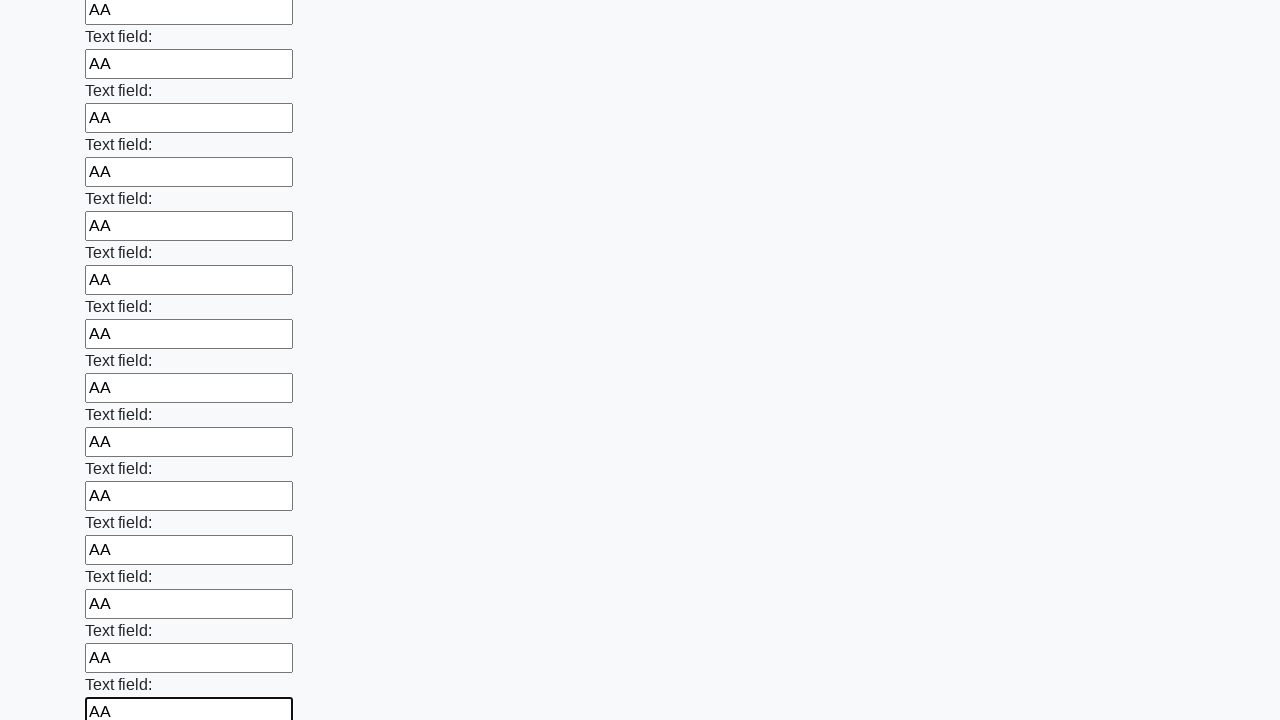

Filled text input field with 'AA' on input[type='text'] >> nth=69
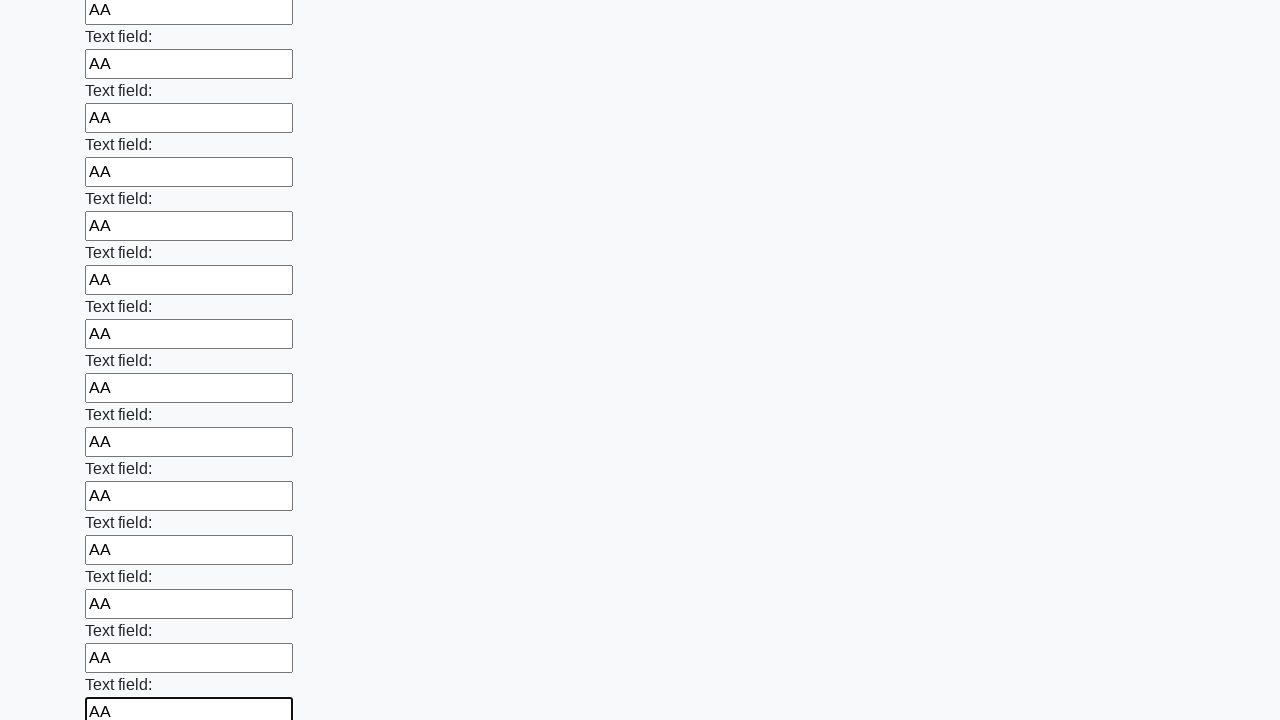

Filled text input field with 'AA' on input[type='text'] >> nth=70
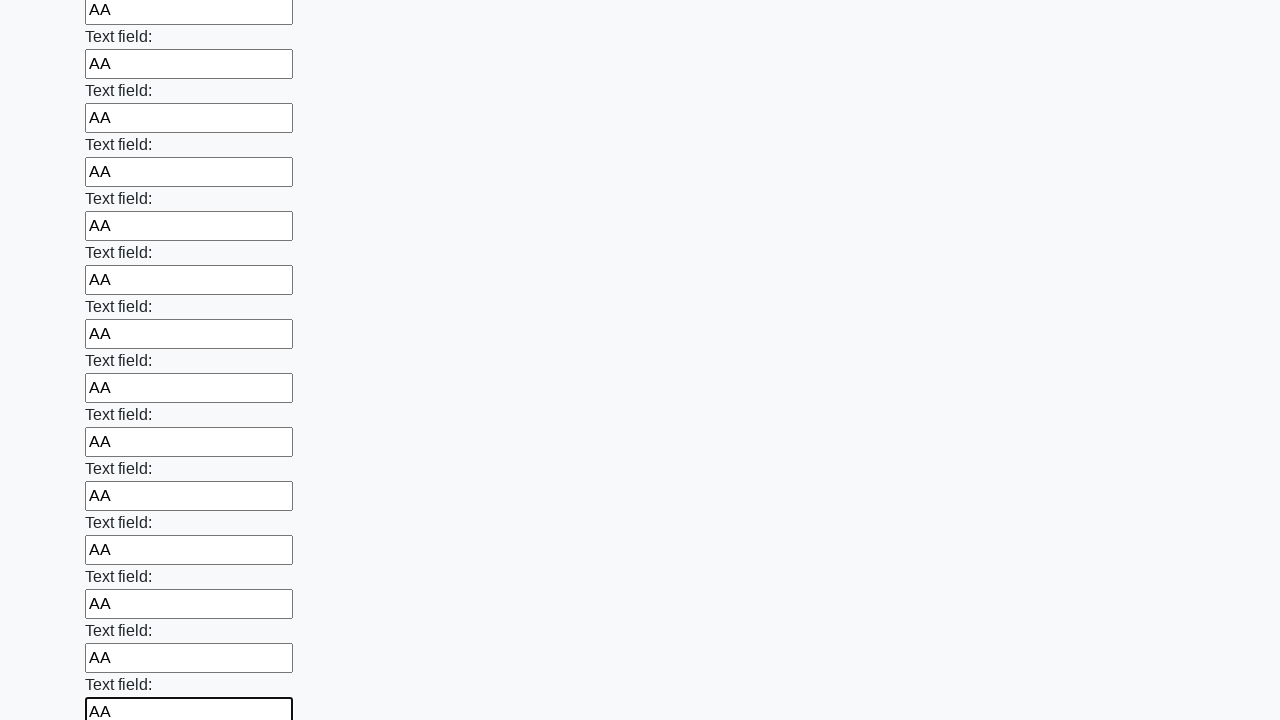

Filled text input field with 'AA' on input[type='text'] >> nth=71
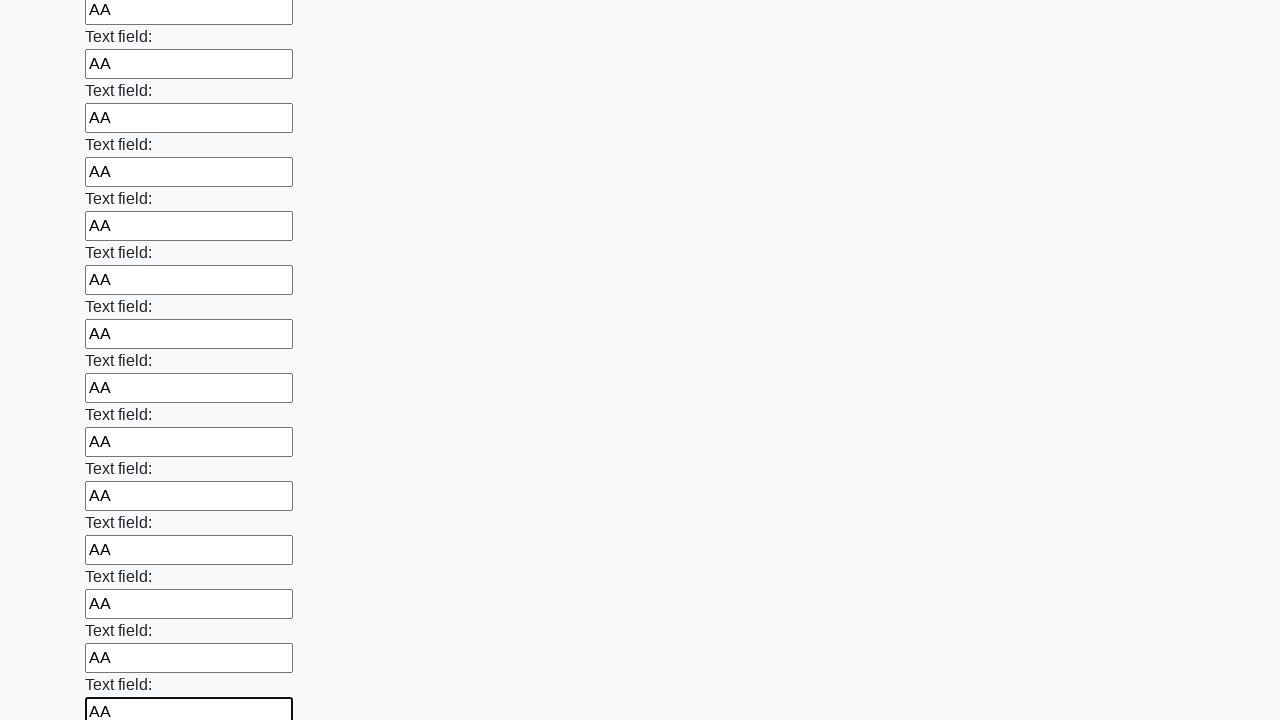

Filled text input field with 'AA' on input[type='text'] >> nth=72
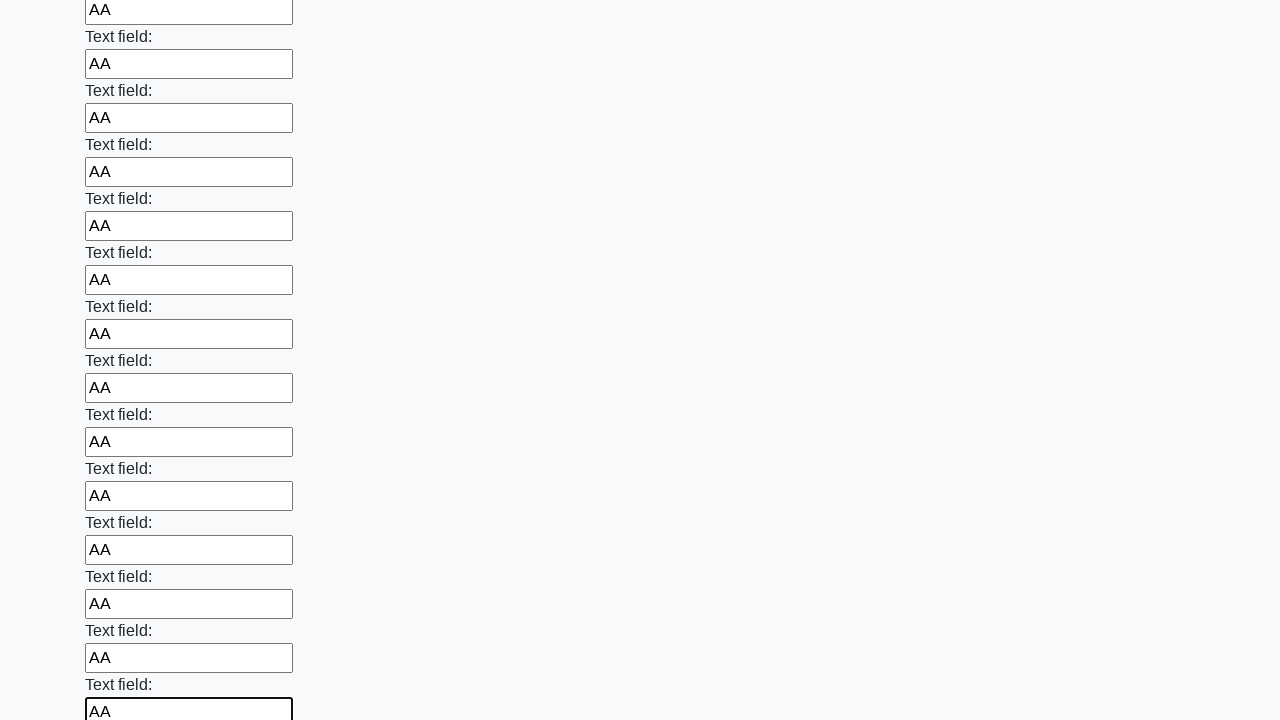

Filled text input field with 'AA' on input[type='text'] >> nth=73
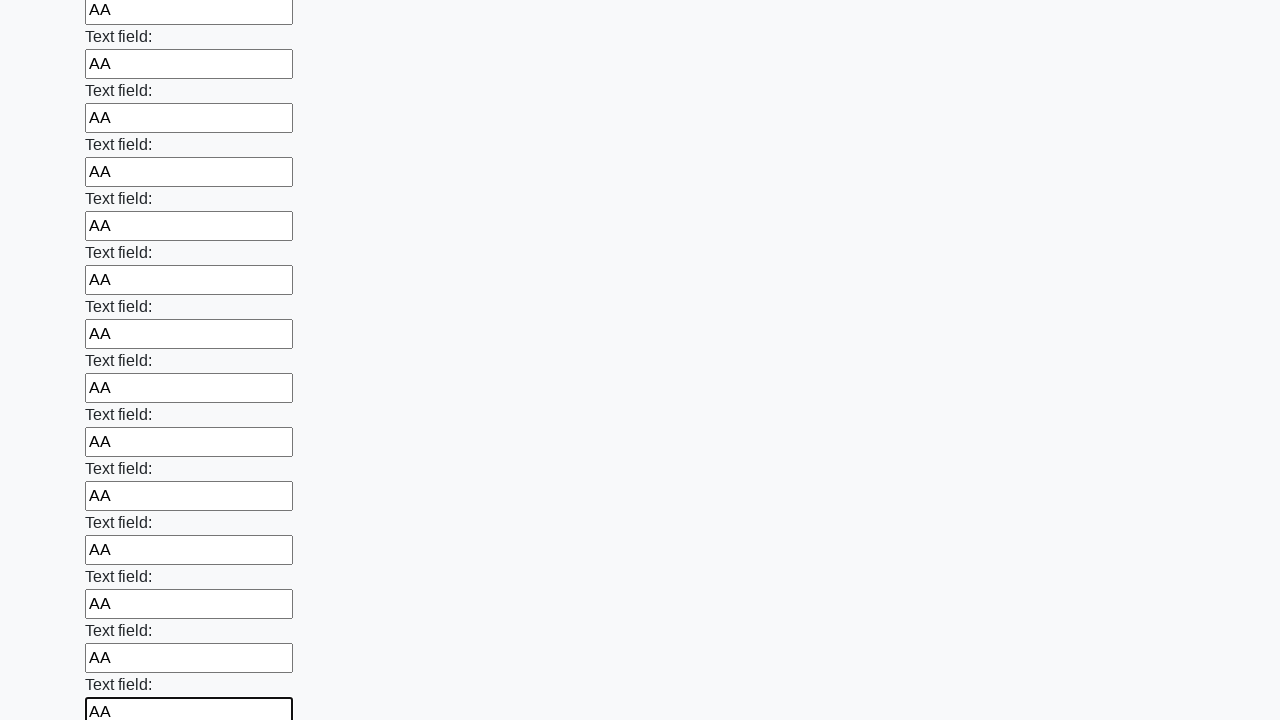

Filled text input field with 'AA' on input[type='text'] >> nth=74
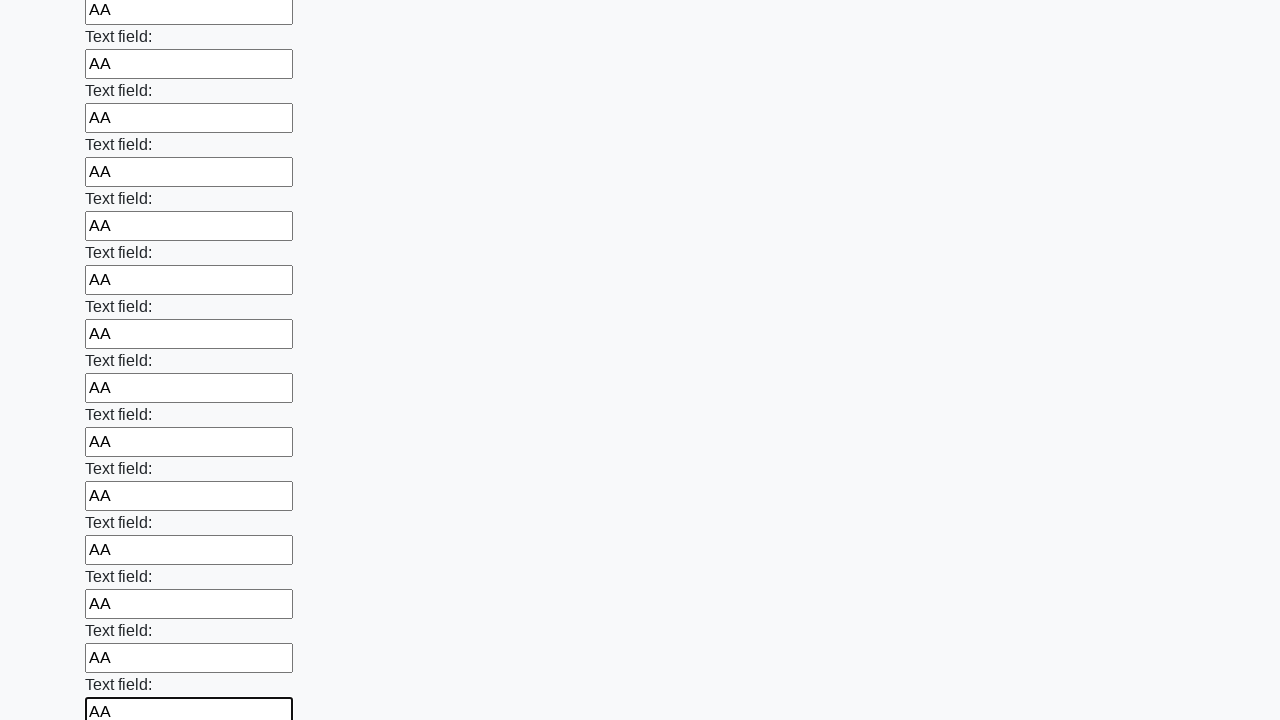

Filled text input field with 'AA' on input[type='text'] >> nth=75
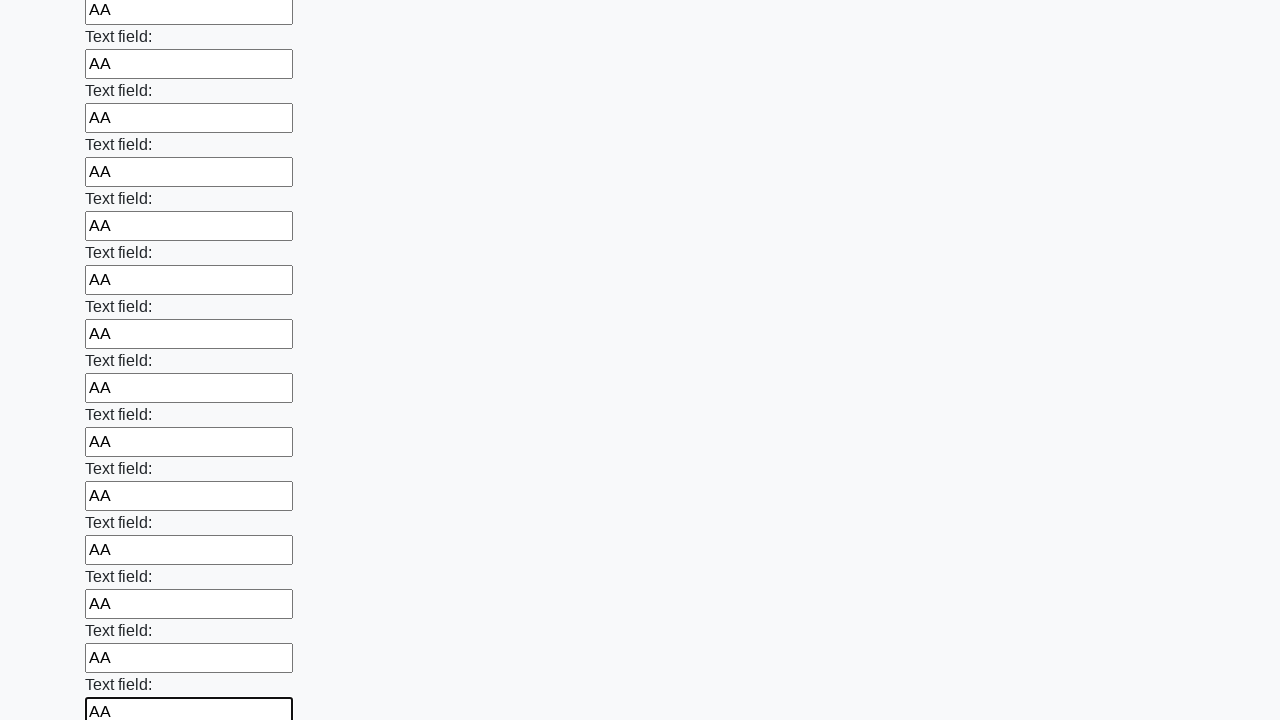

Filled text input field with 'AA' on input[type='text'] >> nth=76
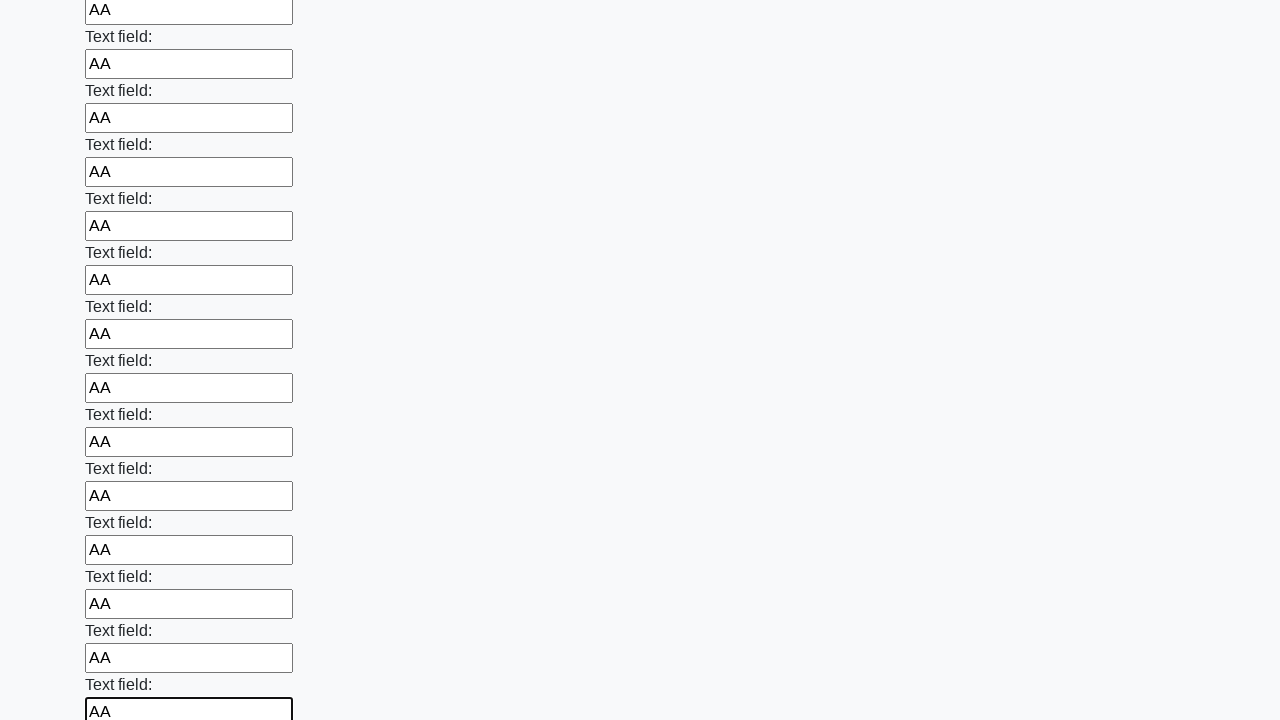

Filled text input field with 'AA' on input[type='text'] >> nth=77
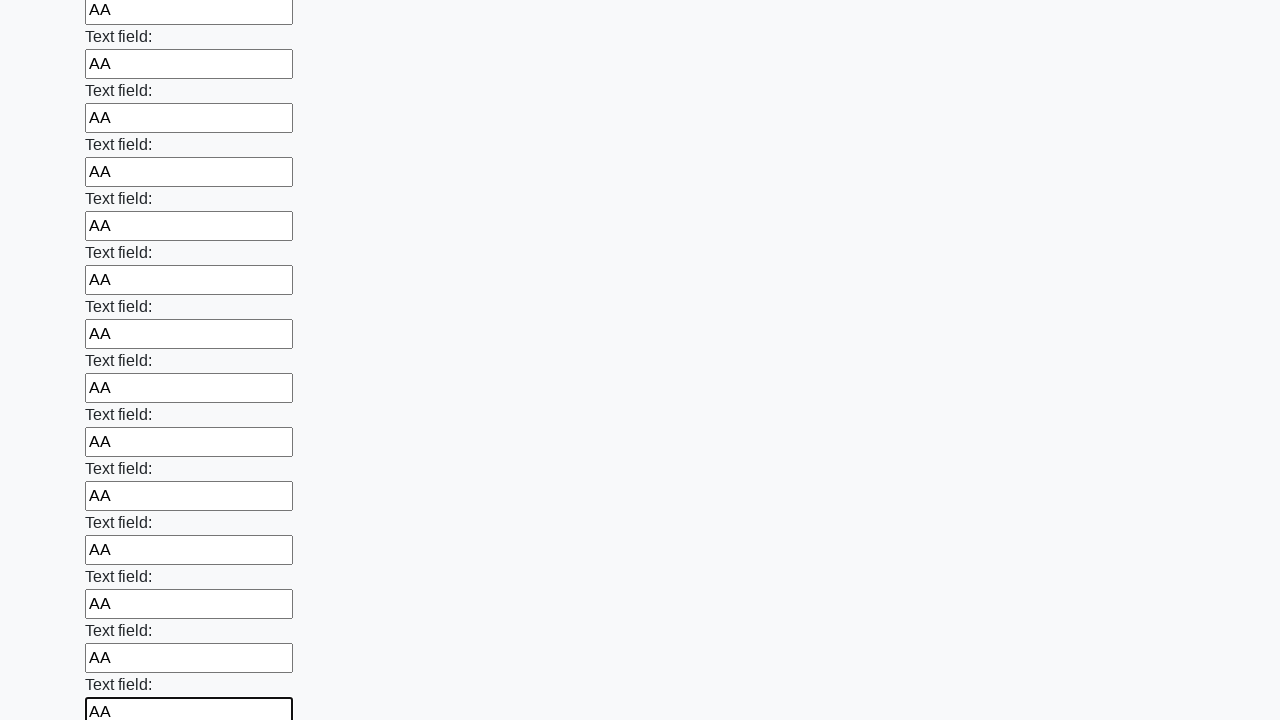

Filled text input field with 'AA' on input[type='text'] >> nth=78
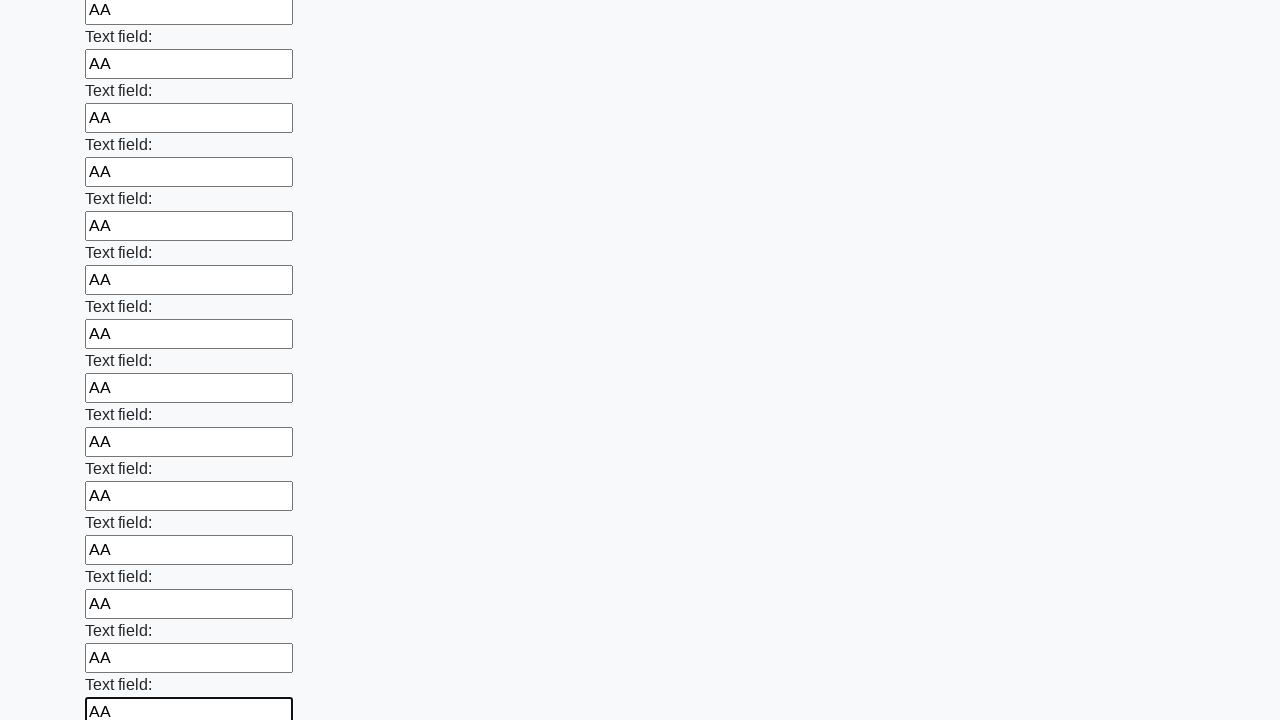

Filled text input field with 'AA' on input[type='text'] >> nth=79
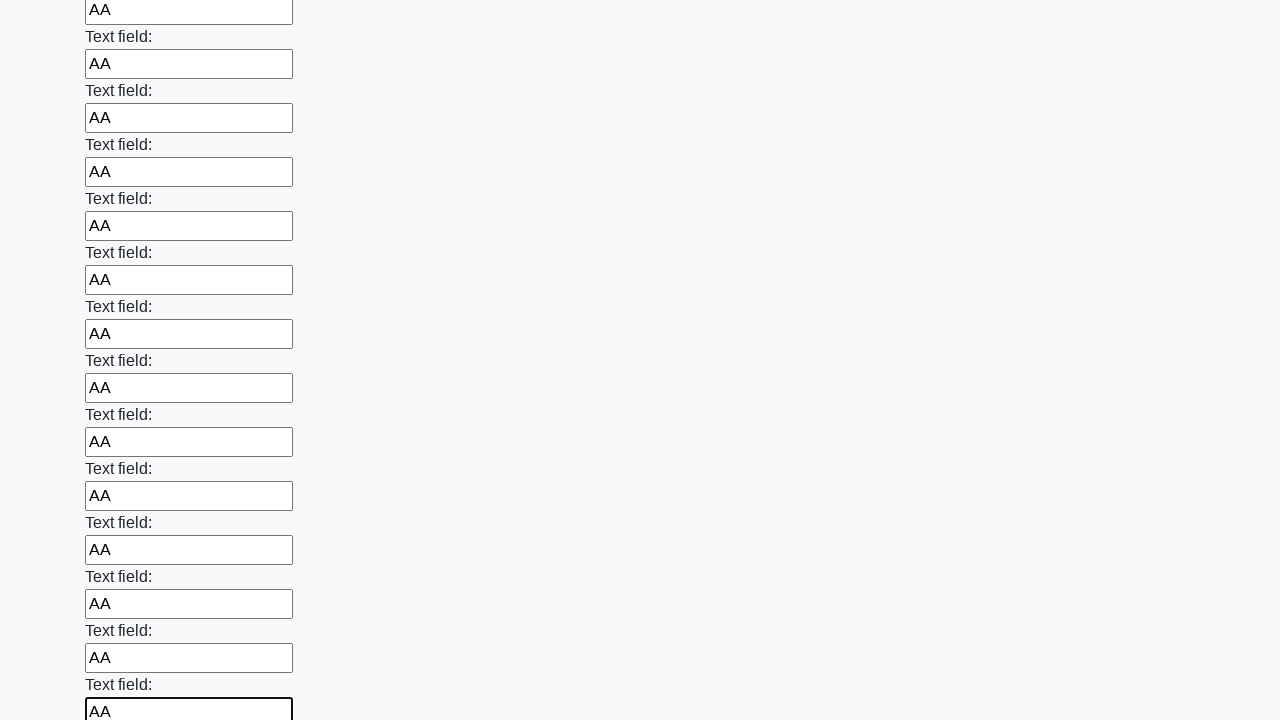

Filled text input field with 'AA' on input[type='text'] >> nth=80
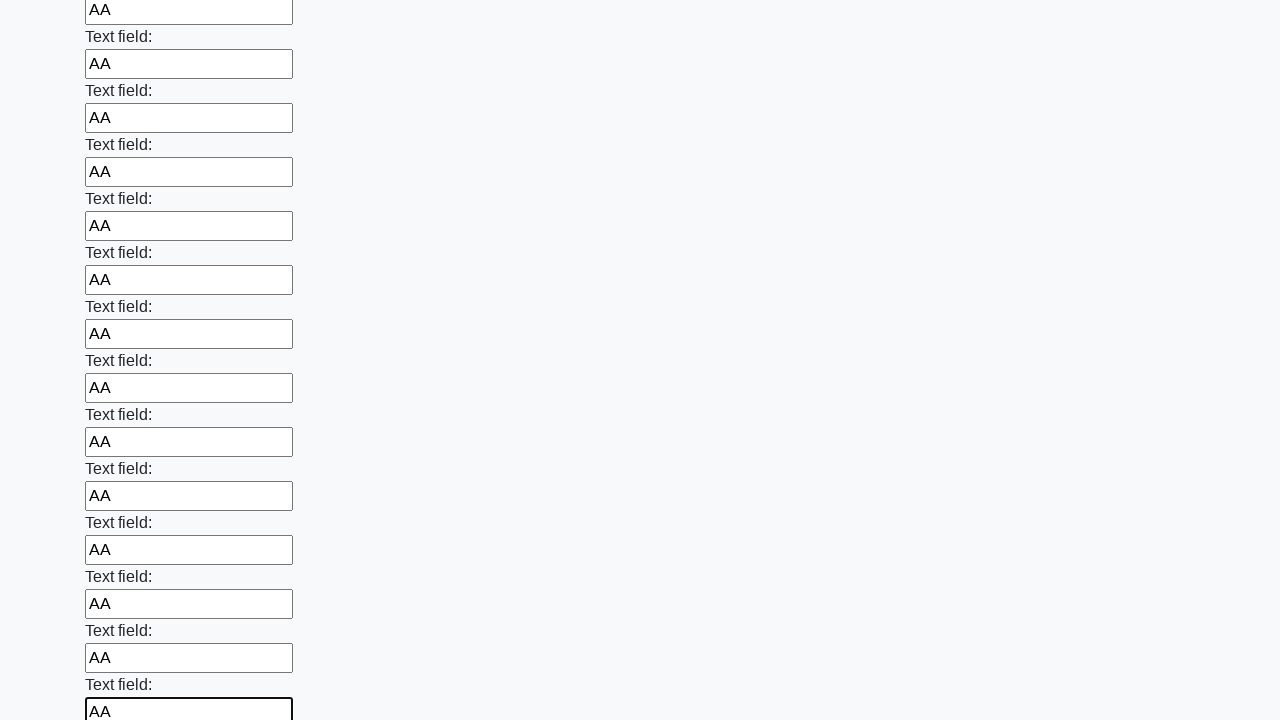

Filled text input field with 'AA' on input[type='text'] >> nth=81
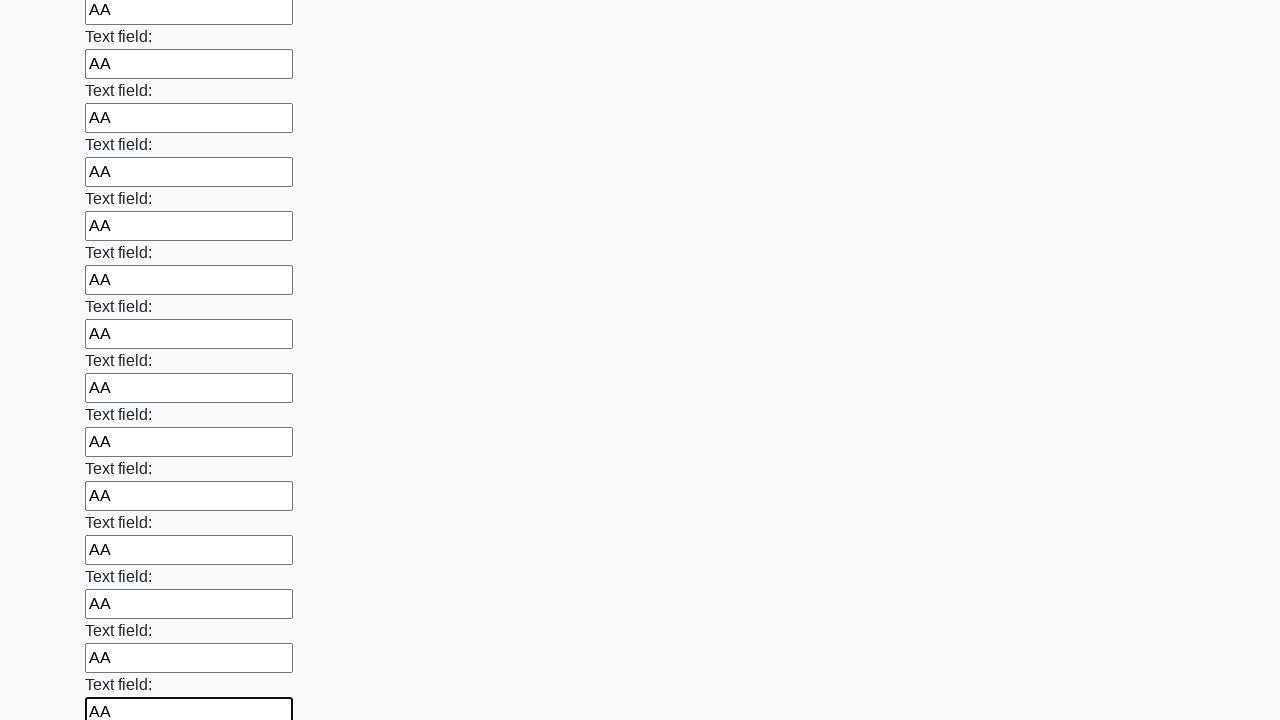

Filled text input field with 'AA' on input[type='text'] >> nth=82
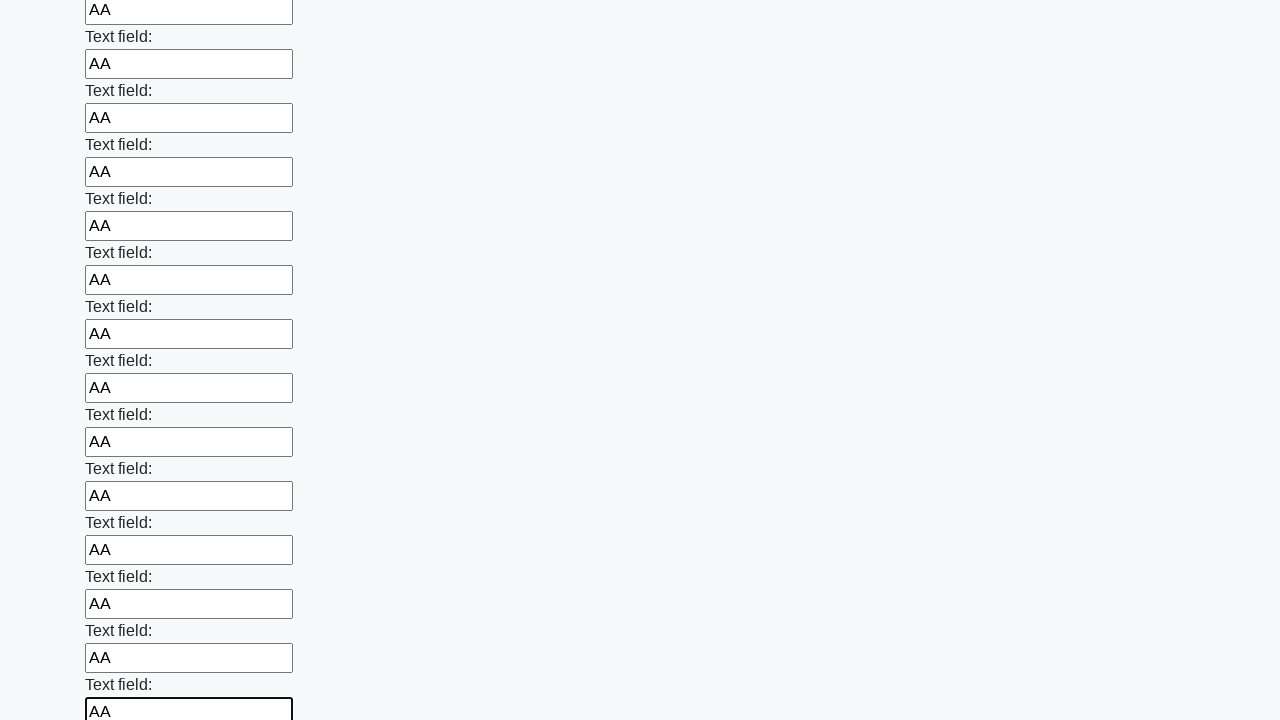

Filled text input field with 'AA' on input[type='text'] >> nth=83
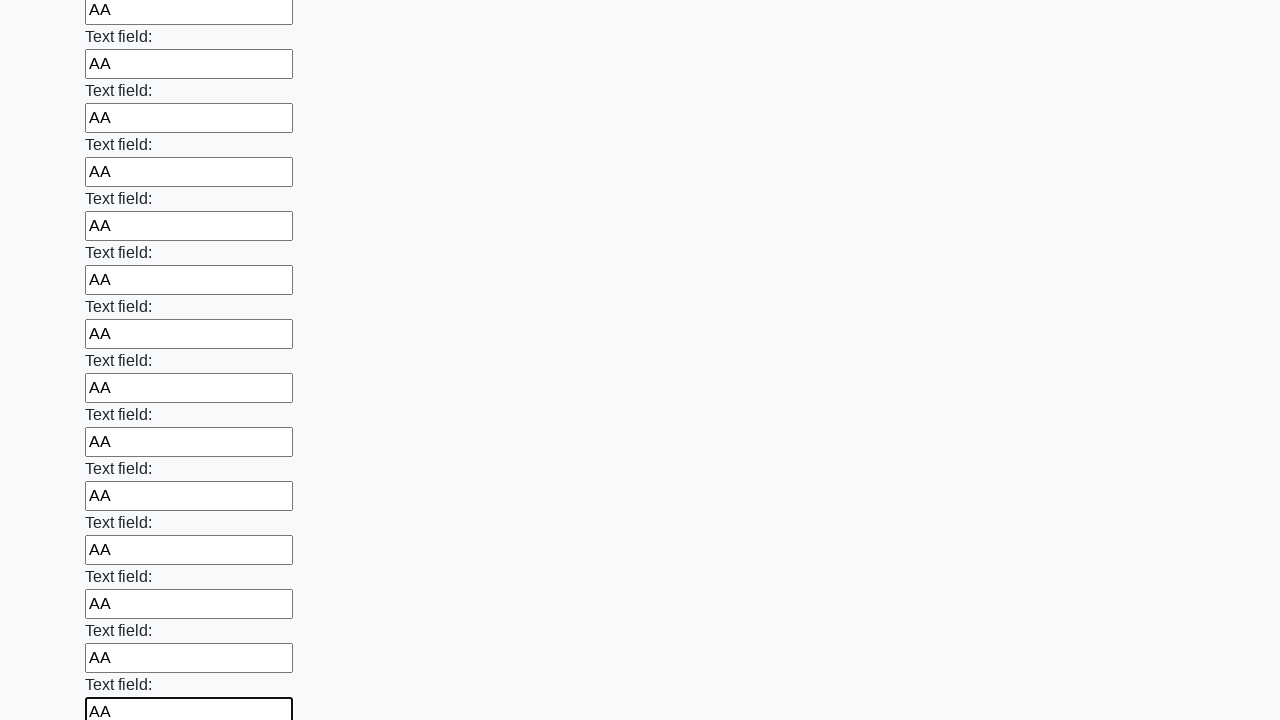

Filled text input field with 'AA' on input[type='text'] >> nth=84
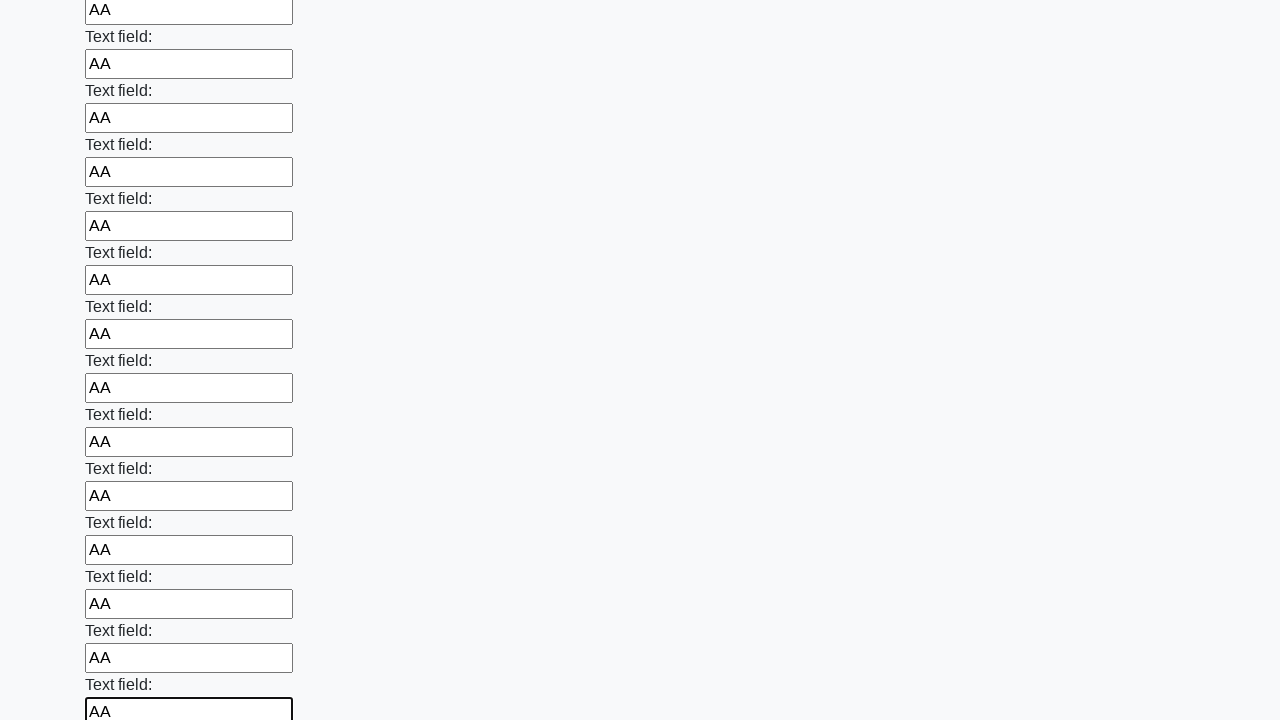

Filled text input field with 'AA' on input[type='text'] >> nth=85
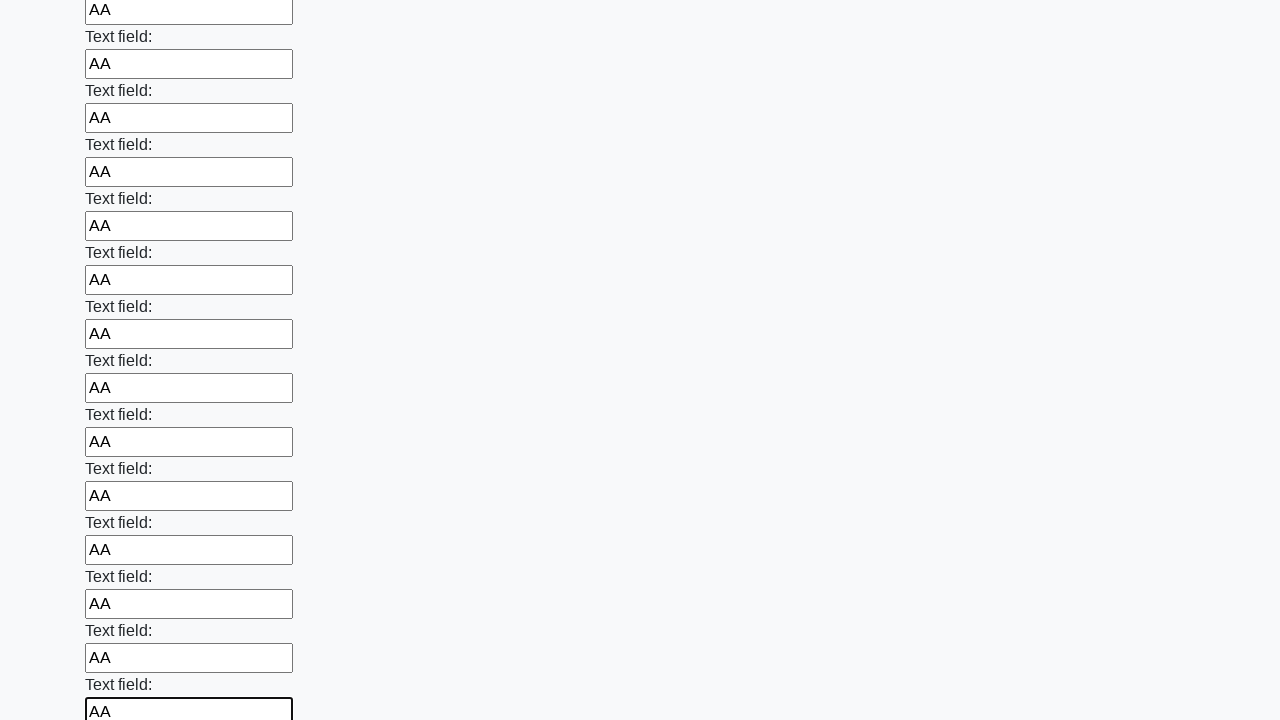

Filled text input field with 'AA' on input[type='text'] >> nth=86
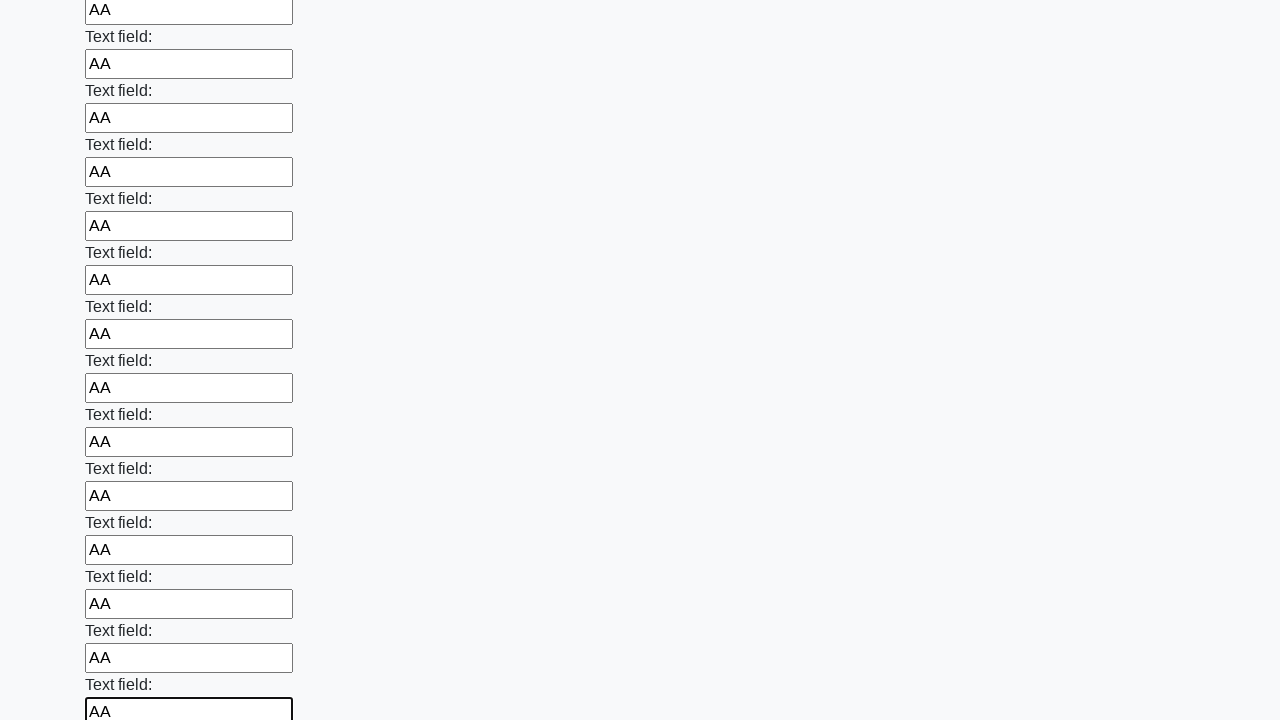

Filled text input field with 'AA' on input[type='text'] >> nth=87
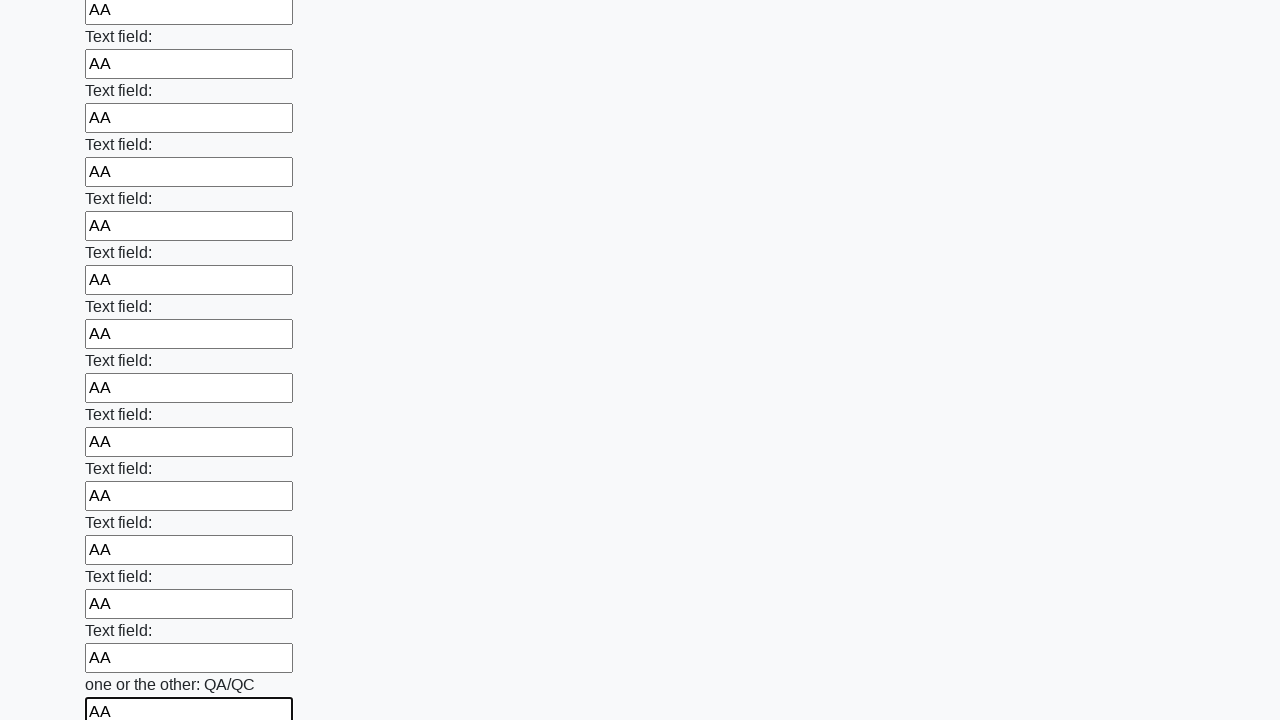

Filled text input field with 'AA' on input[type='text'] >> nth=88
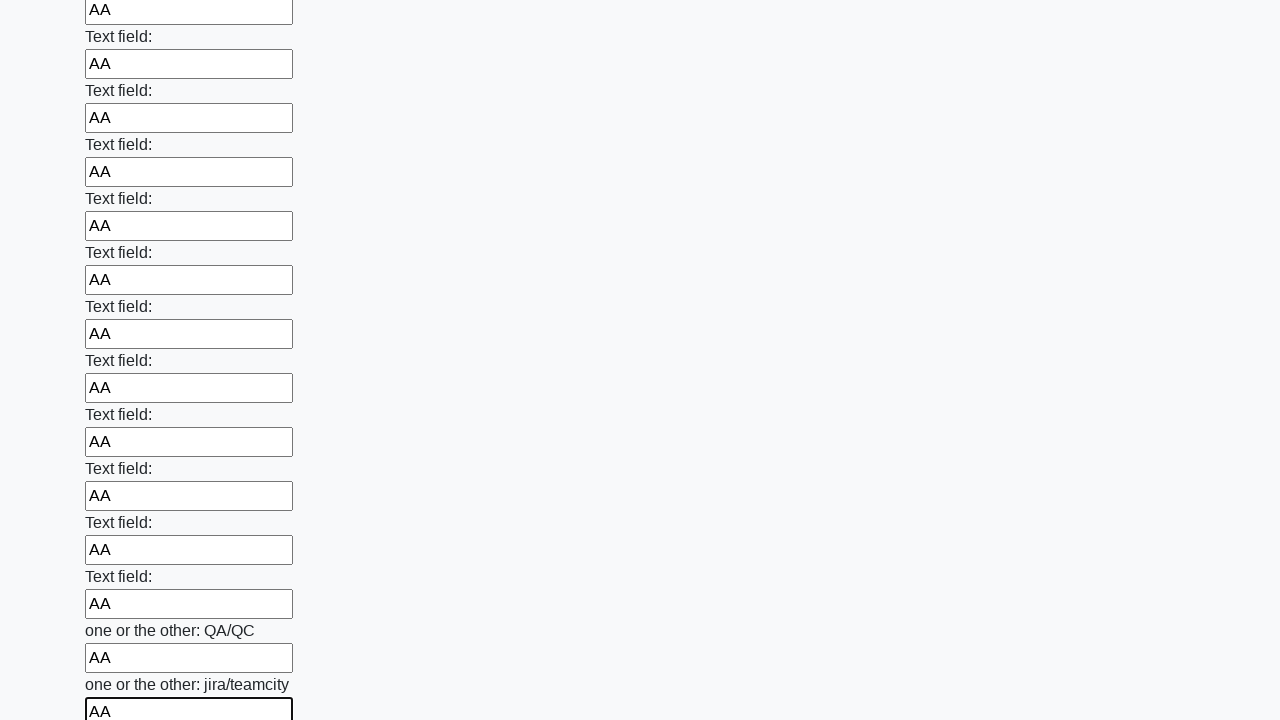

Filled text input field with 'AA' on input[type='text'] >> nth=89
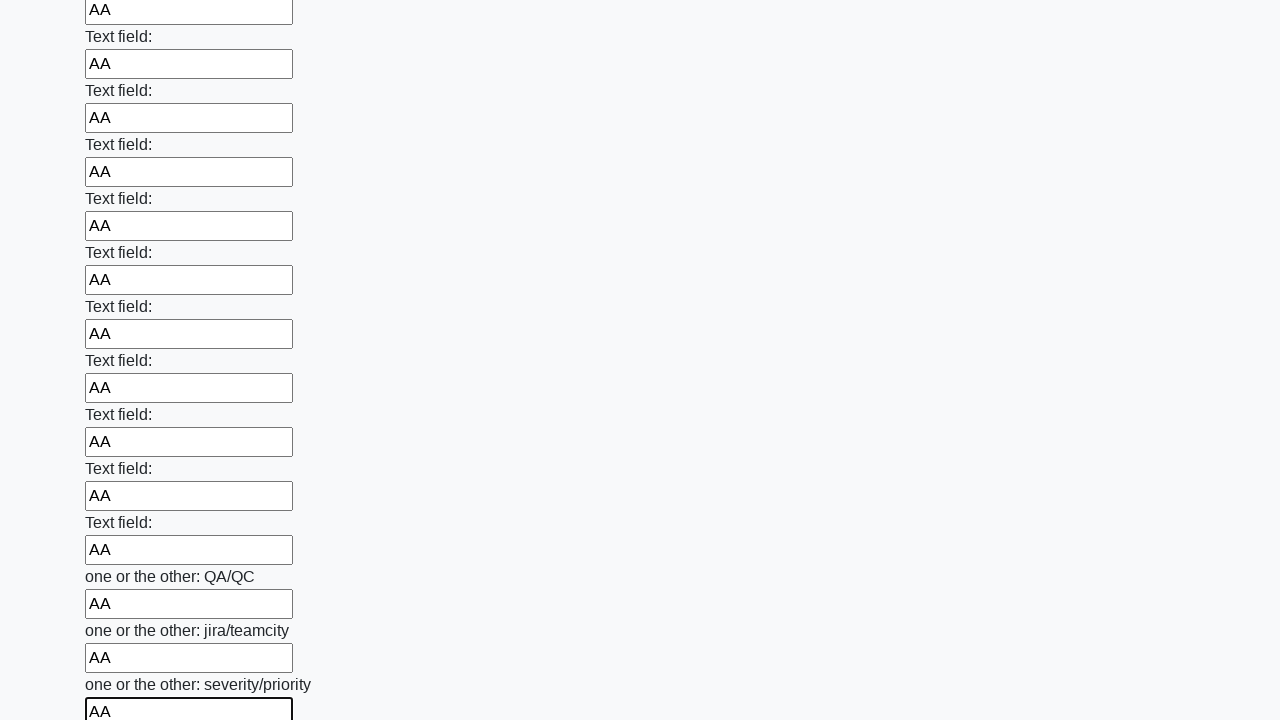

Filled text input field with 'AA' on input[type='text'] >> nth=90
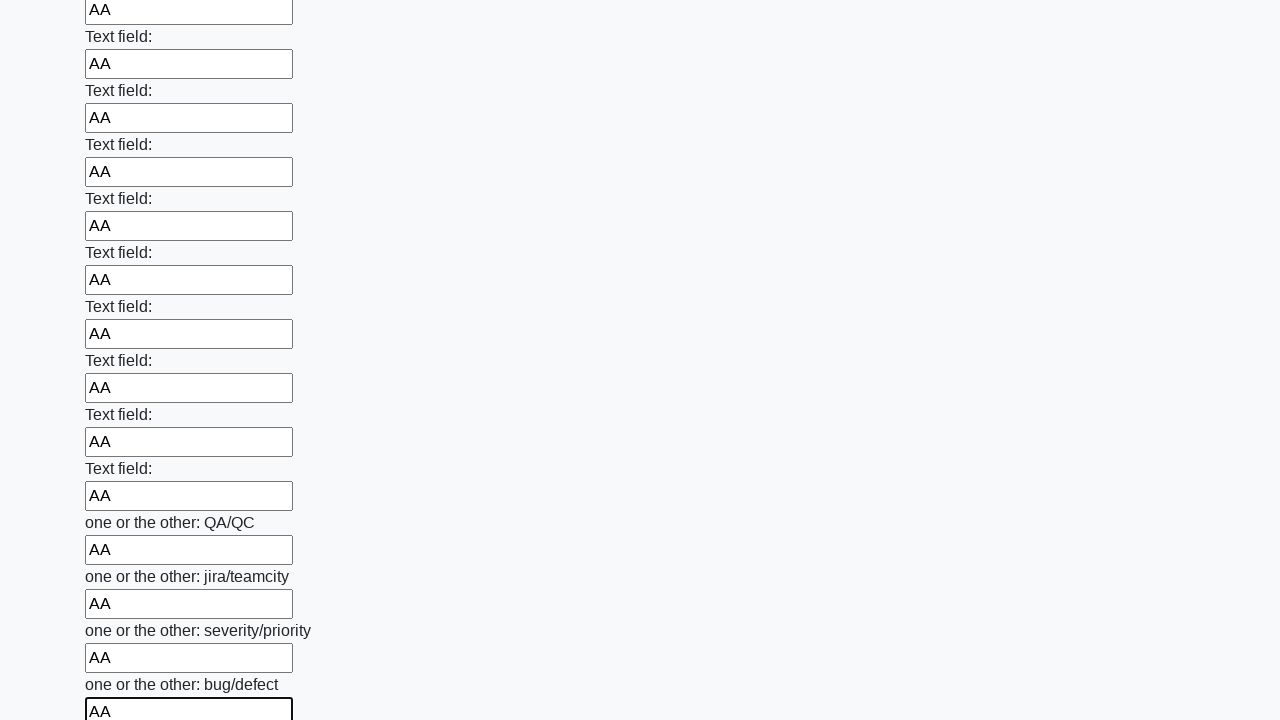

Filled text input field with 'AA' on input[type='text'] >> nth=91
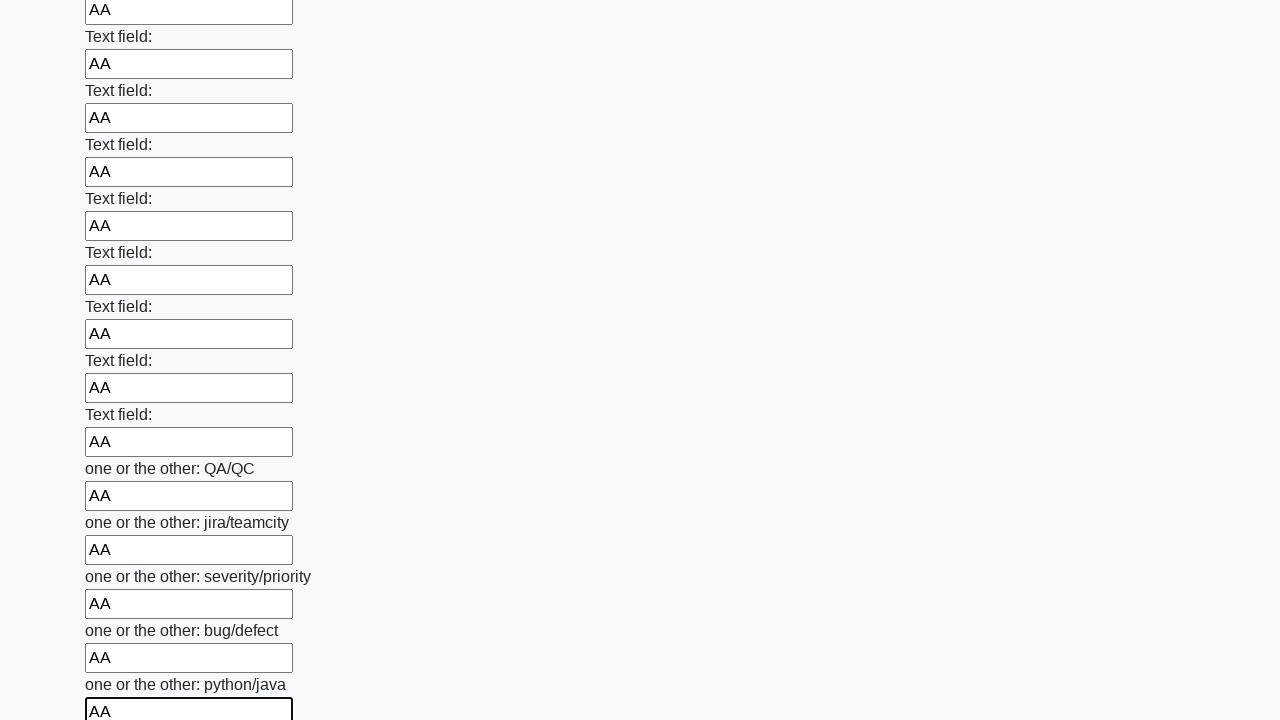

Filled text input field with 'AA' on input[type='text'] >> nth=92
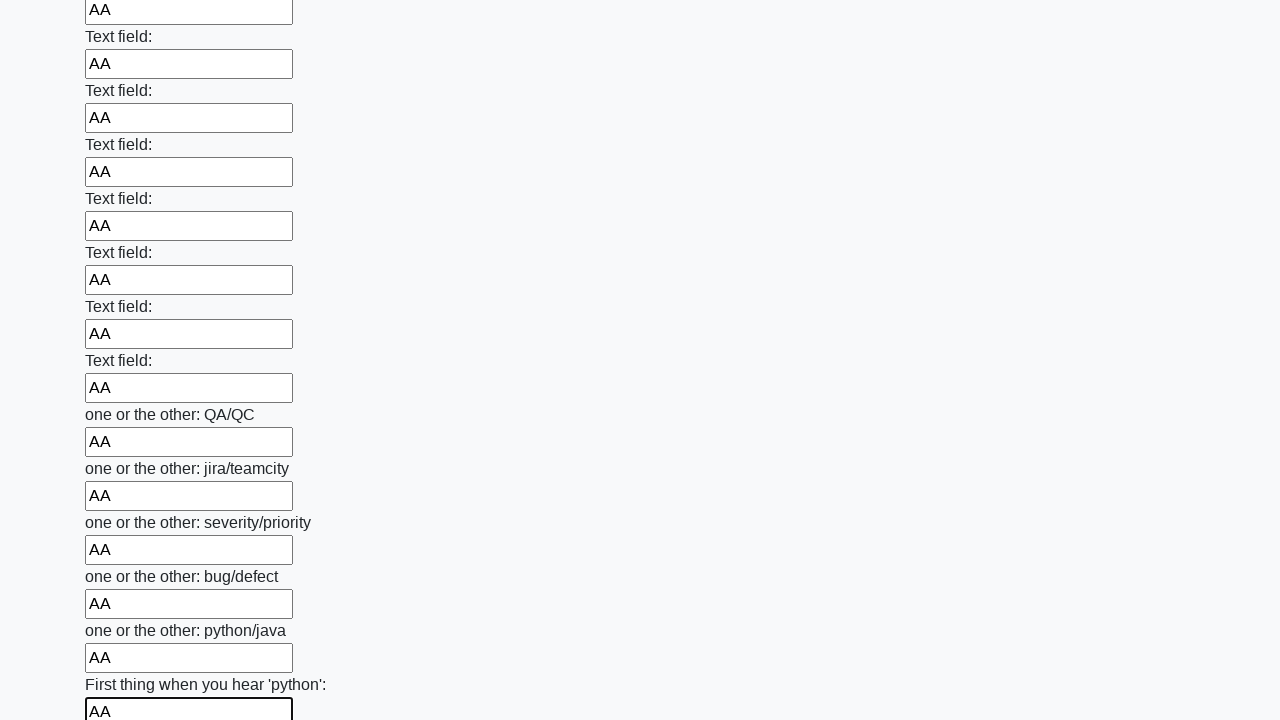

Filled text input field with 'AA' on input[type='text'] >> nth=93
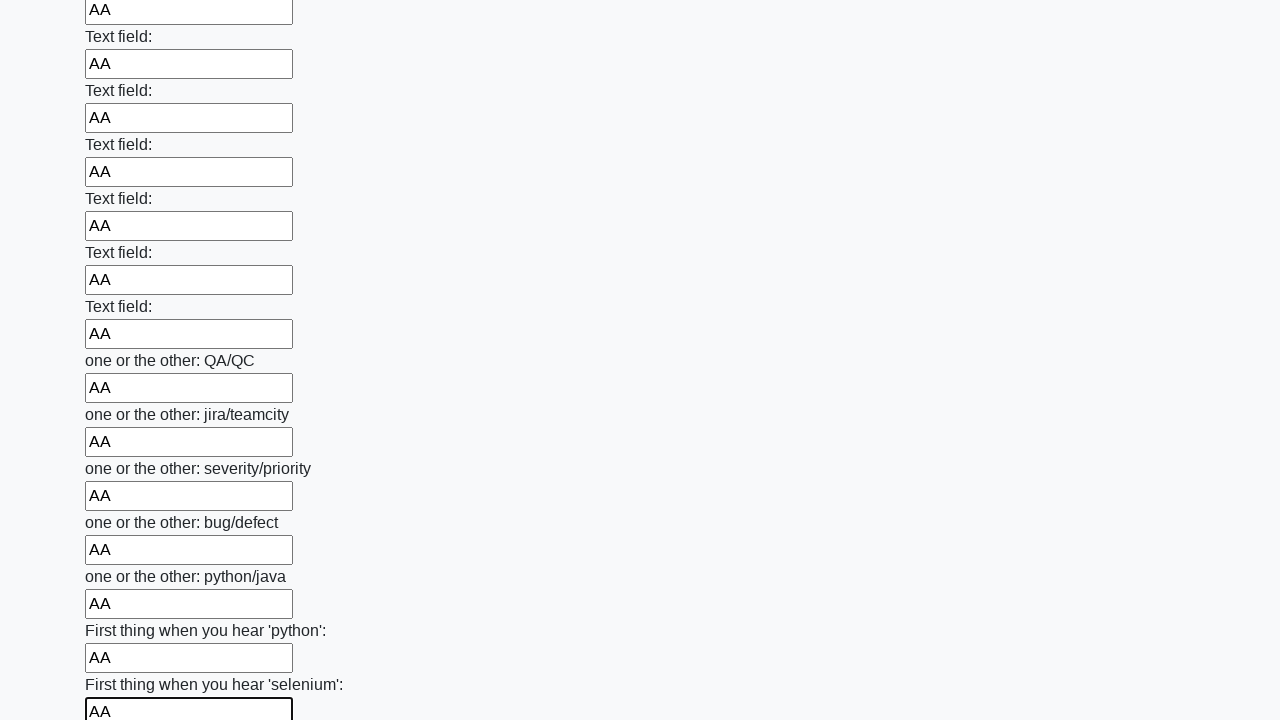

Filled text input field with 'AA' on input[type='text'] >> nth=94
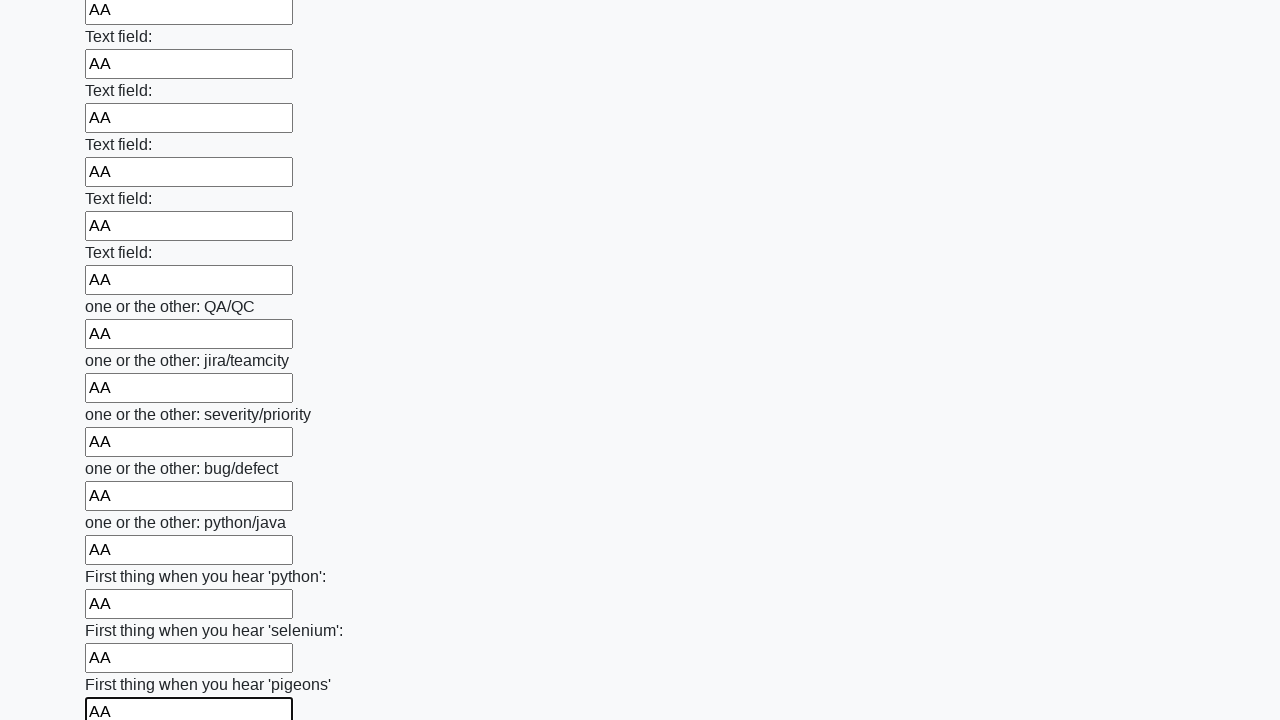

Filled text input field with 'AA' on input[type='text'] >> nth=95
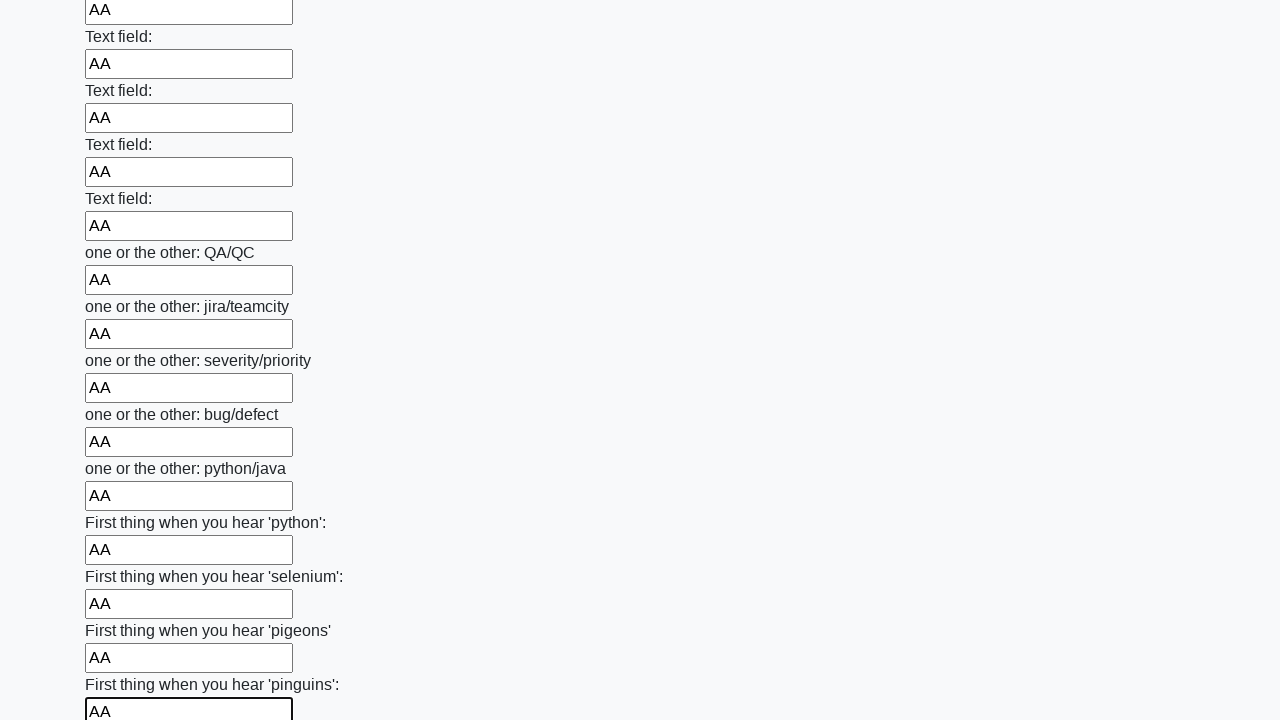

Filled text input field with 'AA' on input[type='text'] >> nth=96
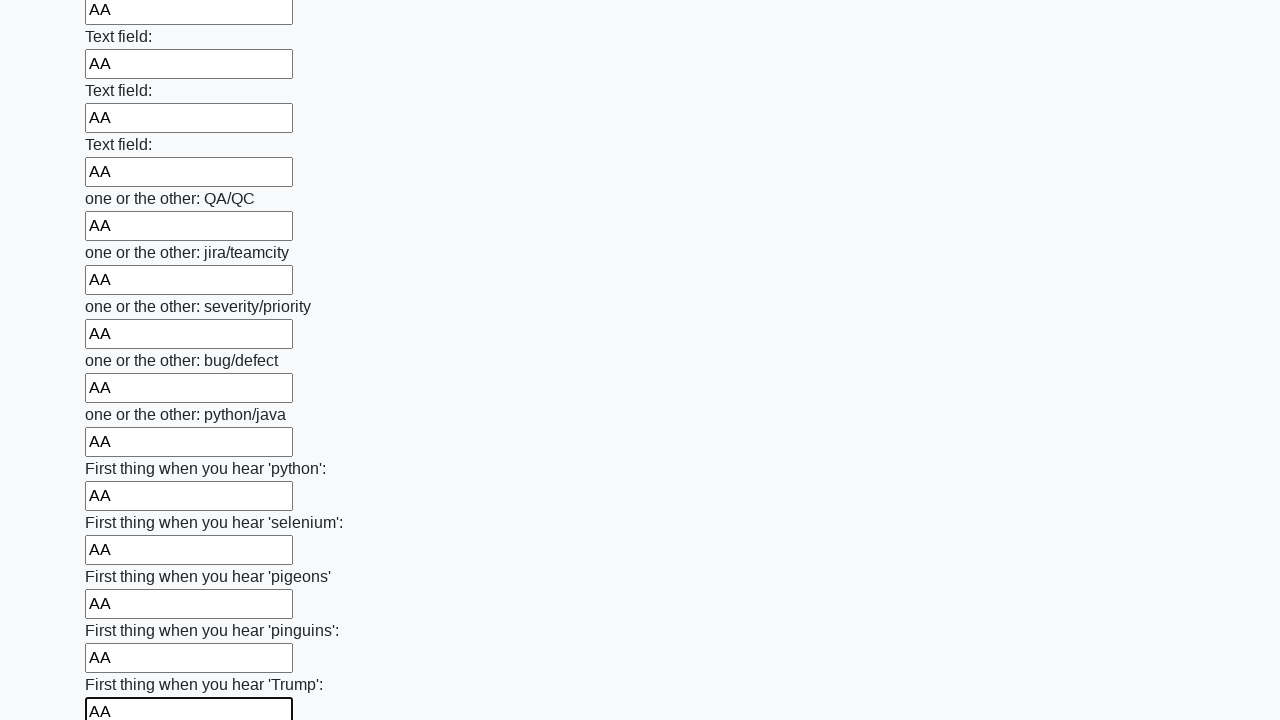

Filled text input field with 'AA' on input[type='text'] >> nth=97
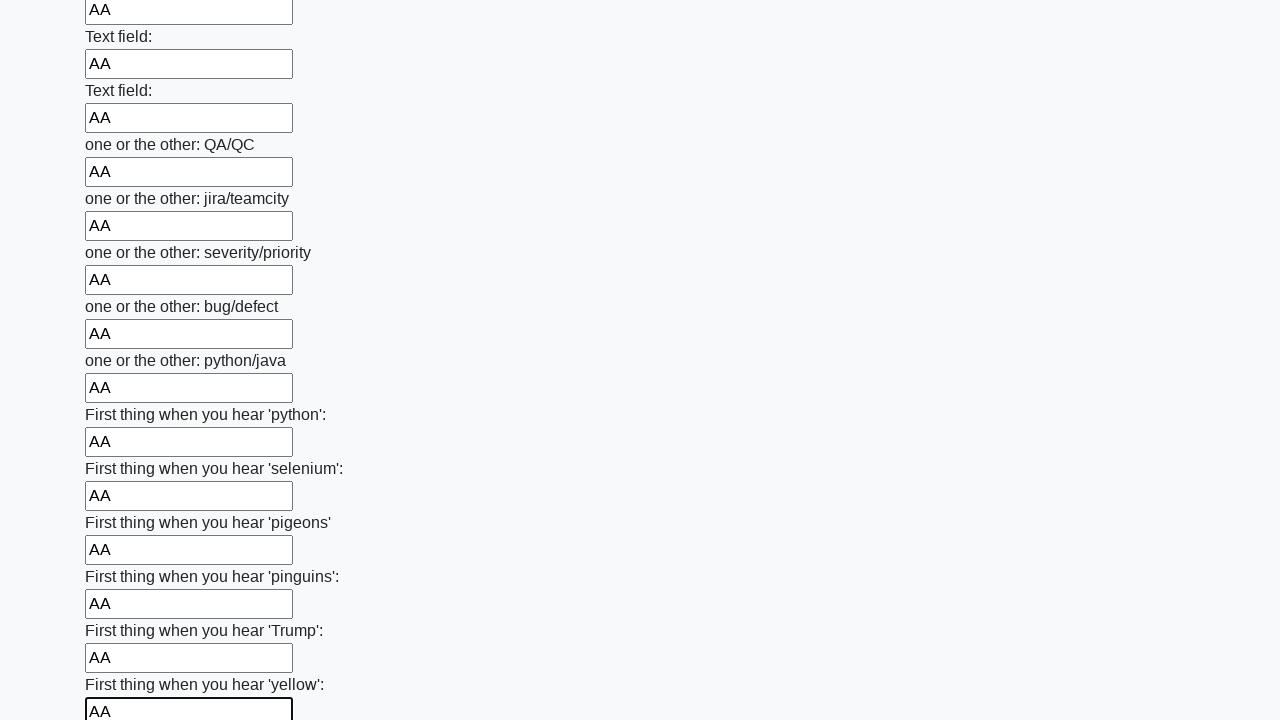

Filled text input field with 'AA' on input[type='text'] >> nth=98
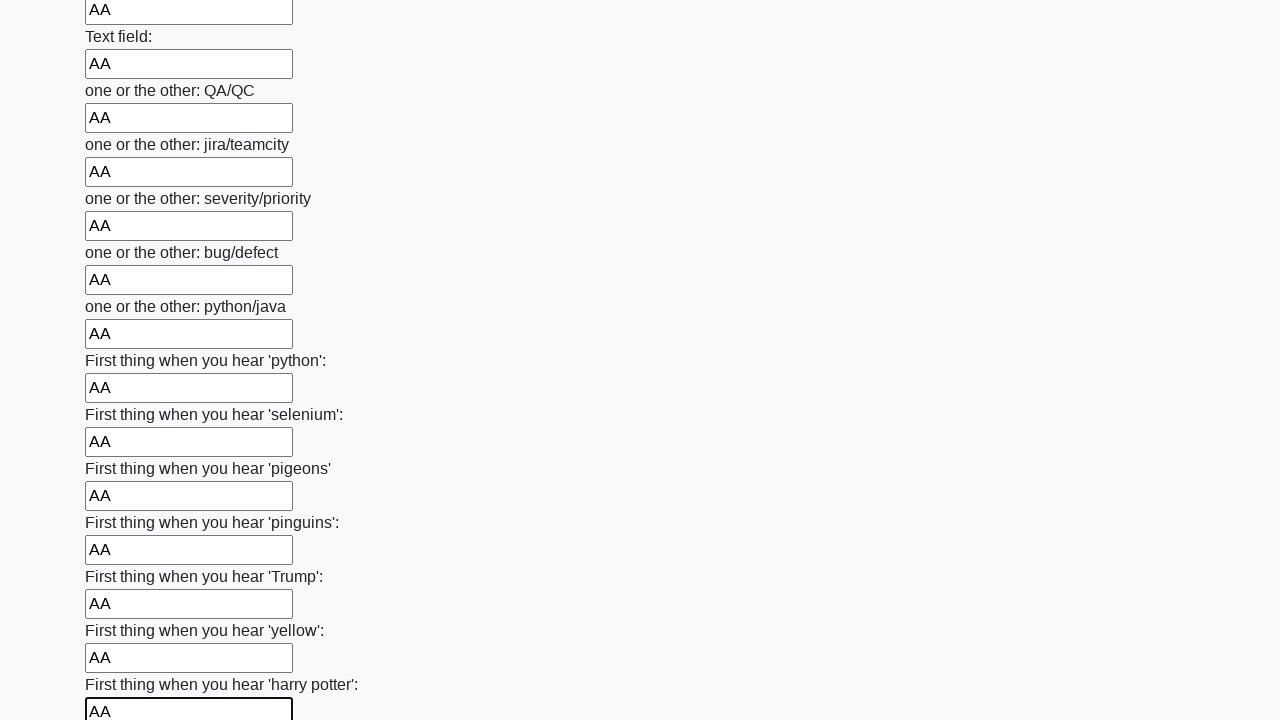

Filled text input field with 'AA' on input[type='text'] >> nth=99
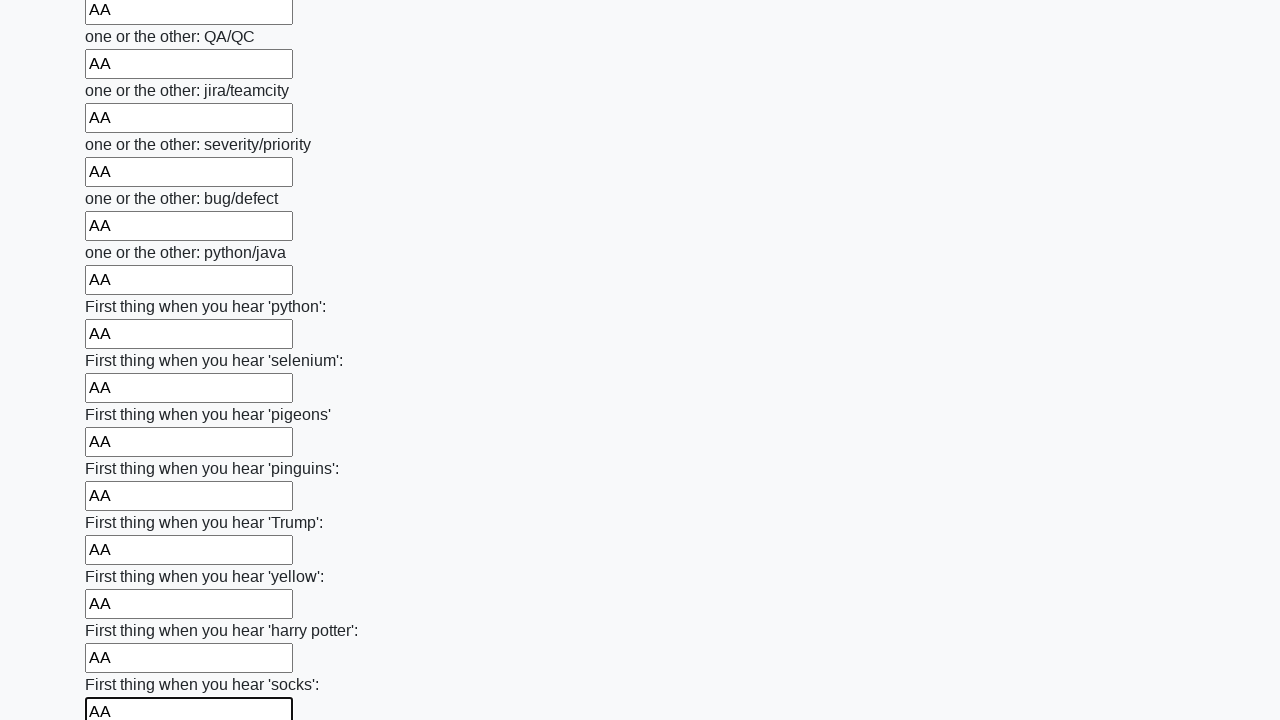

Clicked submit button to submit the form at (123, 611) on button.btn
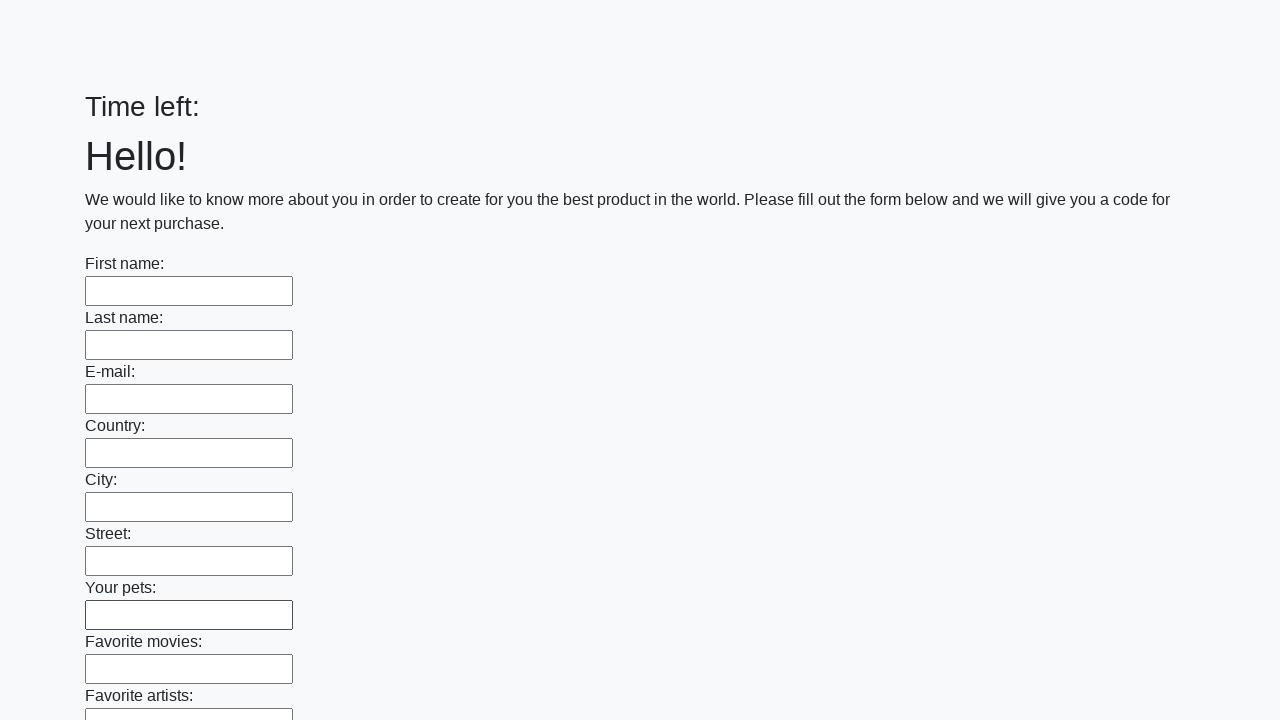

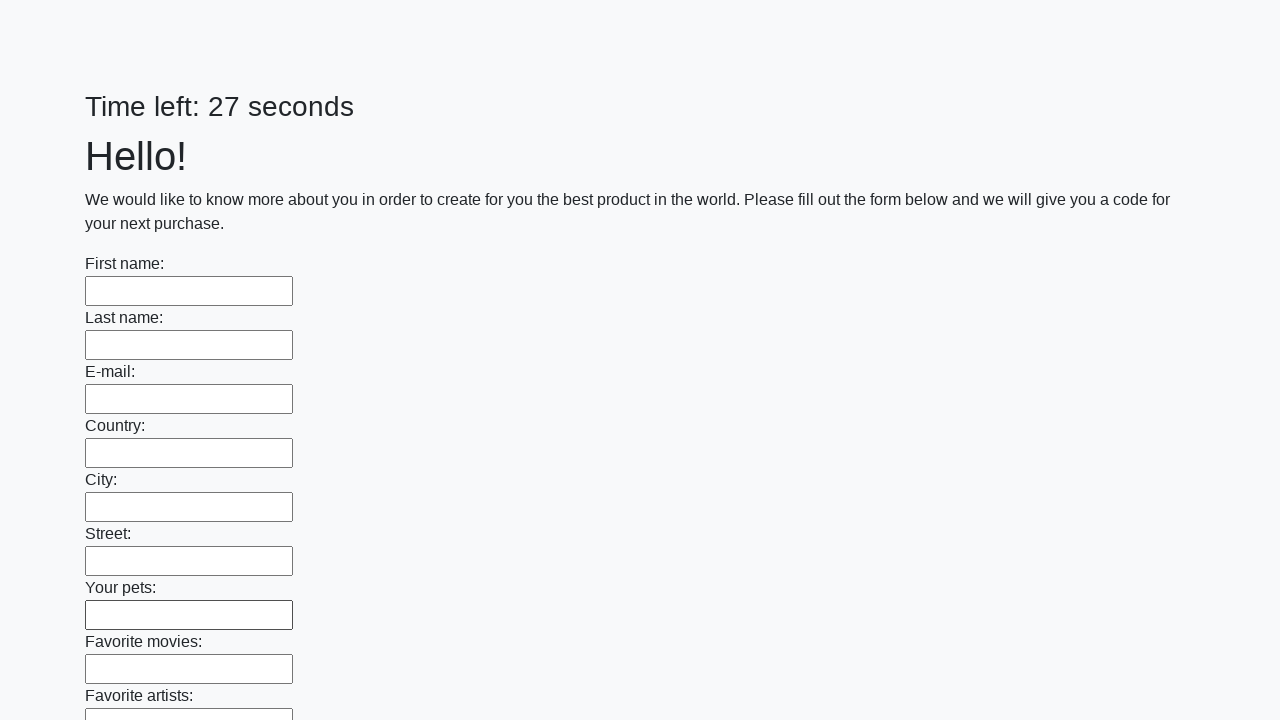